Completes the RPA Challenge by clicking the start button and filling out the dynamically rearranging form with person data (first name, last name, company, role, address, email, phone) multiple times, then verifies the congratulations message appears.

Starting URL: http://rpachallenge.com/

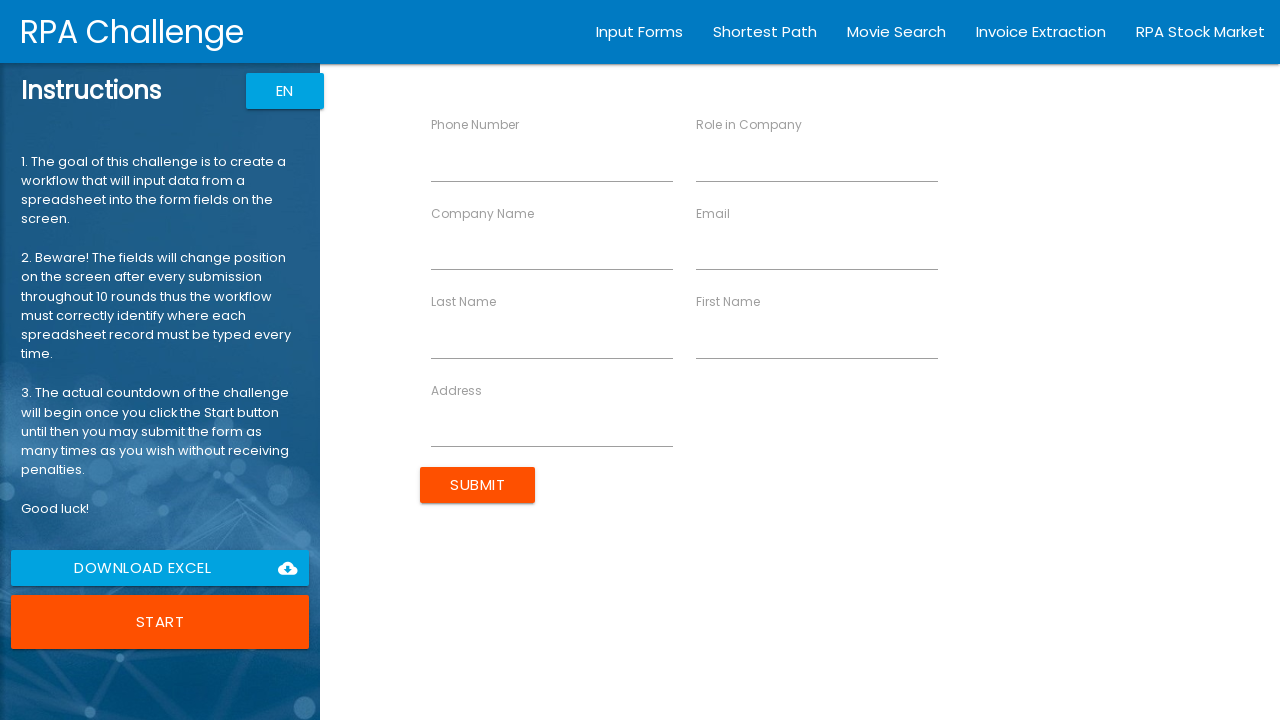

Clicked start button to begin the RPA Challenge at (160, 622) on button
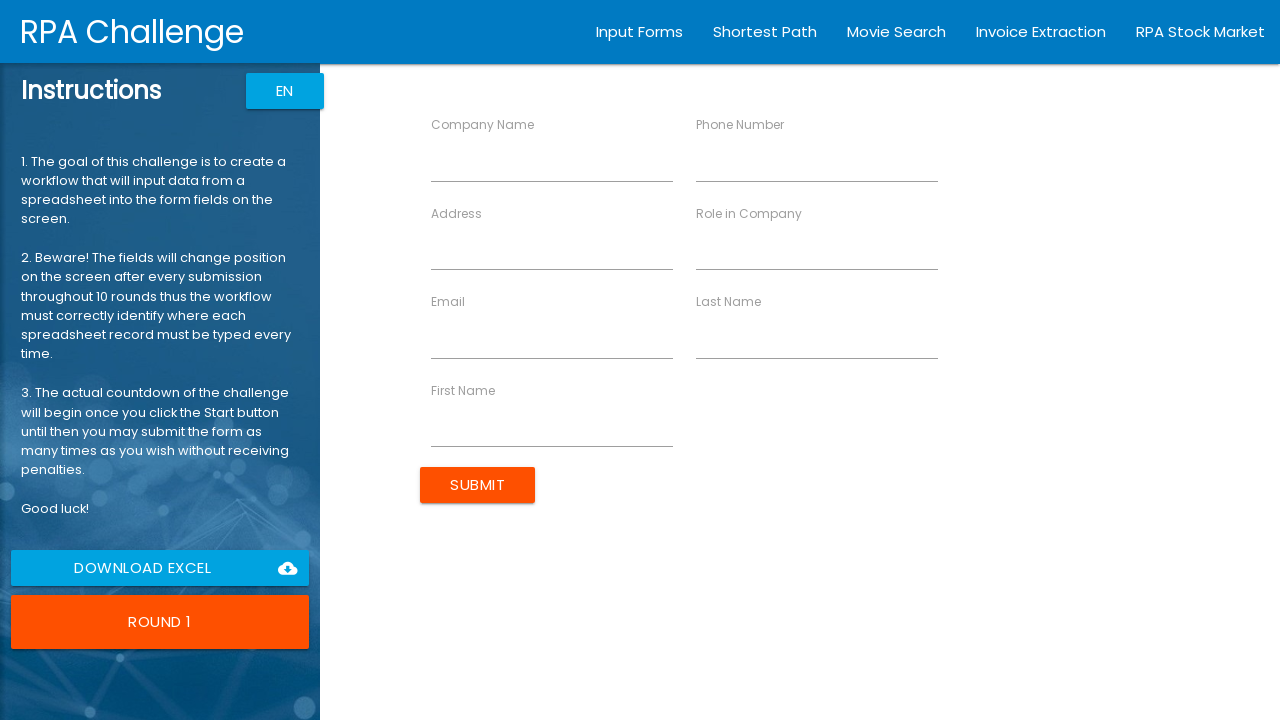

Filled first name field with 'John' on //input[@ng-reflect-name='labelFirstName']
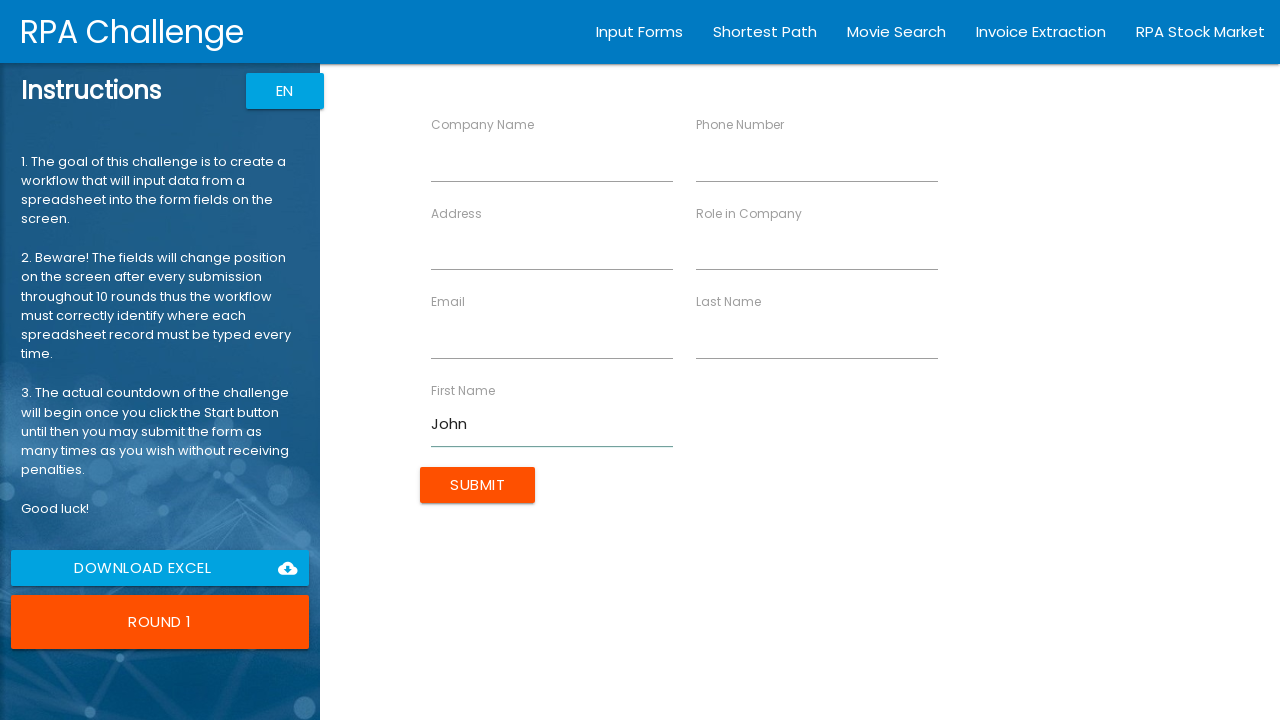

Filled last name field with 'Smith' on //input[@ng-reflect-name='labelLastName']
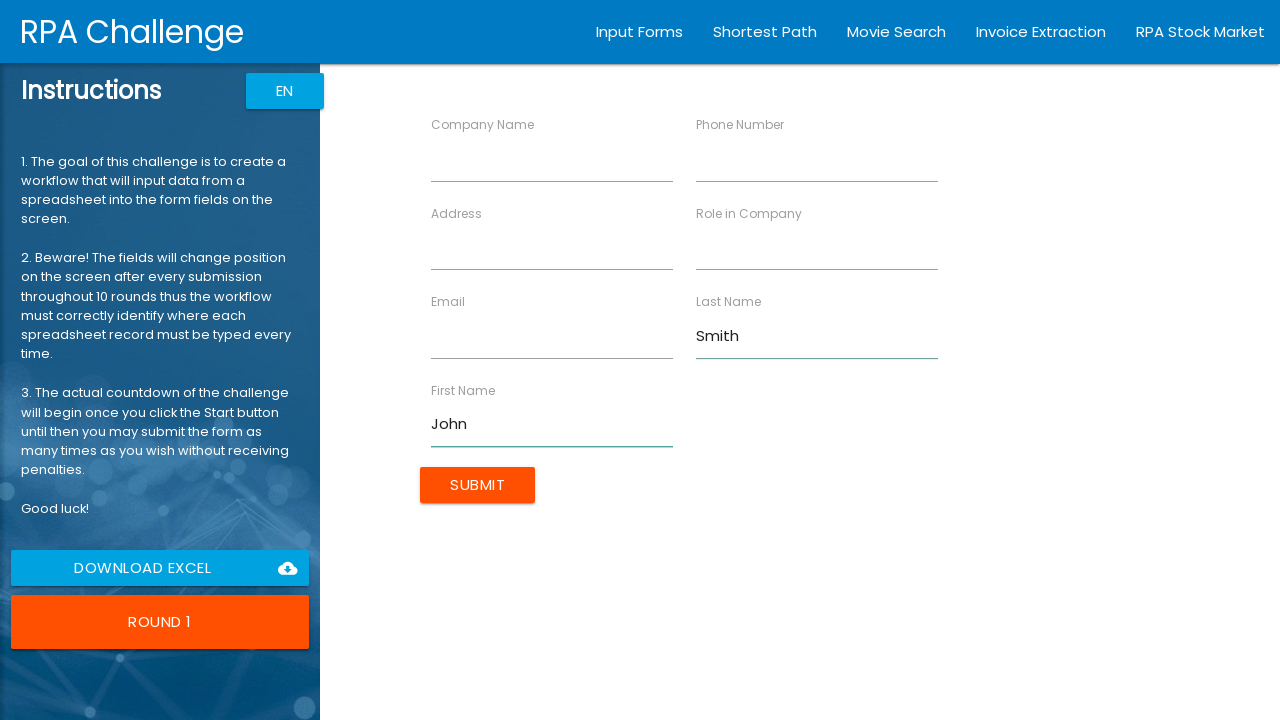

Filled company name field with 'Acme Corp' on //input[@ng-reflect-name='labelCompanyName']
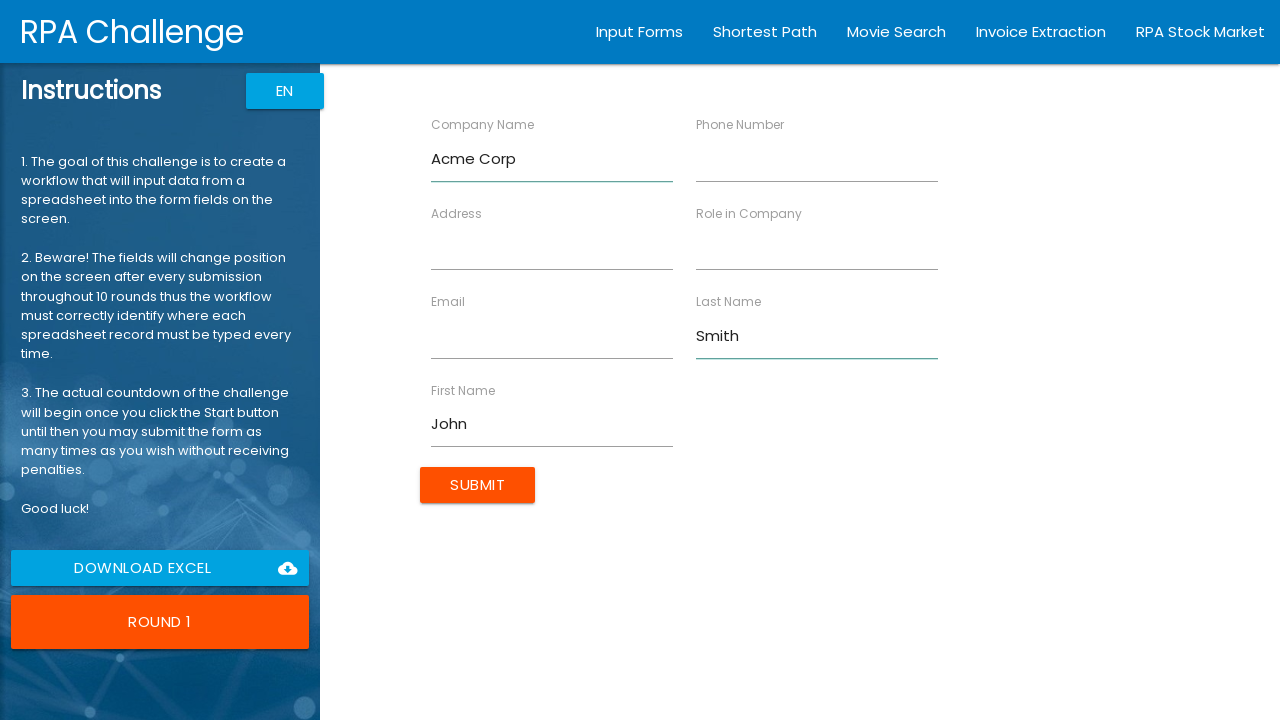

Filled role field with 'Developer' on //input[@ng-reflect-name='labelRole']
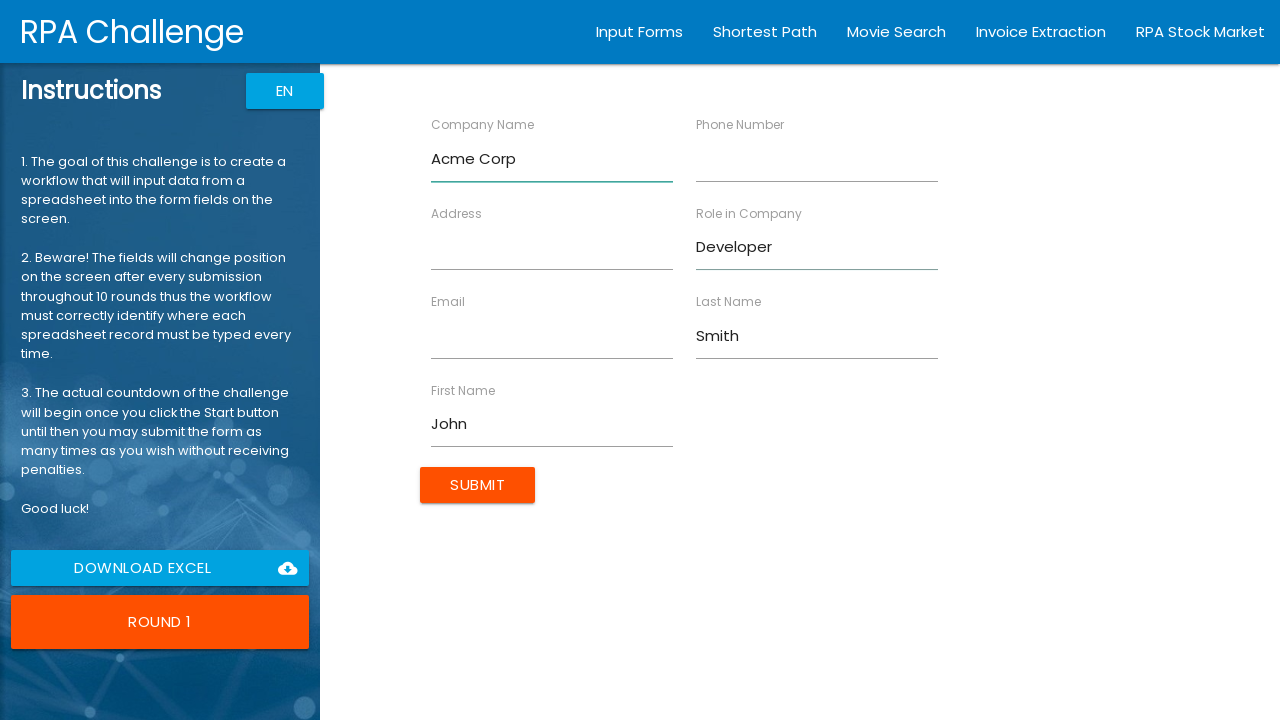

Filled address field with '123 Main St' on //input[@ng-reflect-name='labelAddress']
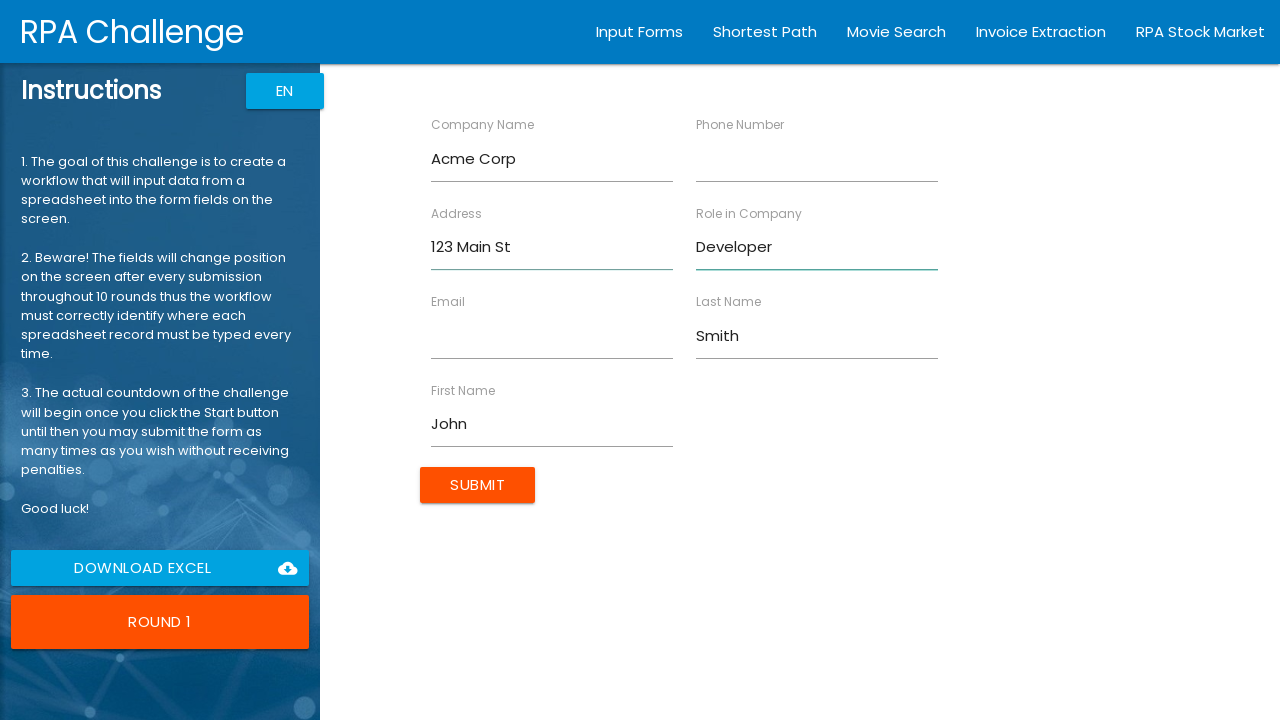

Filled email field with 'john.smith@example.com' on //input[@ng-reflect-name='labelEmail']
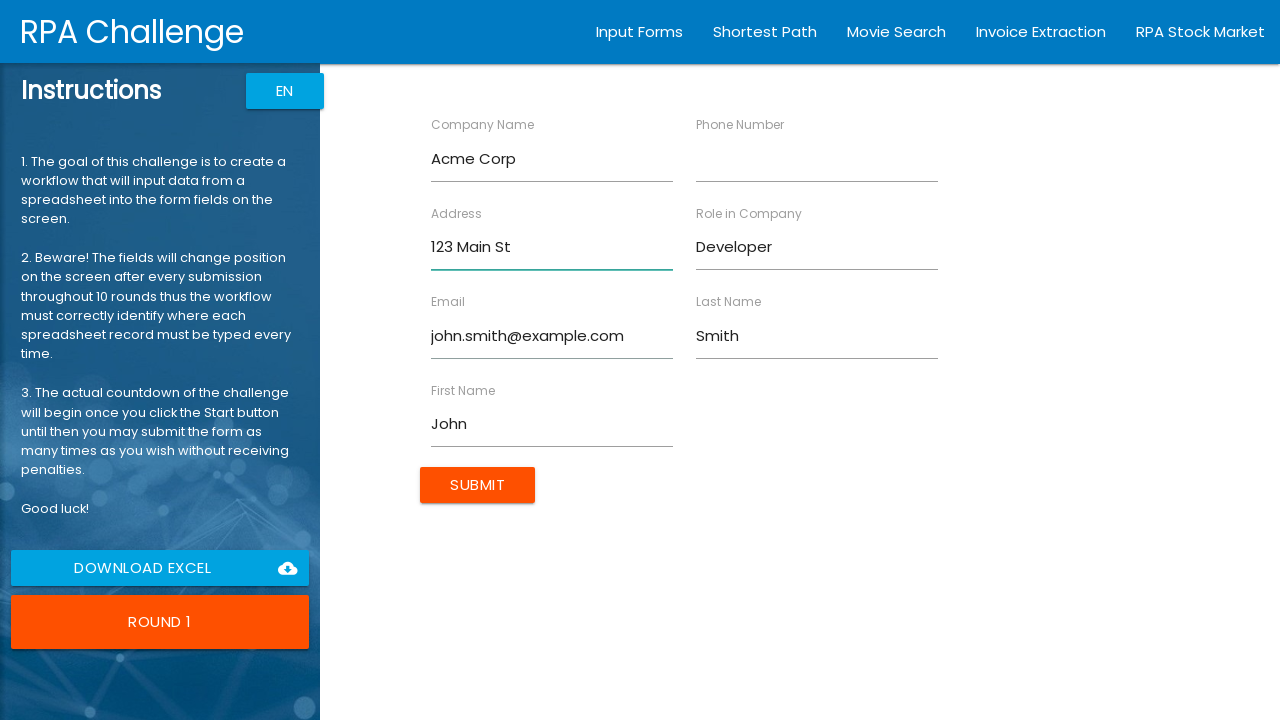

Filled phone field with '555-0101' on //input[@ng-reflect-name='labelPhone']
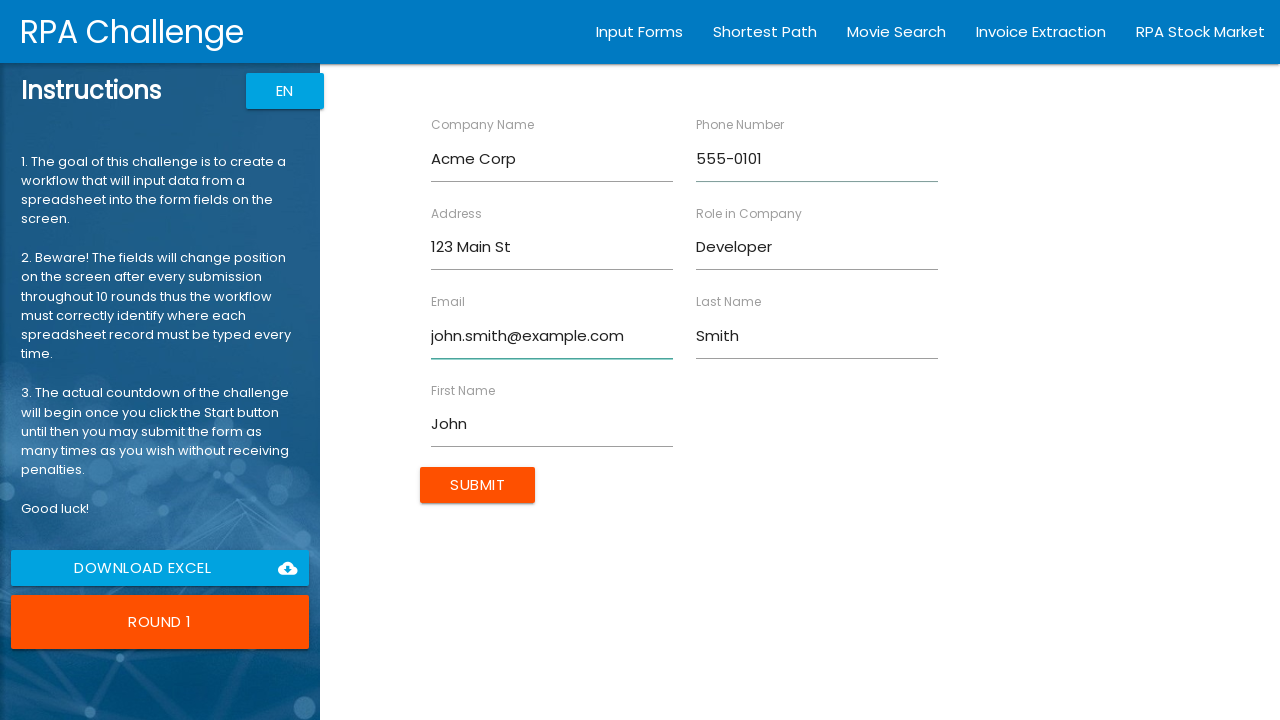

Submitted form for John Smith at (478, 485) on input[type=submit]
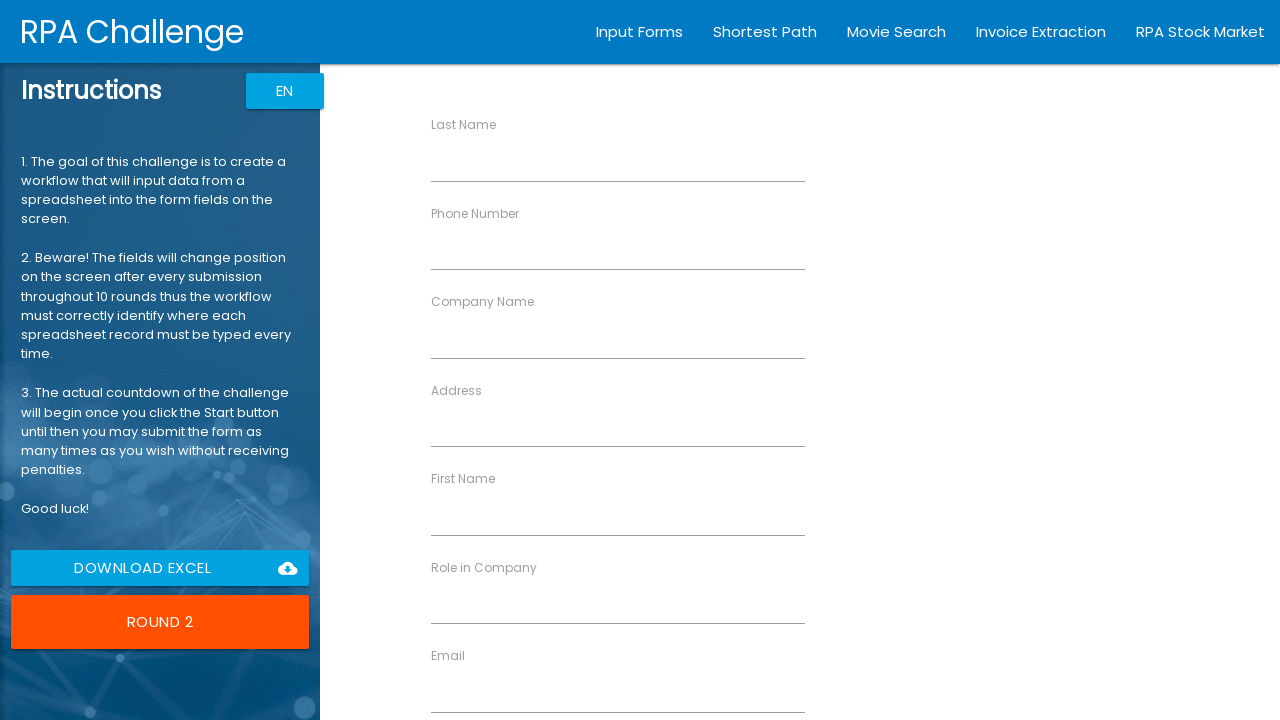

Filled first name field with 'Jane' on //input[@ng-reflect-name='labelFirstName']
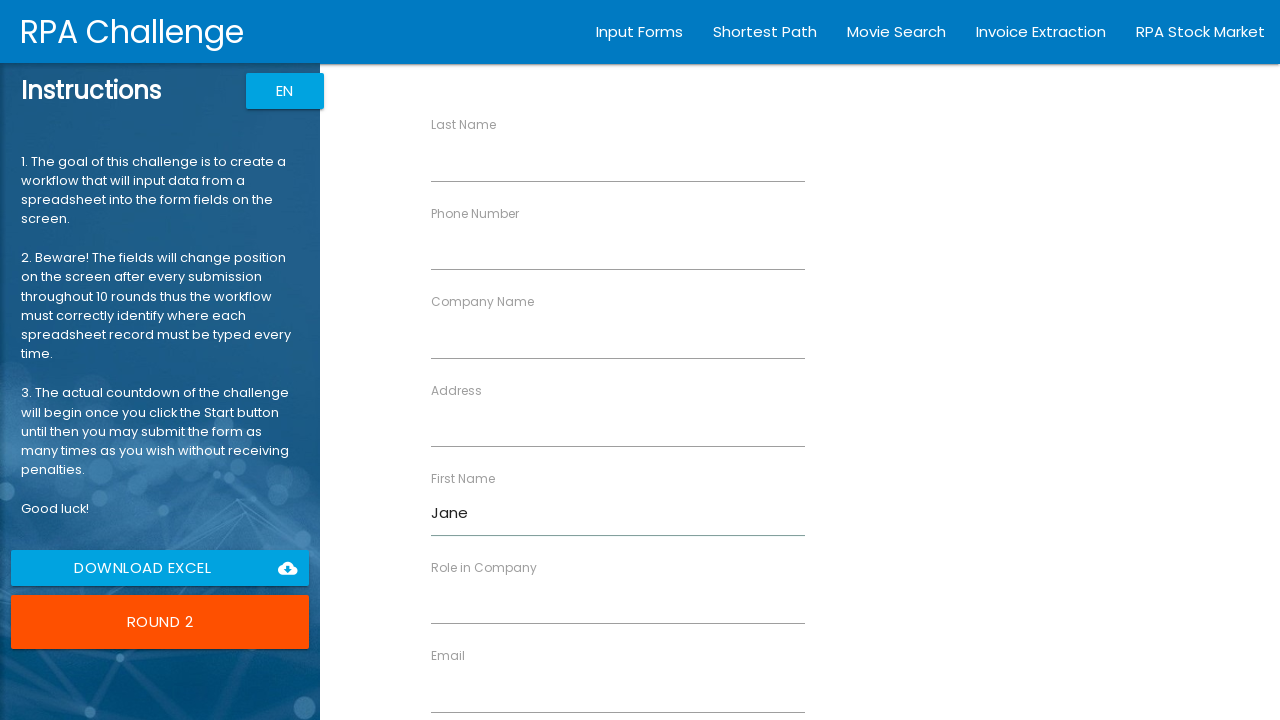

Filled last name field with 'Doe' on //input[@ng-reflect-name='labelLastName']
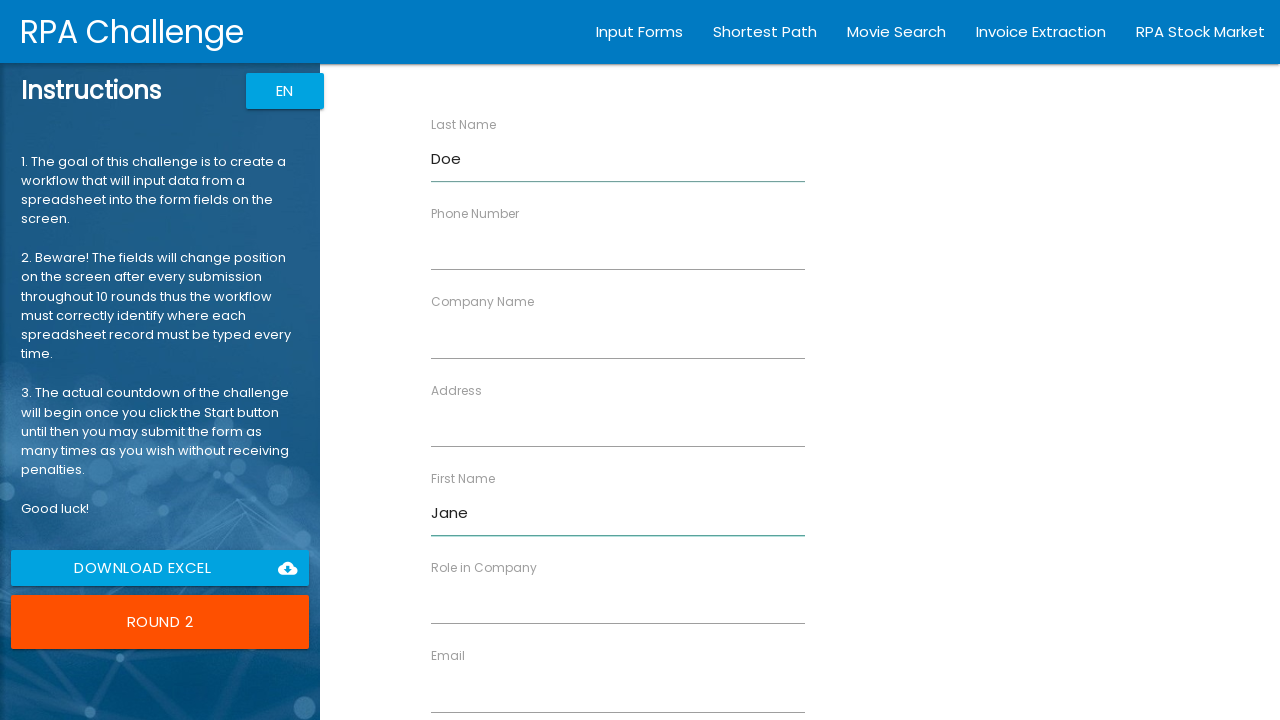

Filled company name field with 'Tech Inc' on //input[@ng-reflect-name='labelCompanyName']
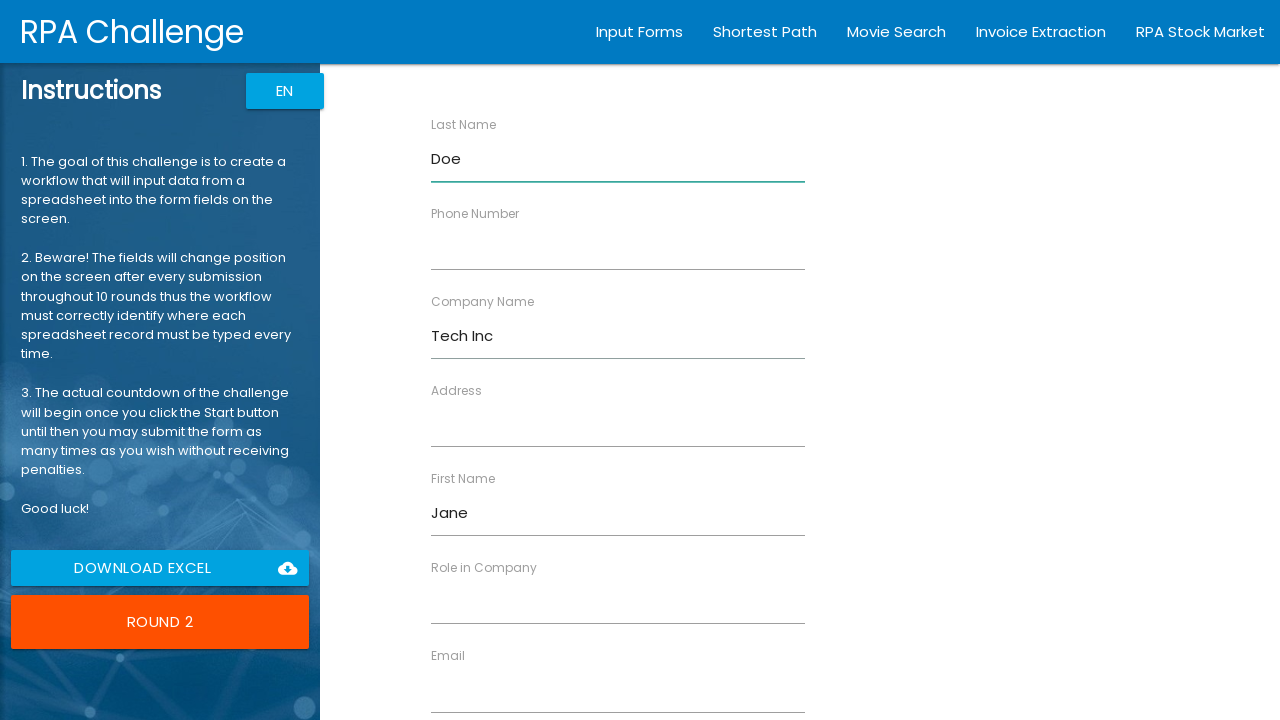

Filled role field with 'Manager' on //input[@ng-reflect-name='labelRole']
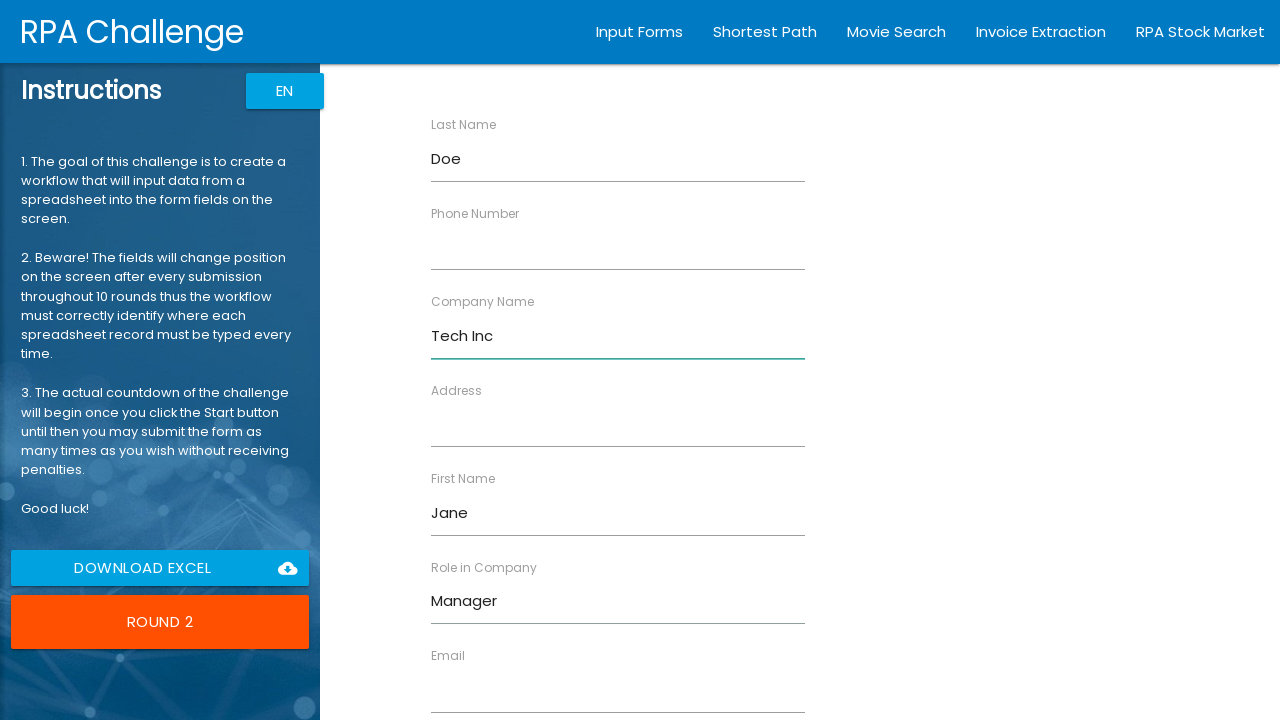

Filled address field with '456 Oak Ave' on //input[@ng-reflect-name='labelAddress']
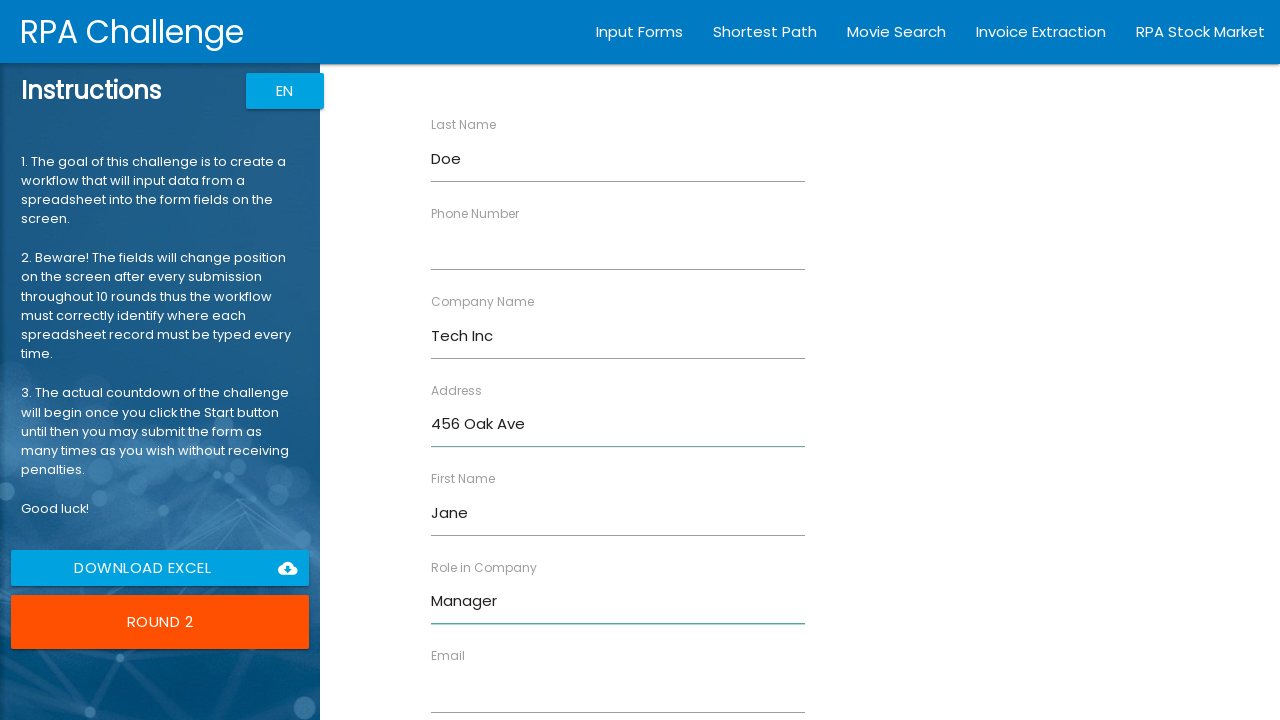

Filled email field with 'jane.doe@example.com' on //input[@ng-reflect-name='labelEmail']
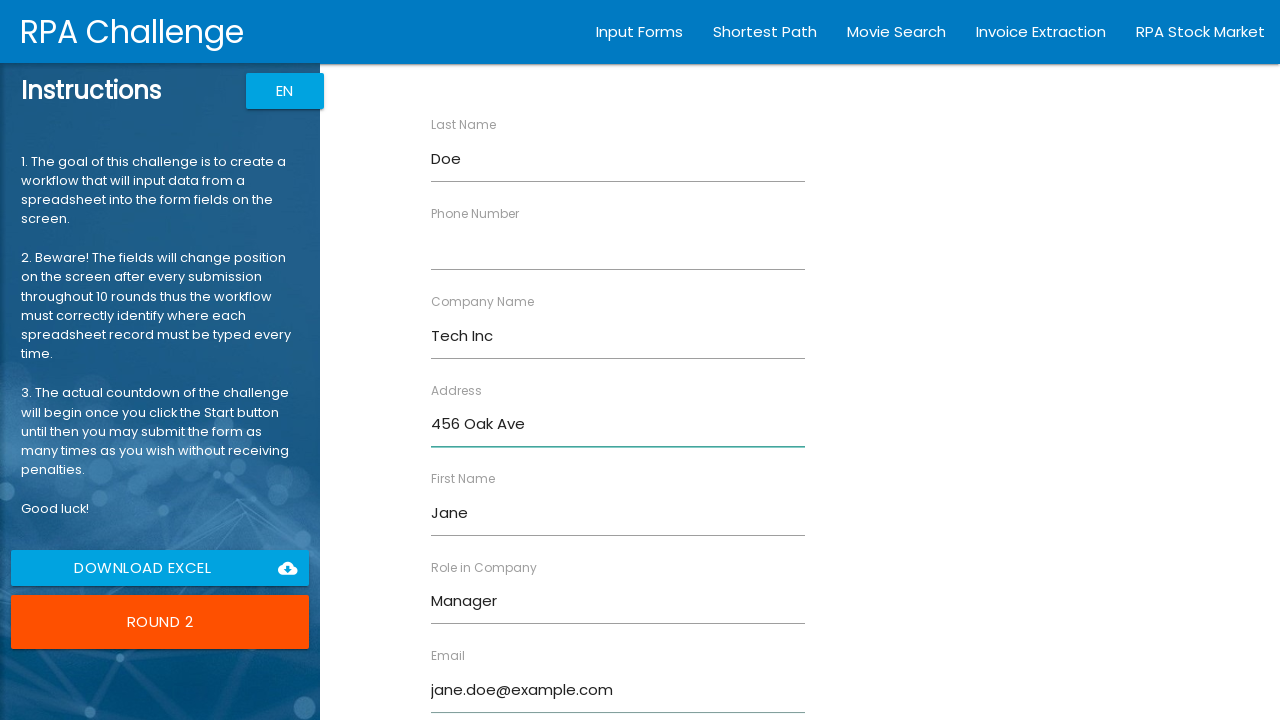

Filled phone field with '555-0102' on //input[@ng-reflect-name='labelPhone']
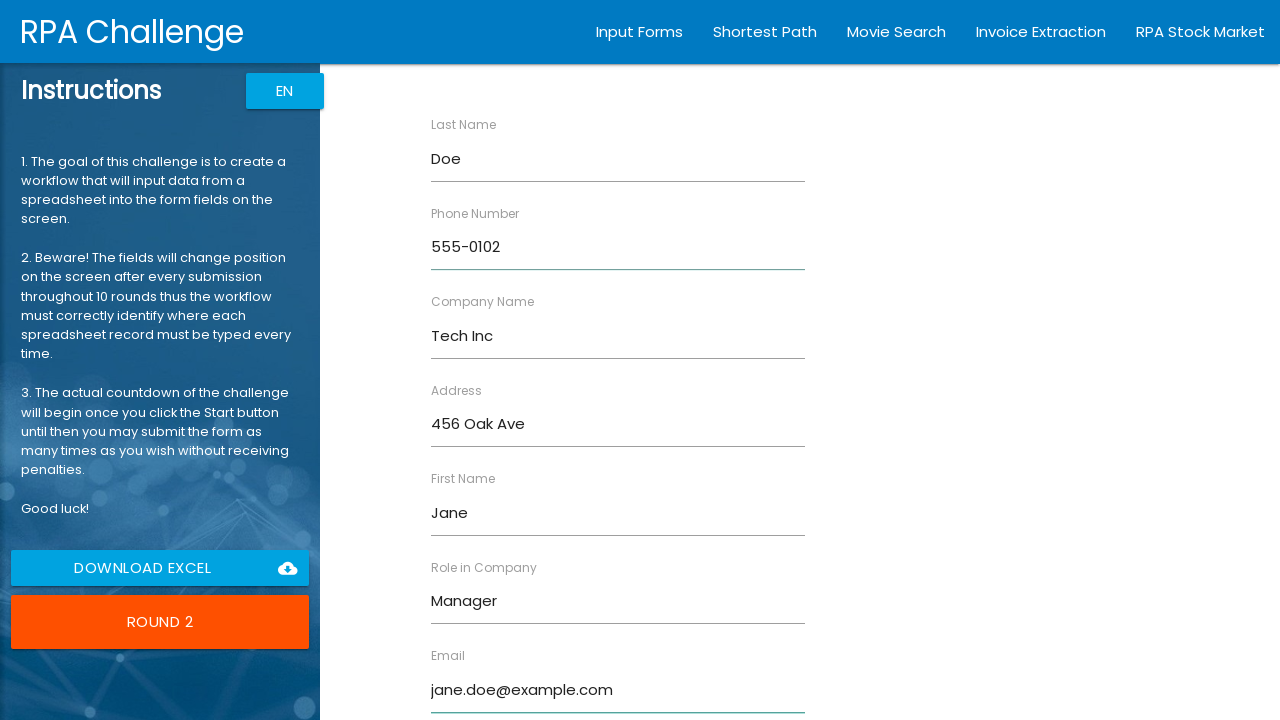

Submitted form for Jane Doe at (478, 688) on input[type=submit]
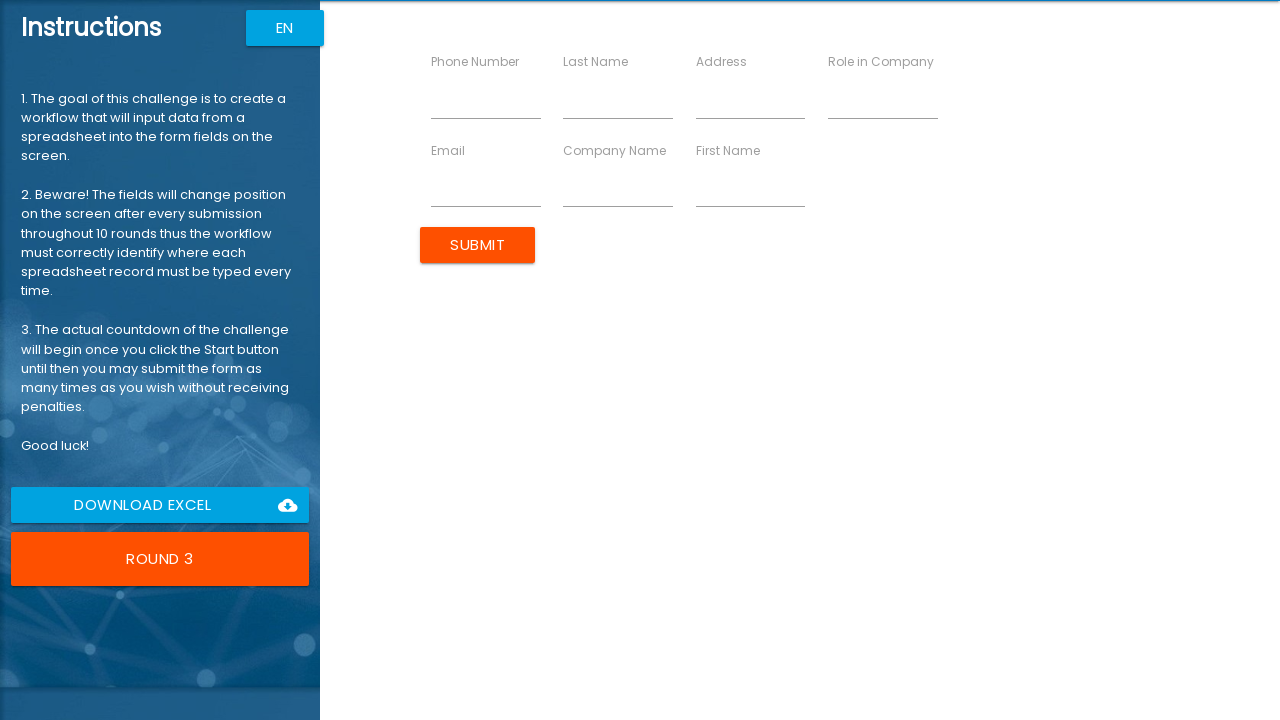

Filled first name field with 'Robert' on //input[@ng-reflect-name='labelFirstName']
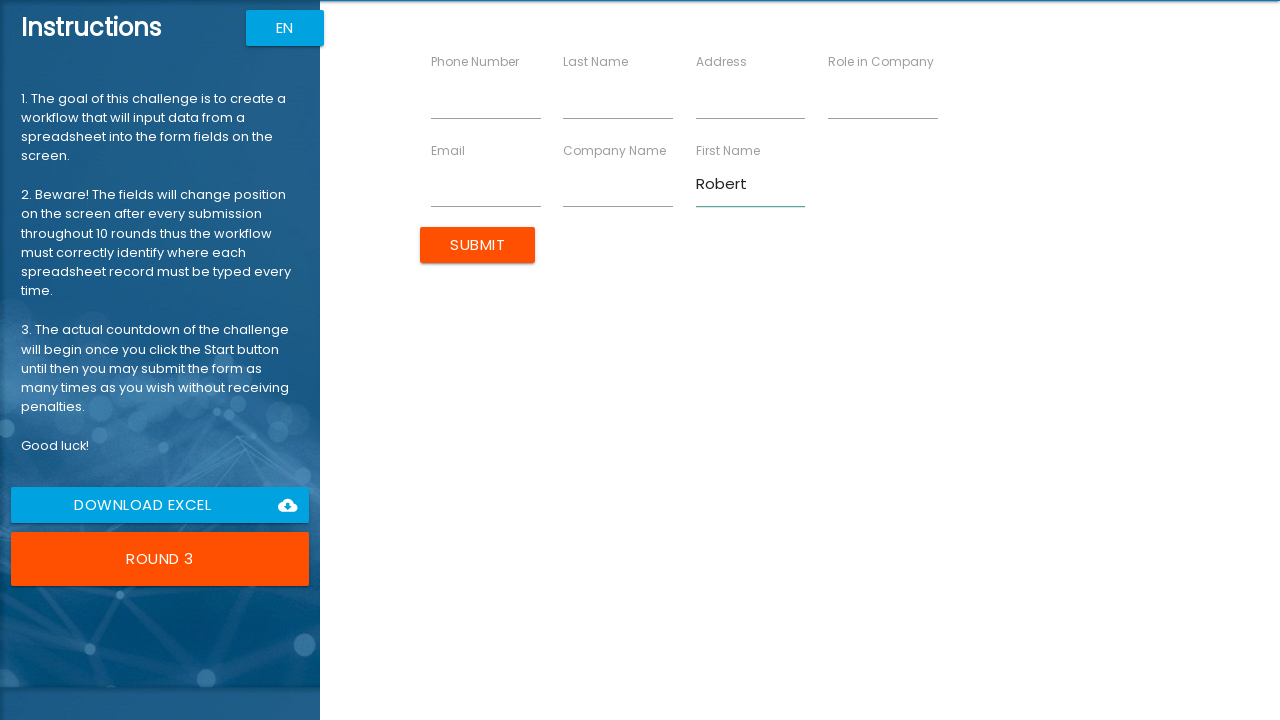

Filled last name field with 'Johnson' on //input[@ng-reflect-name='labelLastName']
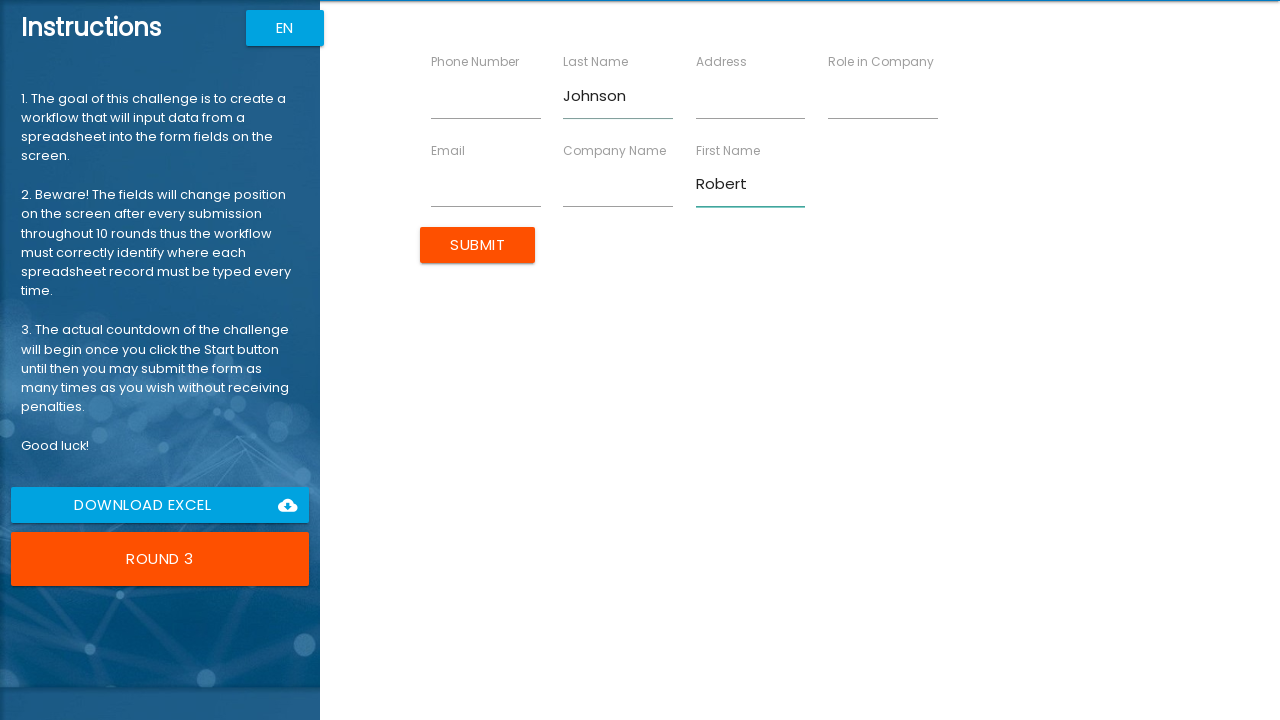

Filled company name field with 'Global Ltd' on //input[@ng-reflect-name='labelCompanyName']
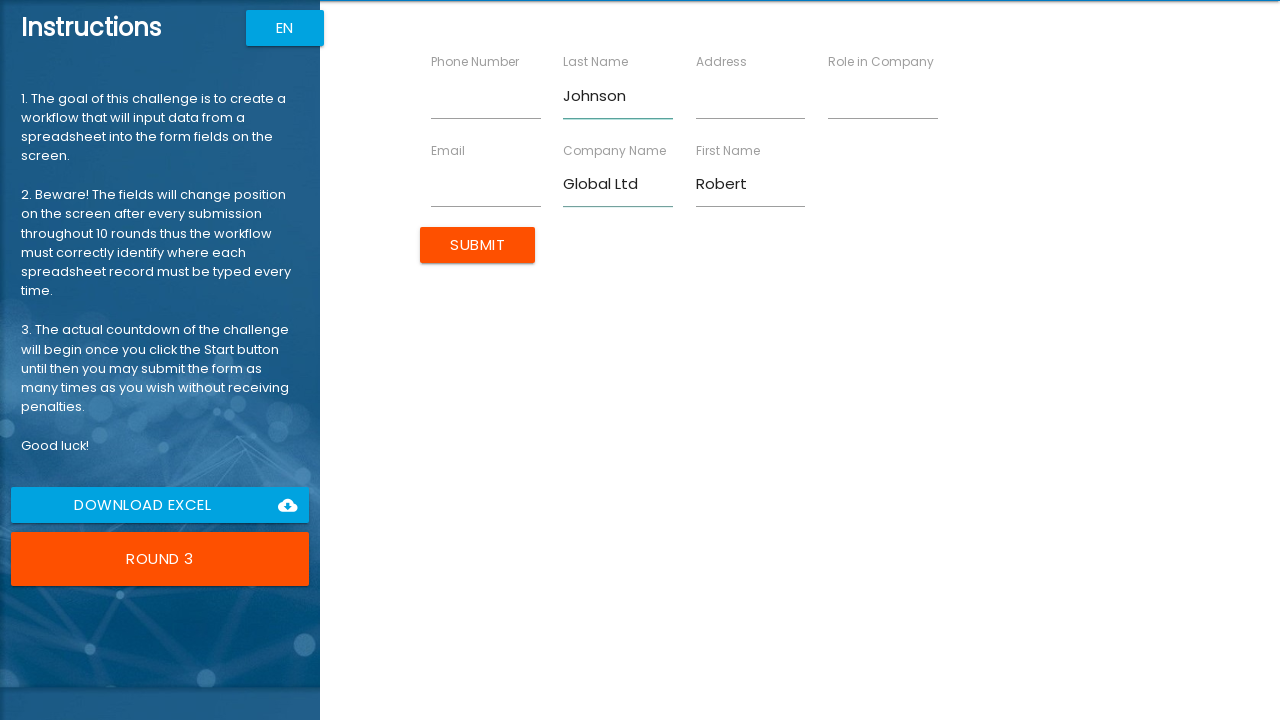

Filled role field with 'Analyst' on //input[@ng-reflect-name='labelRole']
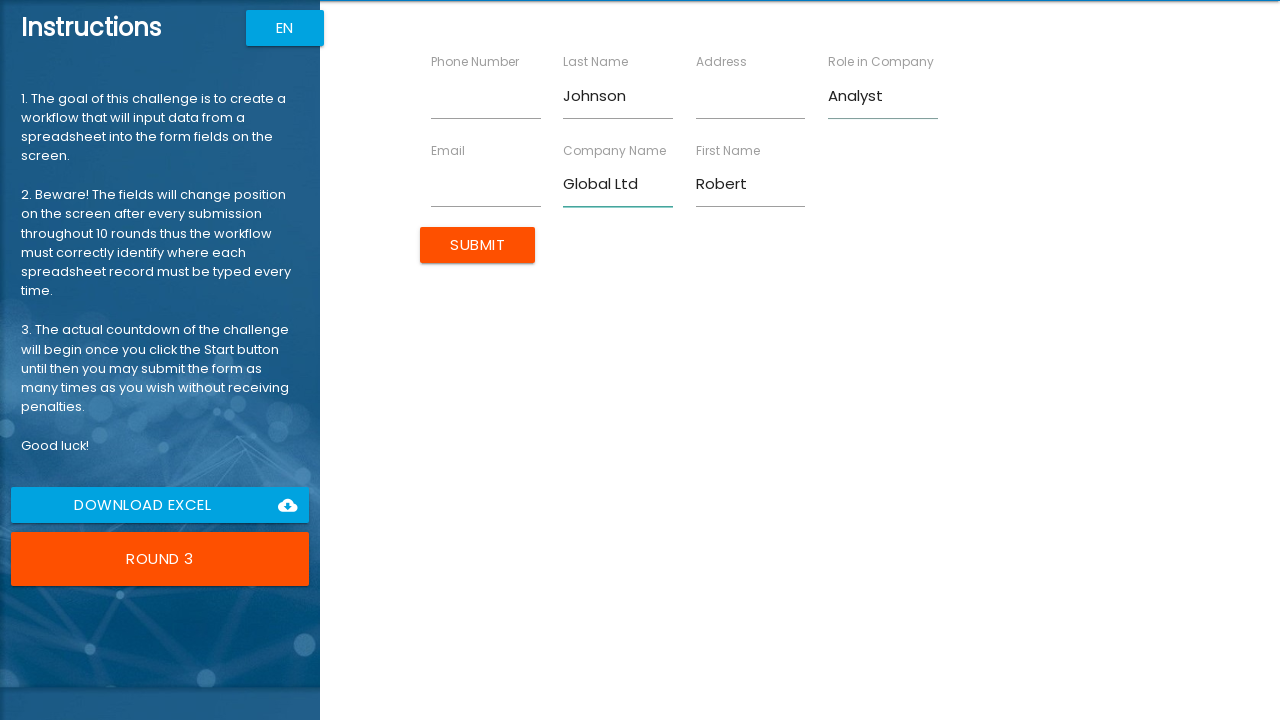

Filled address field with '789 Pine Rd' on //input[@ng-reflect-name='labelAddress']
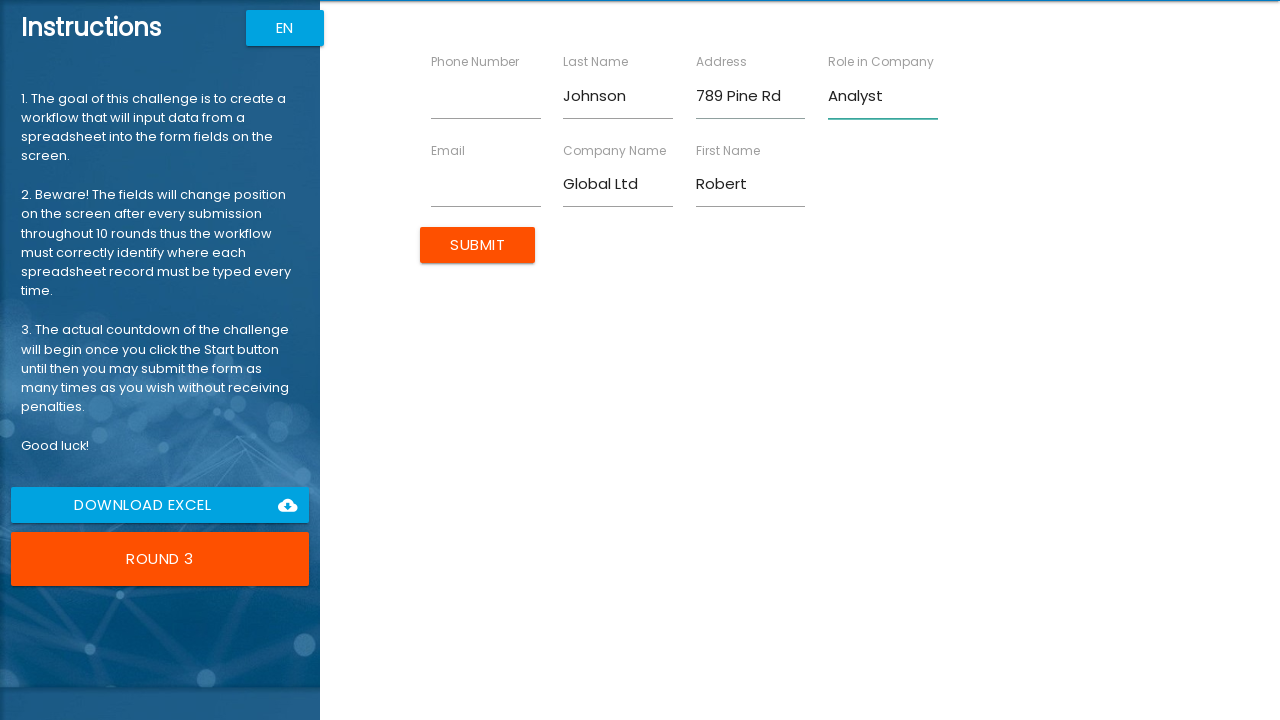

Filled email field with 'robert.j@example.com' on //input[@ng-reflect-name='labelEmail']
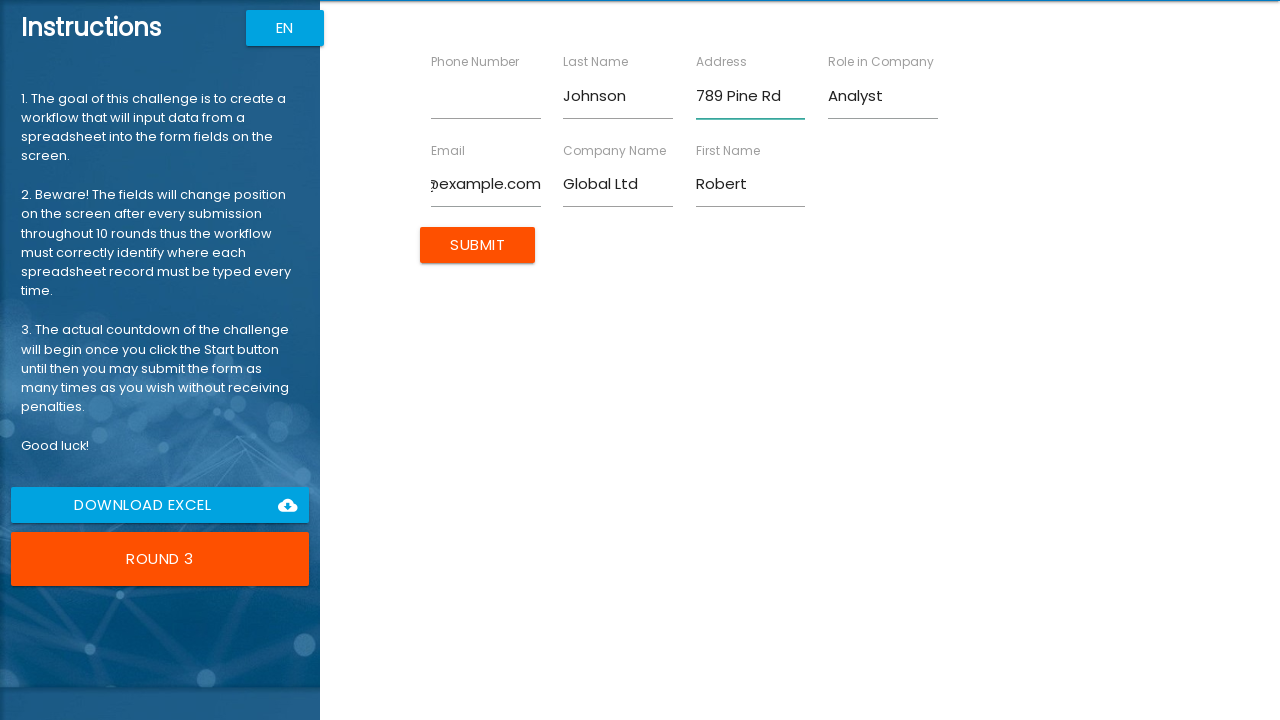

Filled phone field with '555-0103' on //input[@ng-reflect-name='labelPhone']
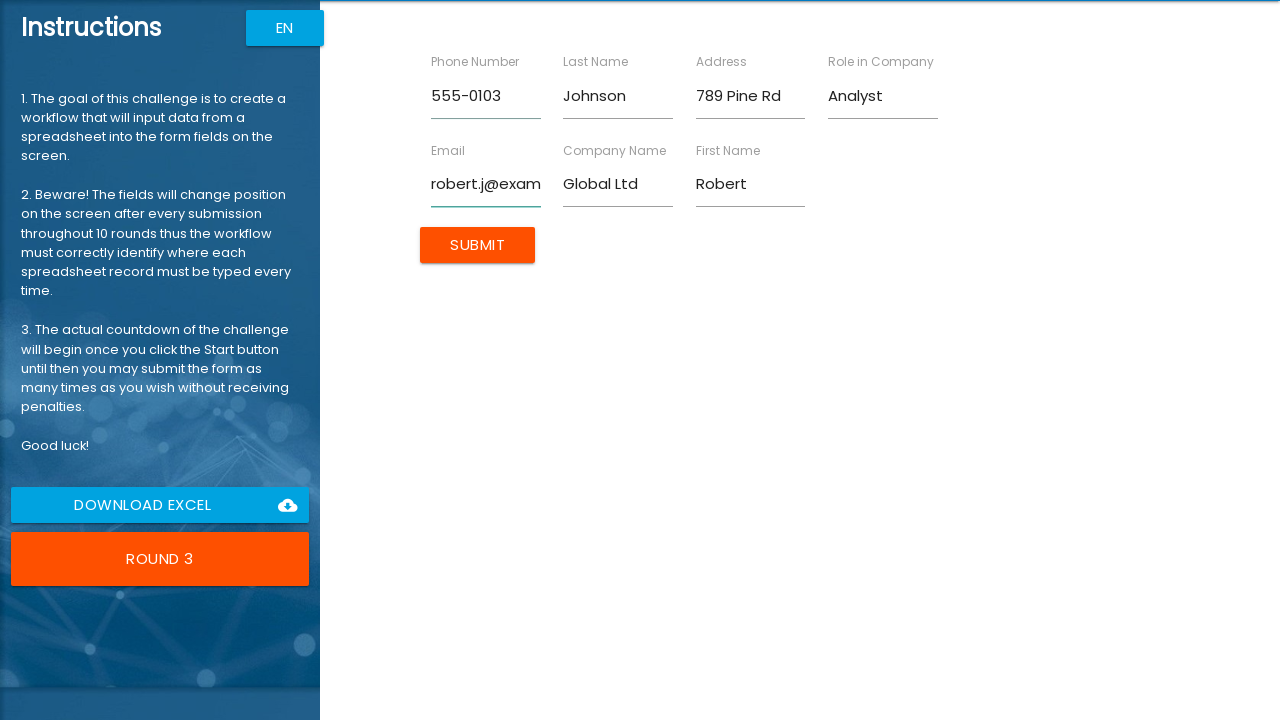

Submitted form for Robert Johnson at (478, 245) on input[type=submit]
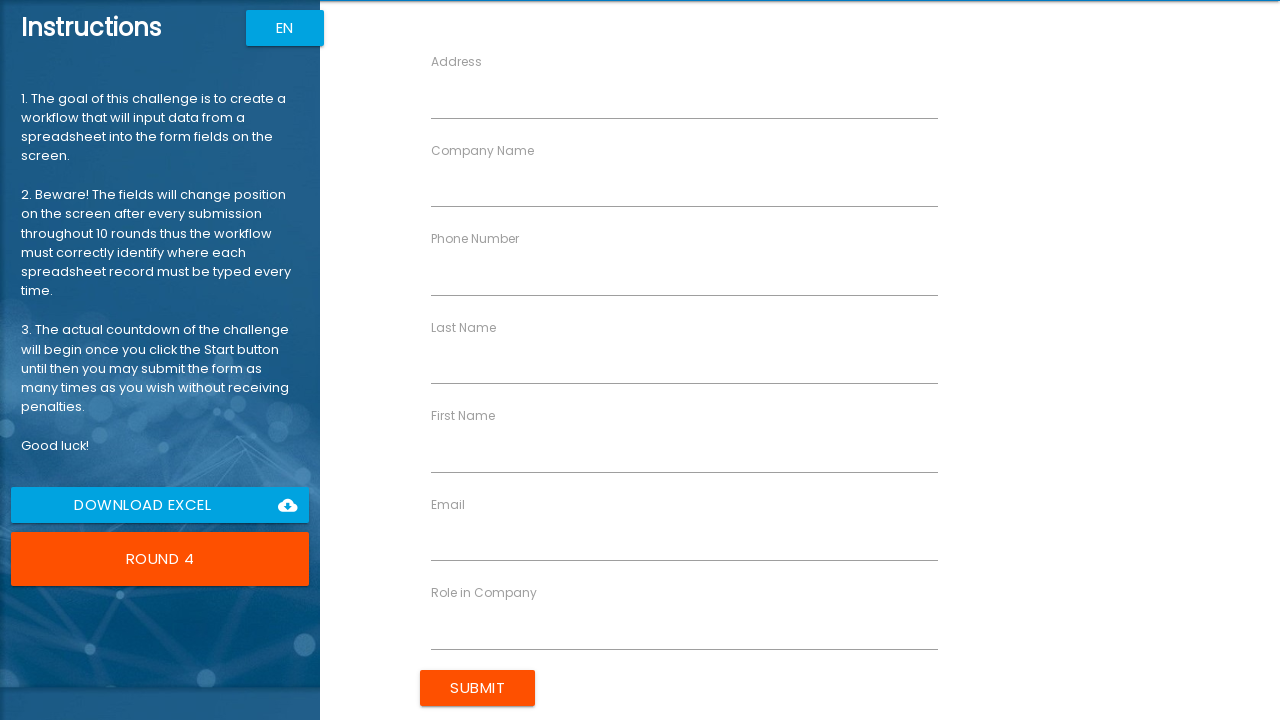

Filled first name field with 'Emily' on //input[@ng-reflect-name='labelFirstName']
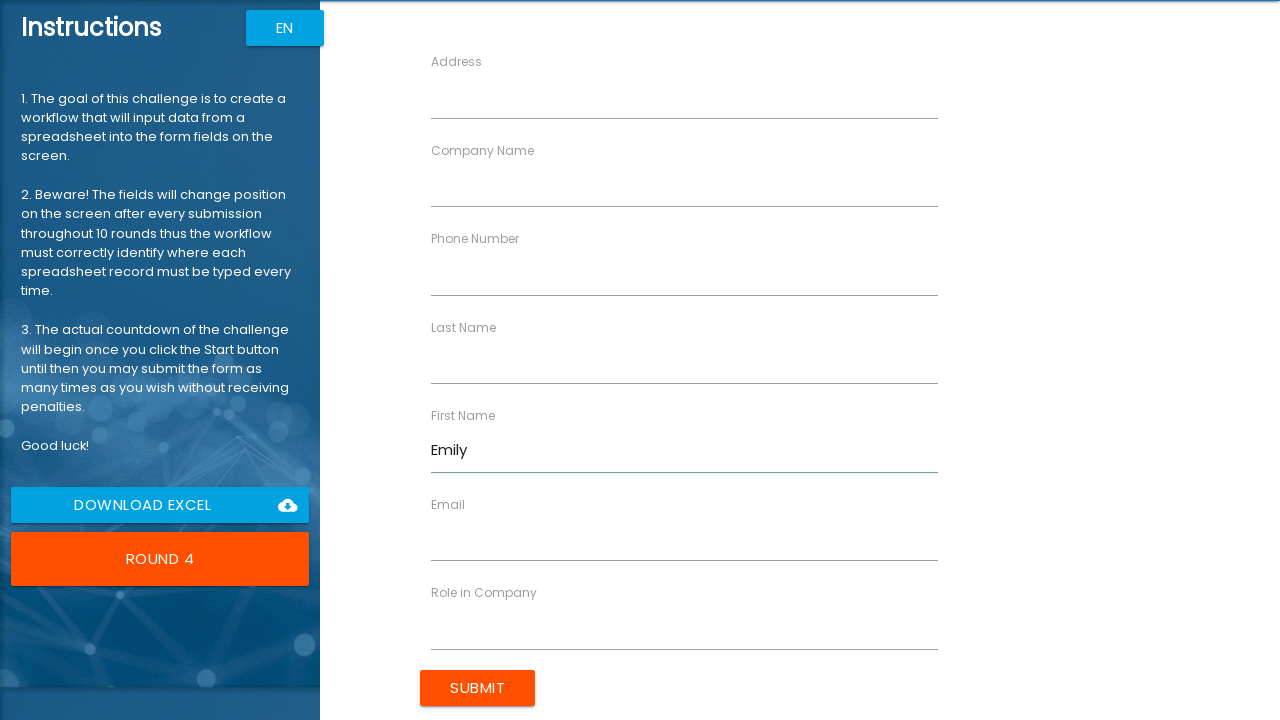

Filled last name field with 'Williams' on //input[@ng-reflect-name='labelLastName']
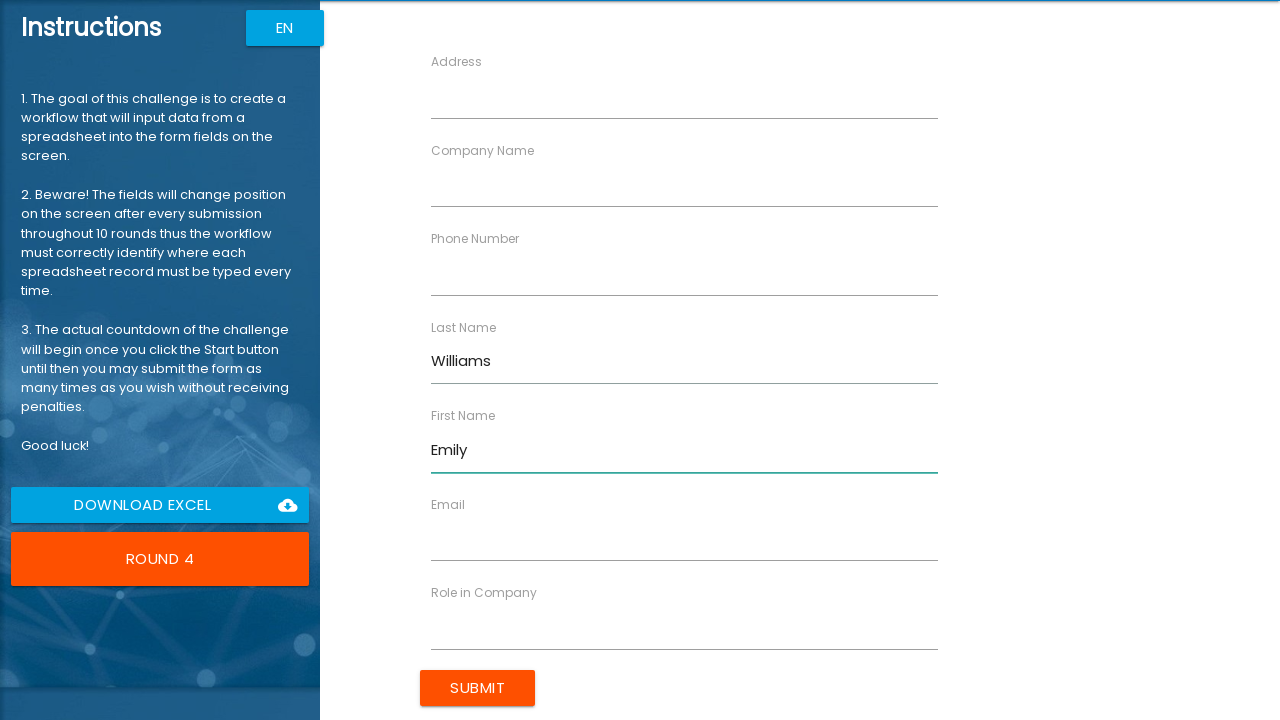

Filled company name field with 'Data Systems' on //input[@ng-reflect-name='labelCompanyName']
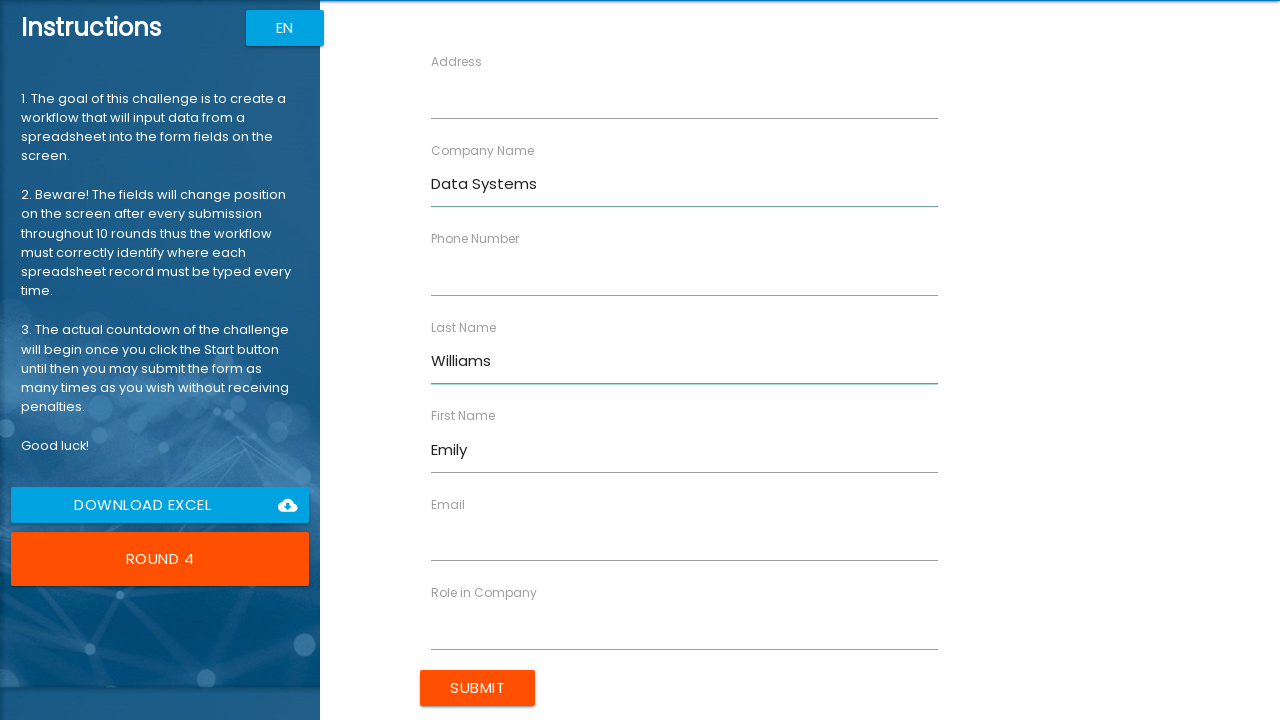

Filled role field with 'Engineer' on //input[@ng-reflect-name='labelRole']
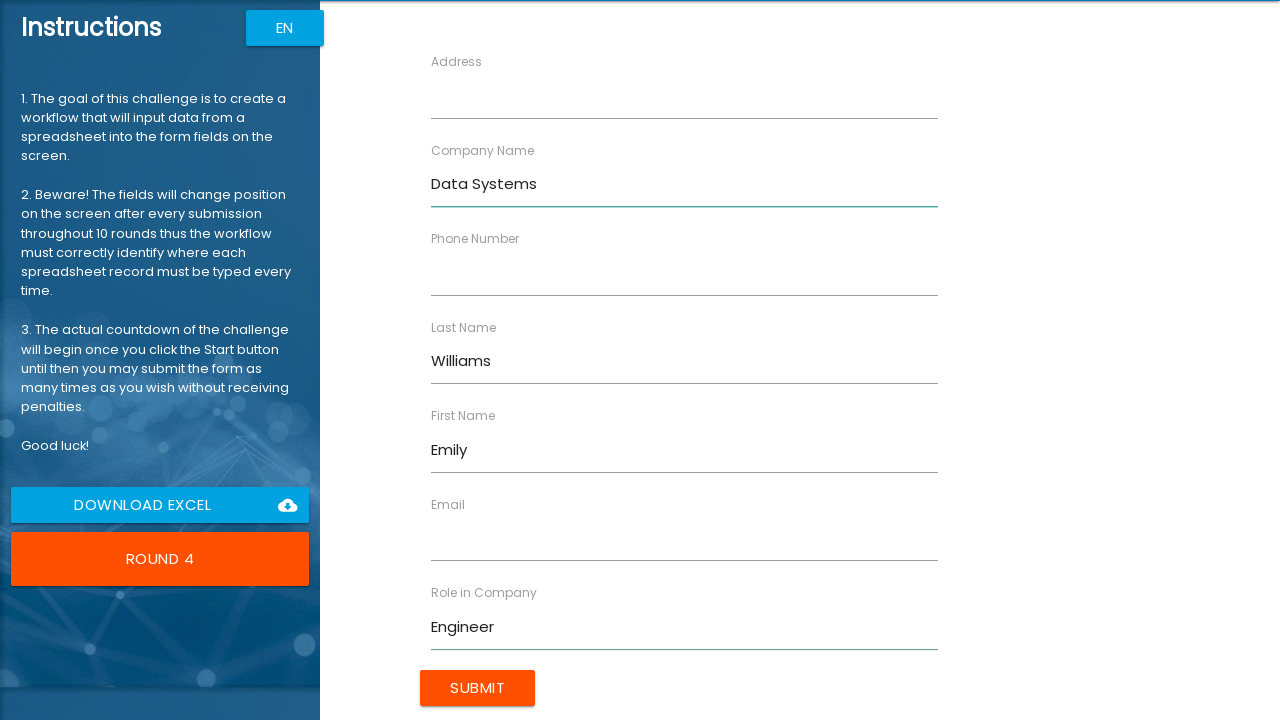

Filled address field with '321 Elm St' on //input[@ng-reflect-name='labelAddress']
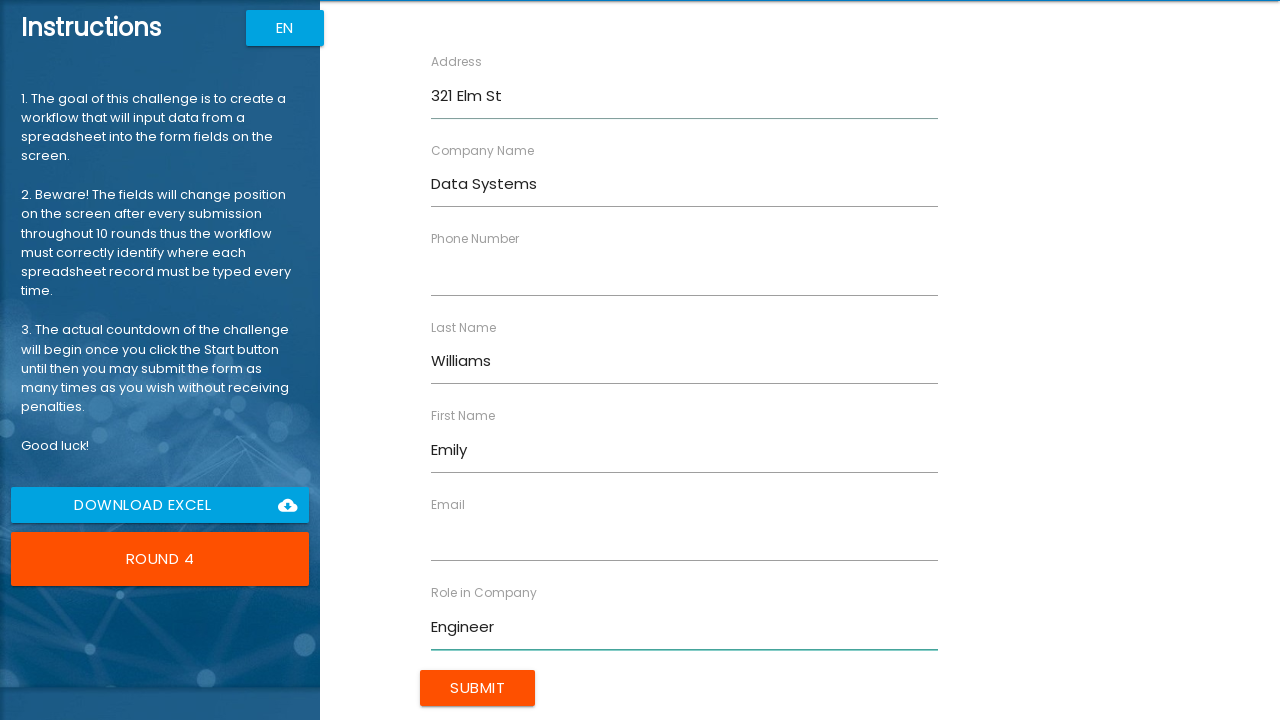

Filled email field with 'emily.w@example.com' on //input[@ng-reflect-name='labelEmail']
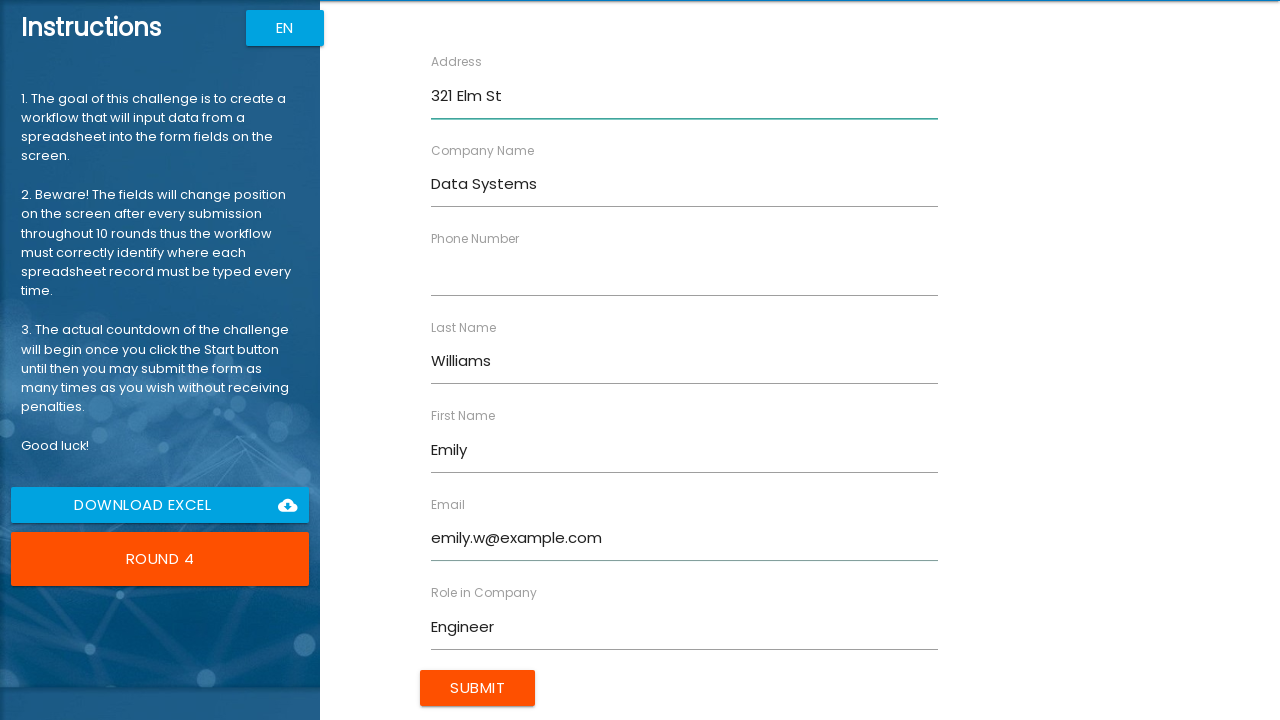

Filled phone field with '555-0104' on //input[@ng-reflect-name='labelPhone']
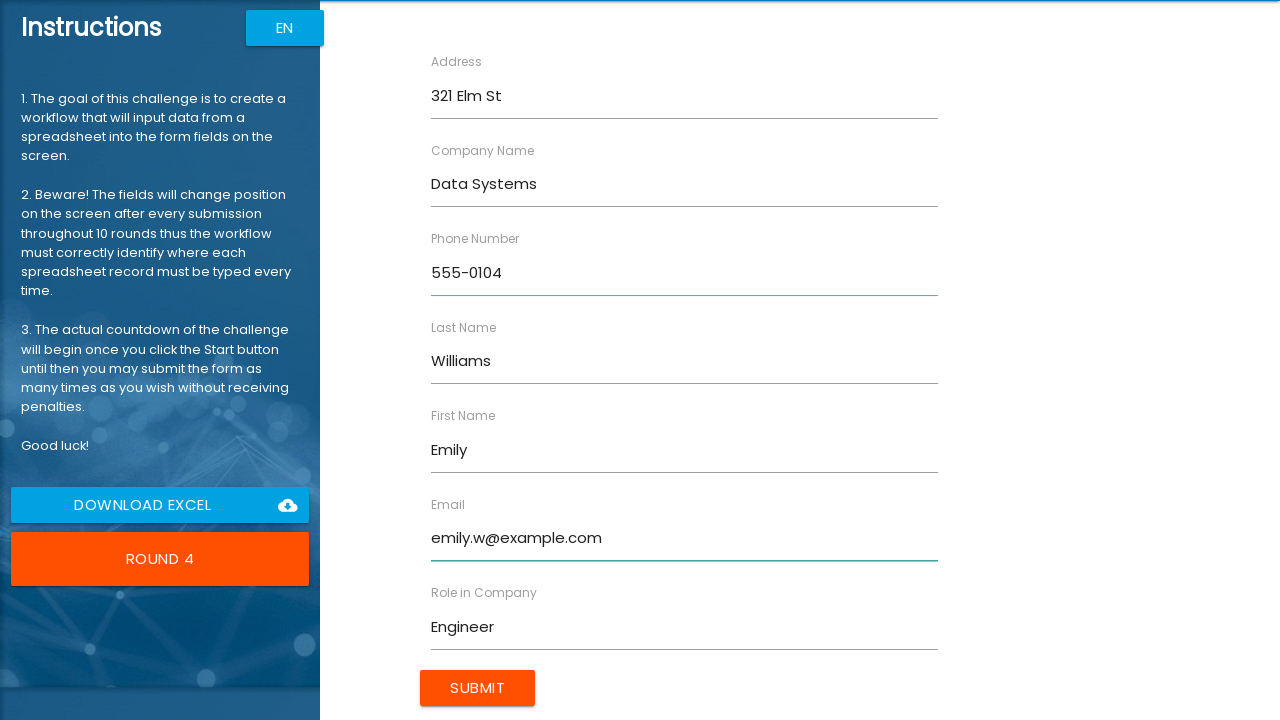

Submitted form for Emily Williams at (478, 688) on input[type=submit]
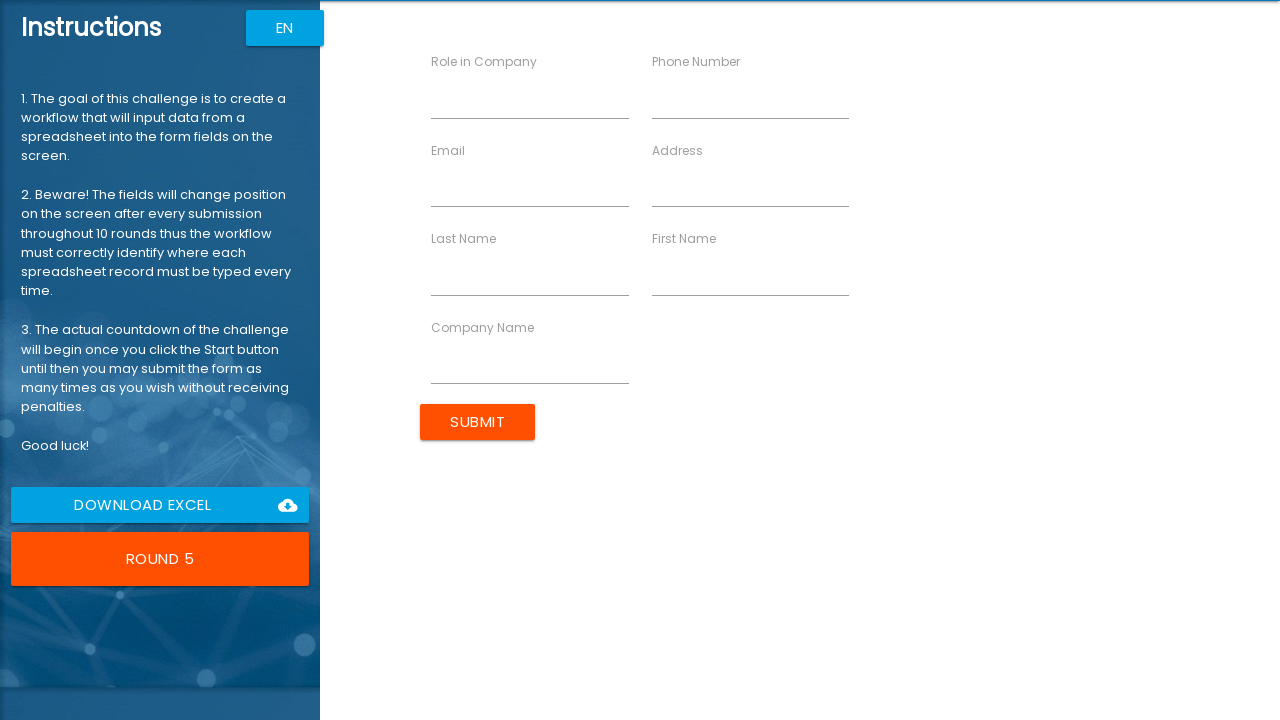

Filled first name field with 'Michael' on //input[@ng-reflect-name='labelFirstName']
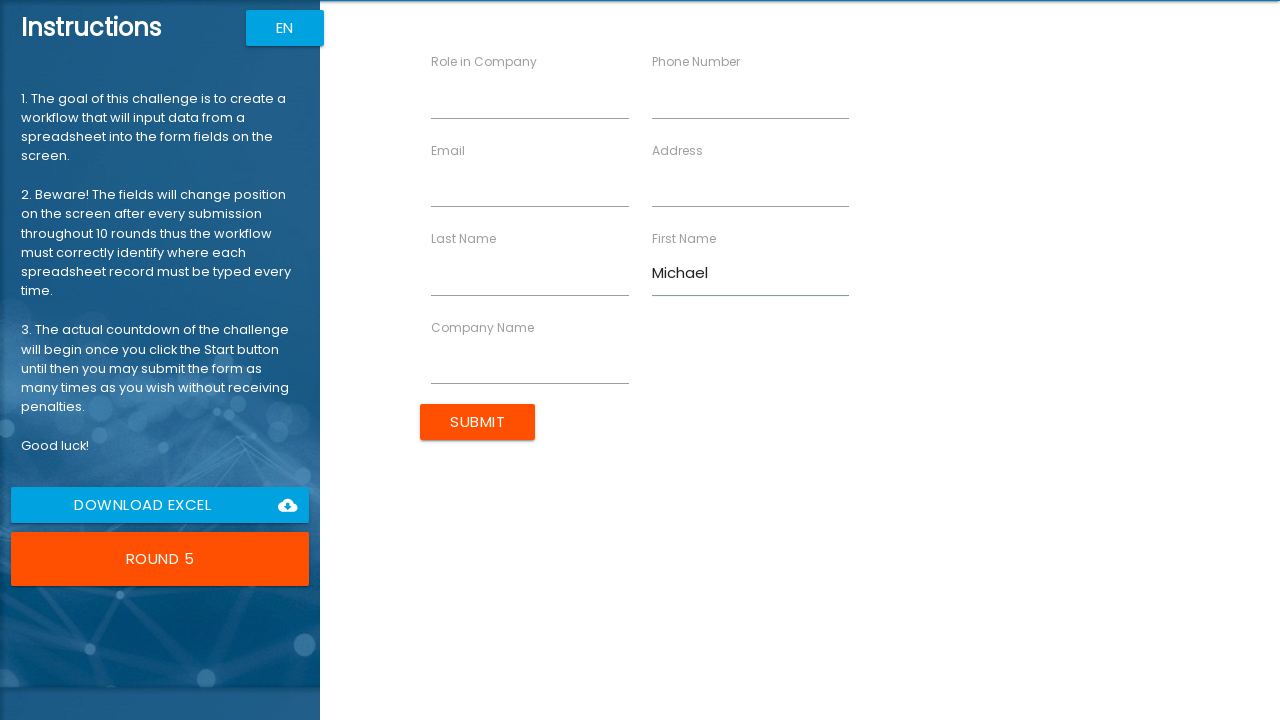

Filled last name field with 'Brown' on //input[@ng-reflect-name='labelLastName']
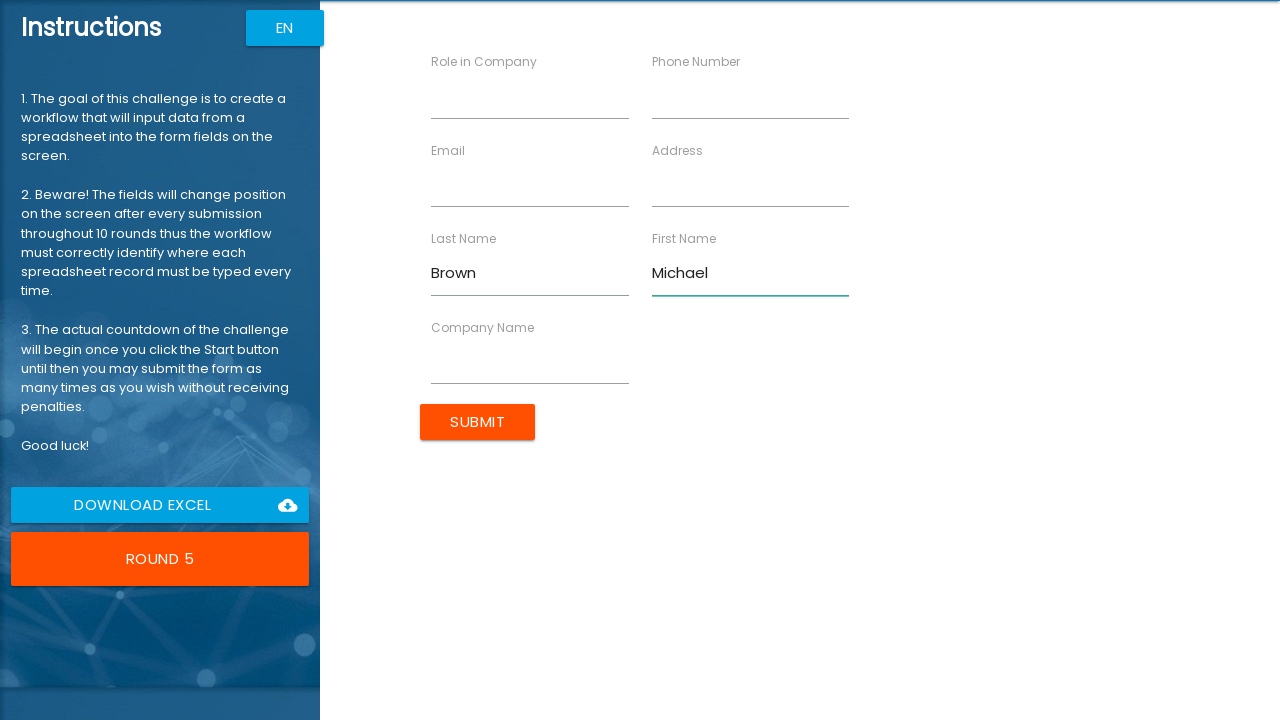

Filled company name field with 'Cloud Nine' on //input[@ng-reflect-name='labelCompanyName']
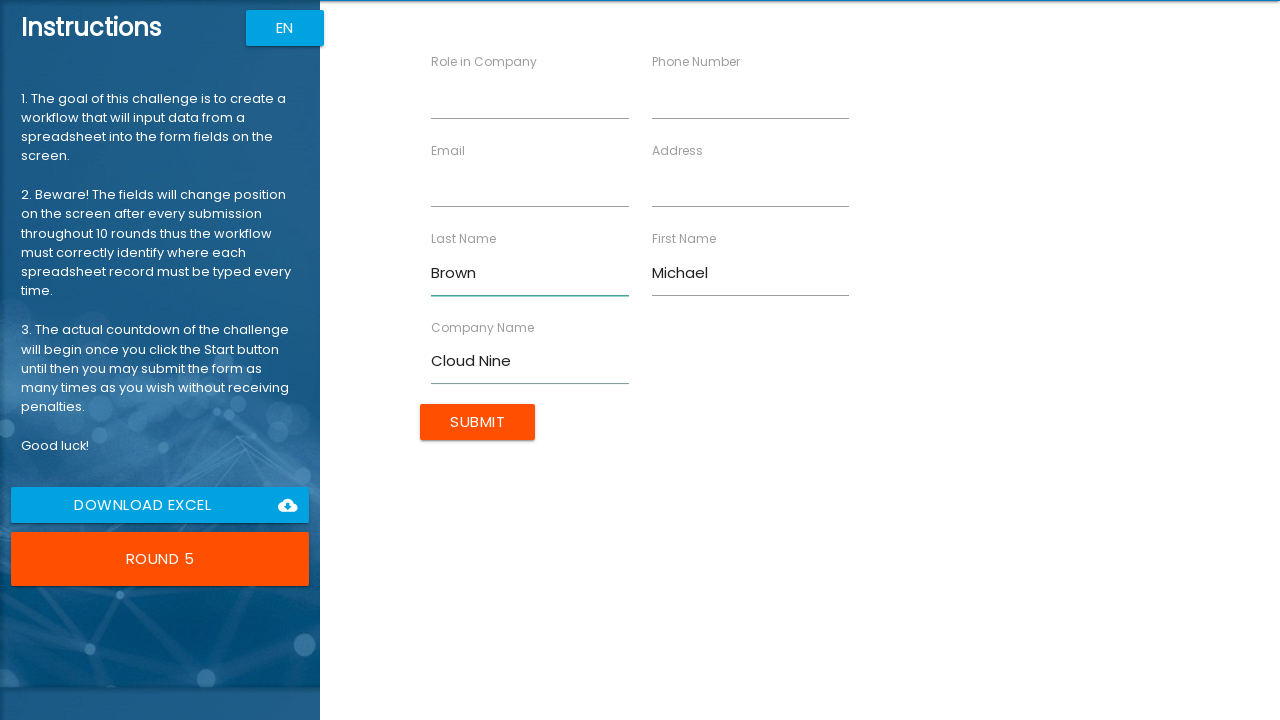

Filled role field with 'Director' on //input[@ng-reflect-name='labelRole']
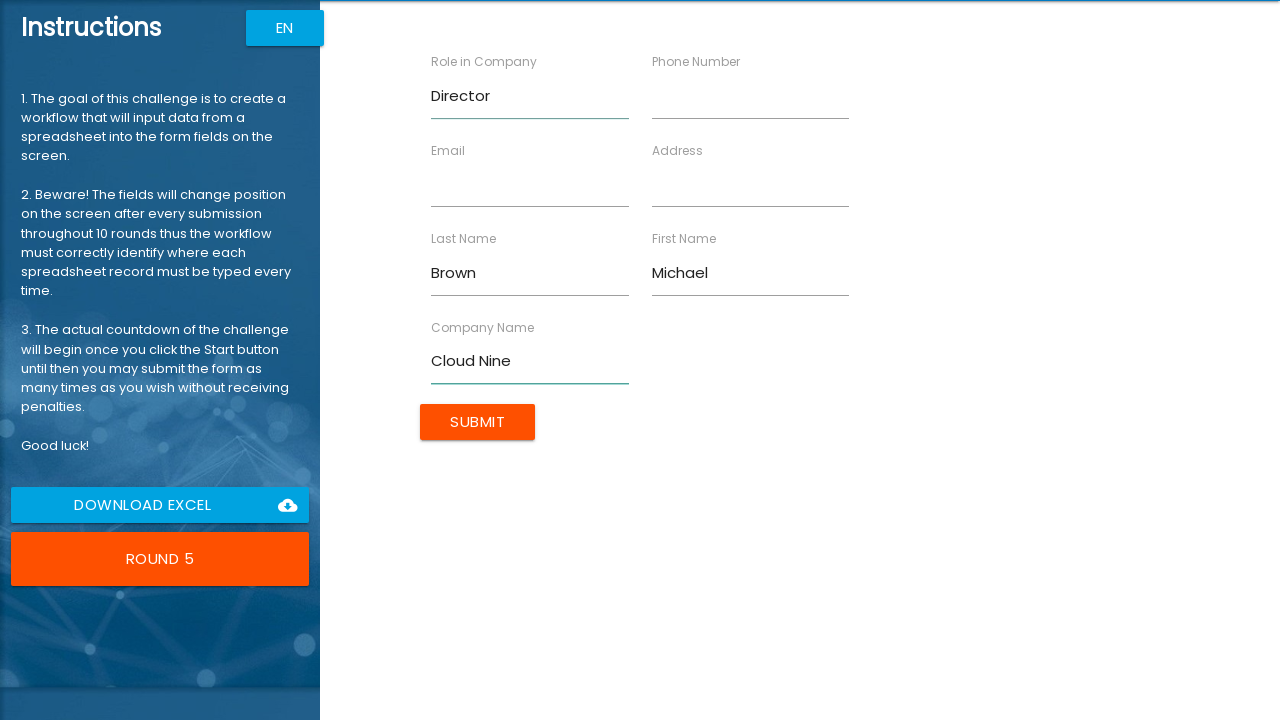

Filled address field with '654 Cedar Ln' on //input[@ng-reflect-name='labelAddress']
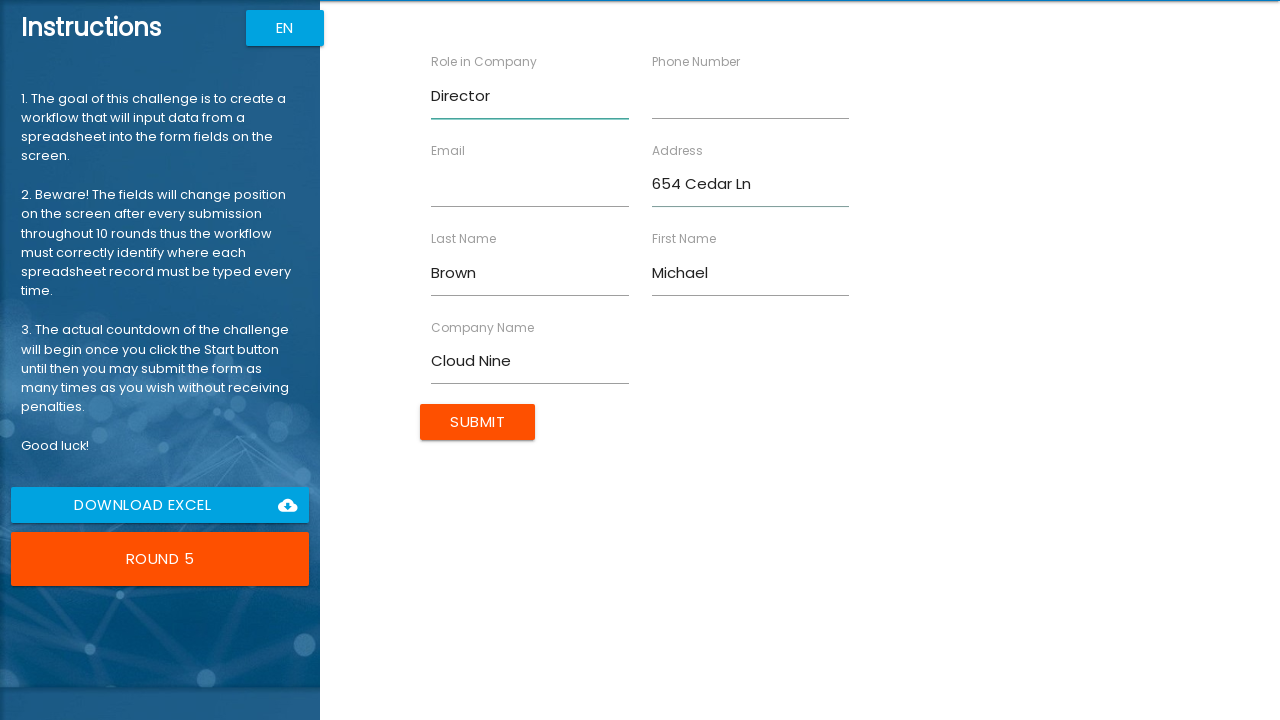

Filled email field with 'michael.b@example.com' on //input[@ng-reflect-name='labelEmail']
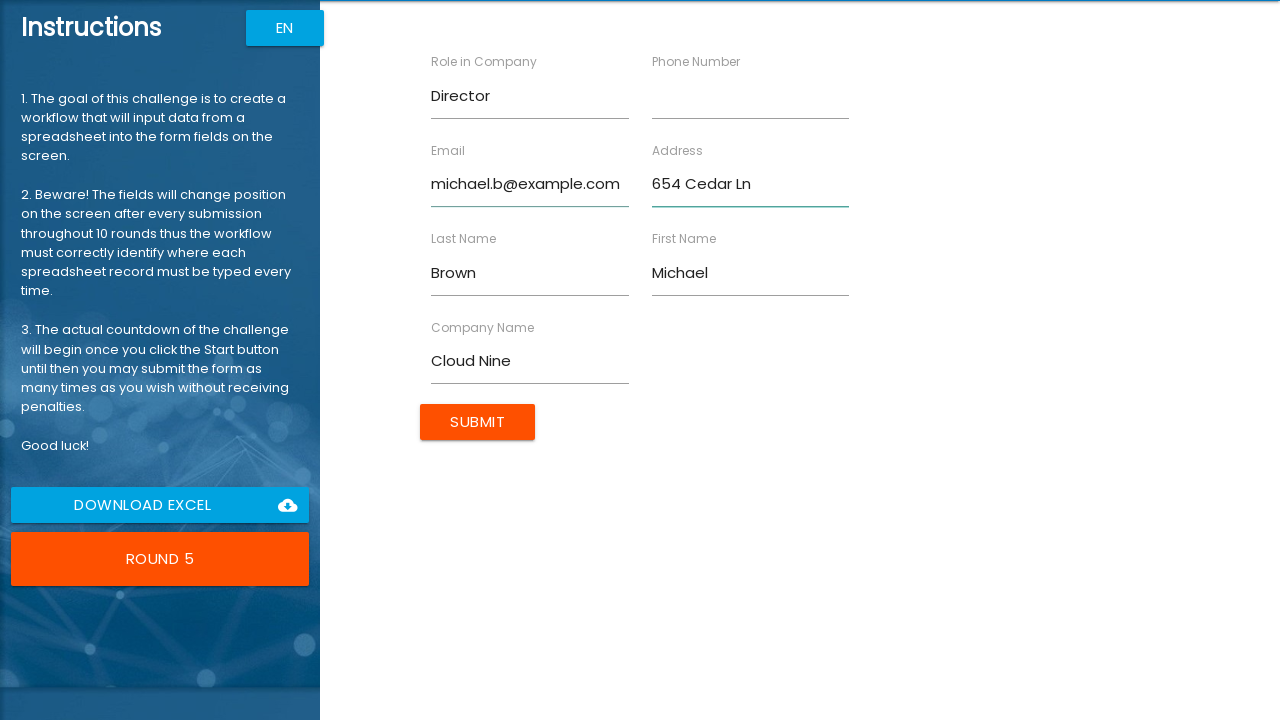

Filled phone field with '555-0105' on //input[@ng-reflect-name='labelPhone']
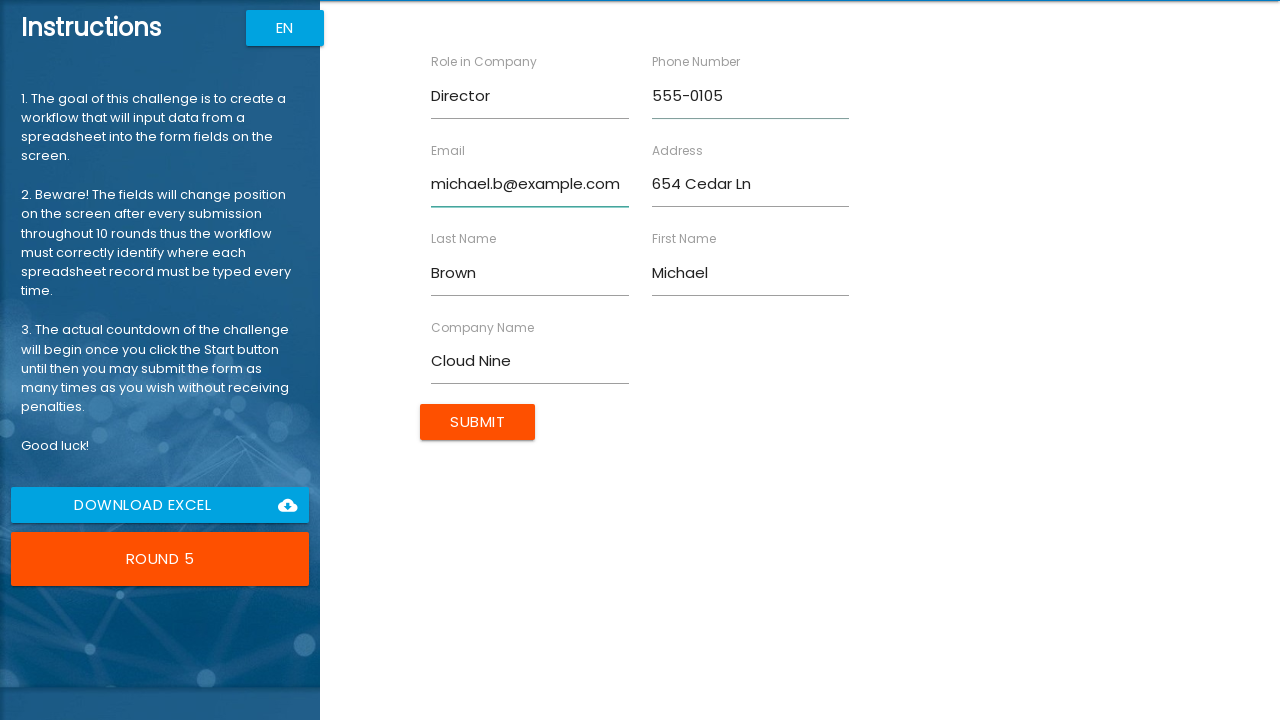

Submitted form for Michael Brown at (478, 422) on input[type=submit]
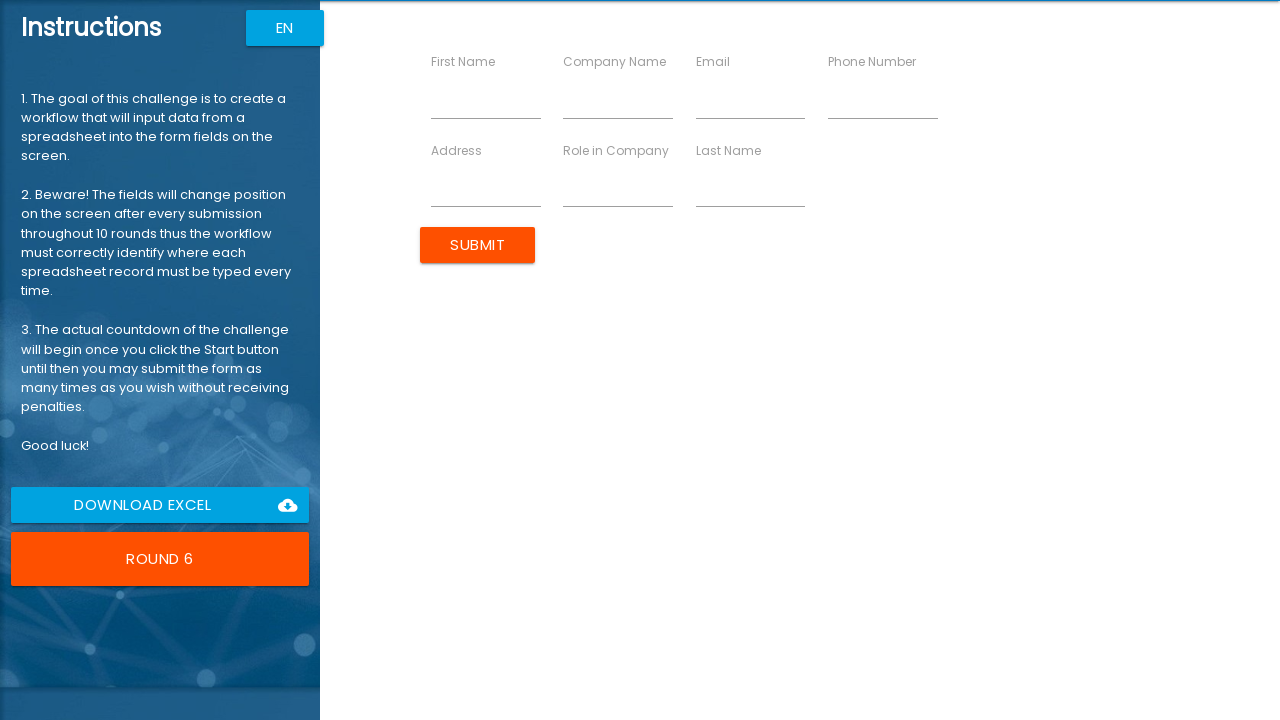

Filled first name field with 'Sarah' on //input[@ng-reflect-name='labelFirstName']
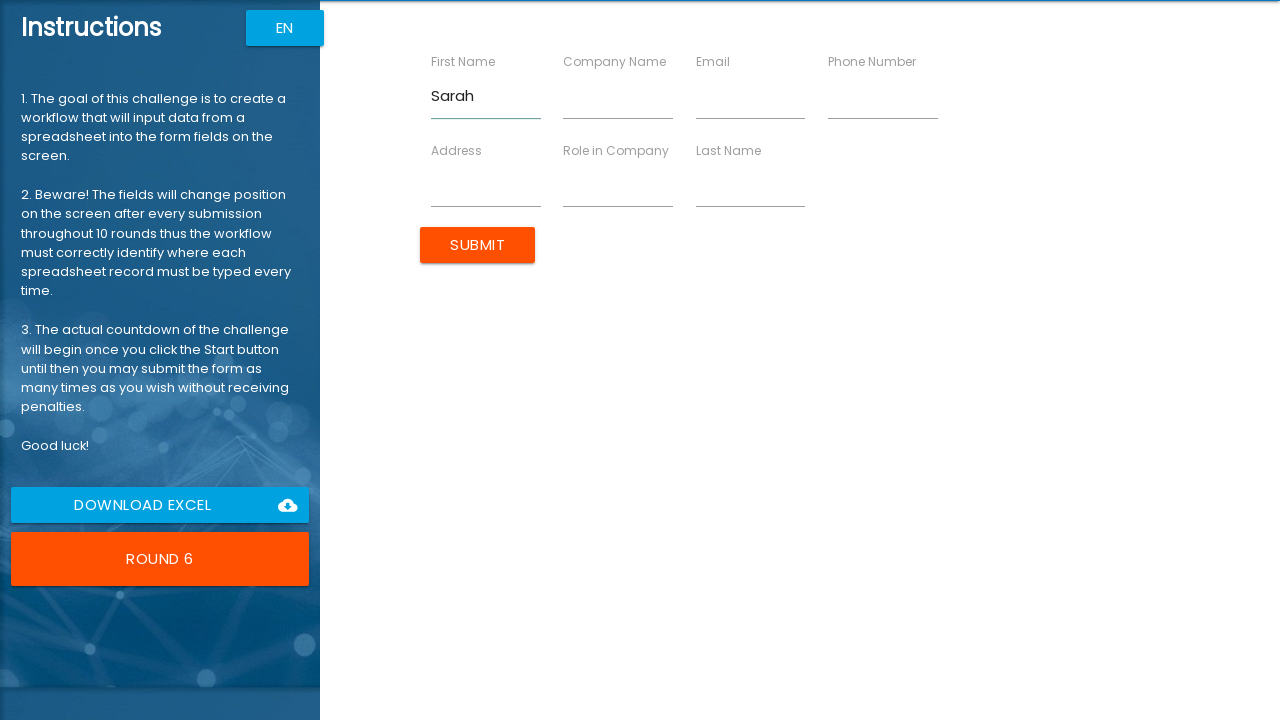

Filled last name field with 'Davis' on //input[@ng-reflect-name='labelLastName']
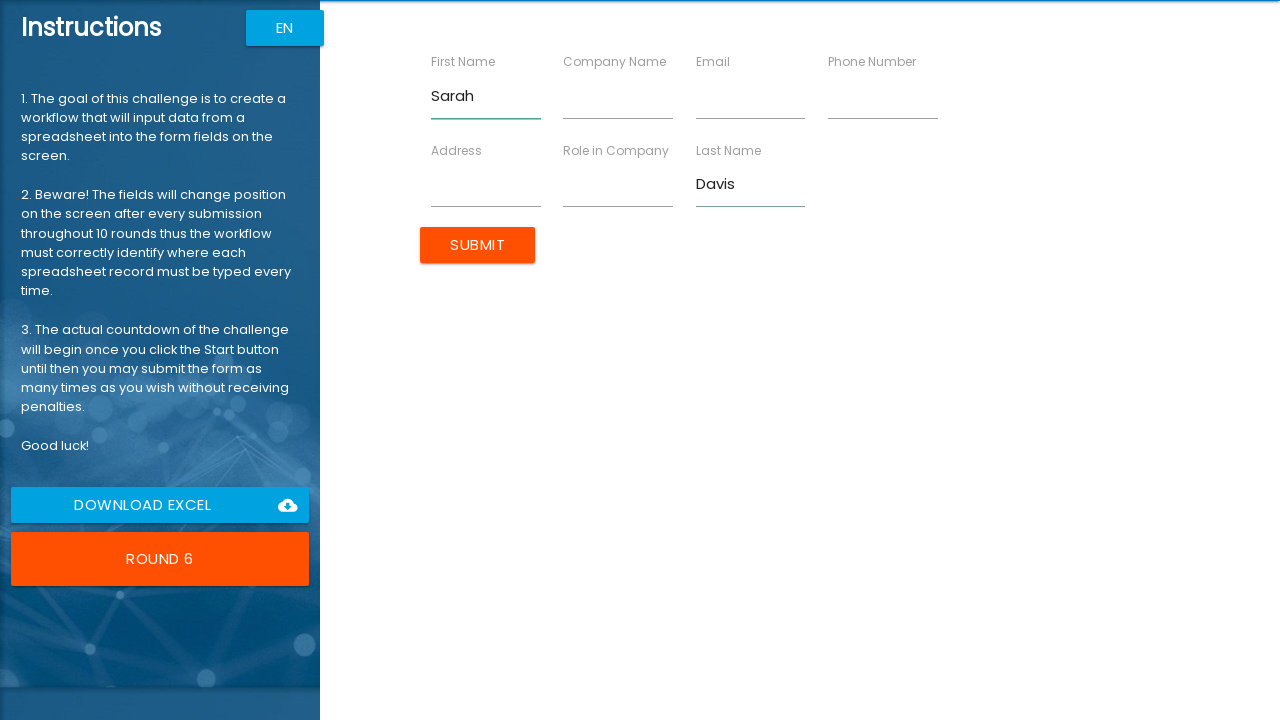

Filled company name field with 'Innovate Co' on //input[@ng-reflect-name='labelCompanyName']
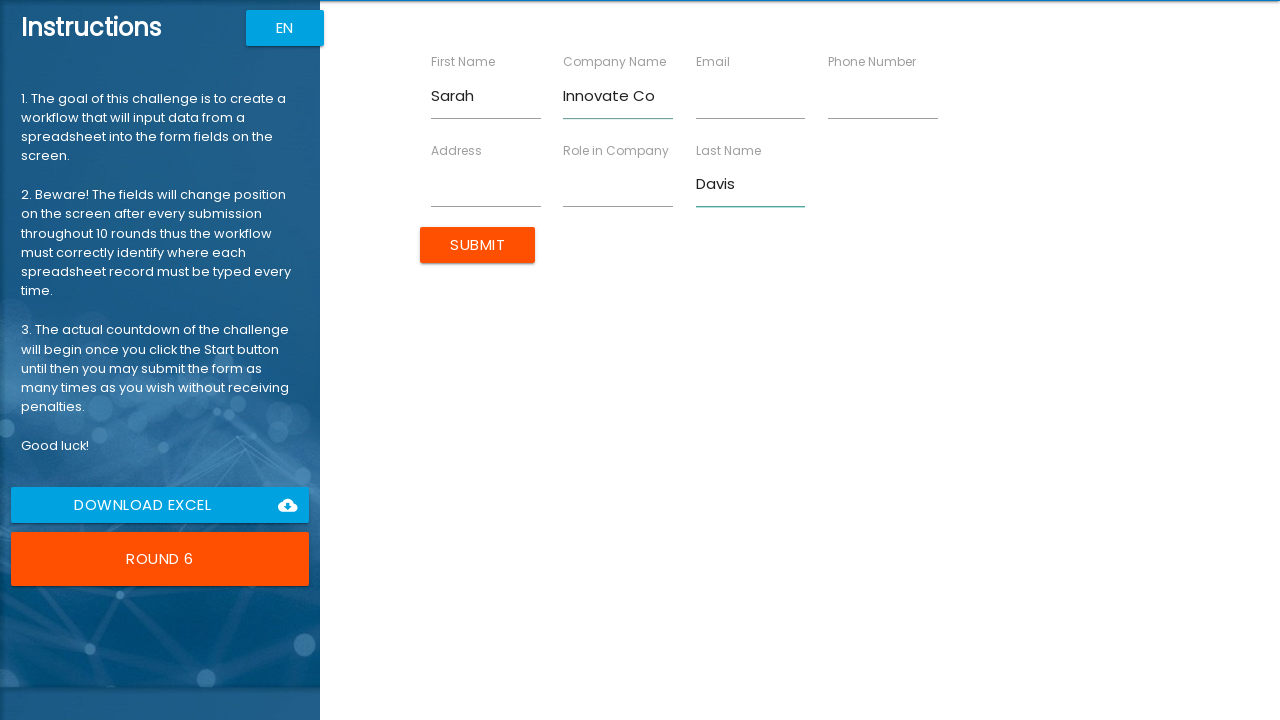

Filled role field with 'Designer' on //input[@ng-reflect-name='labelRole']
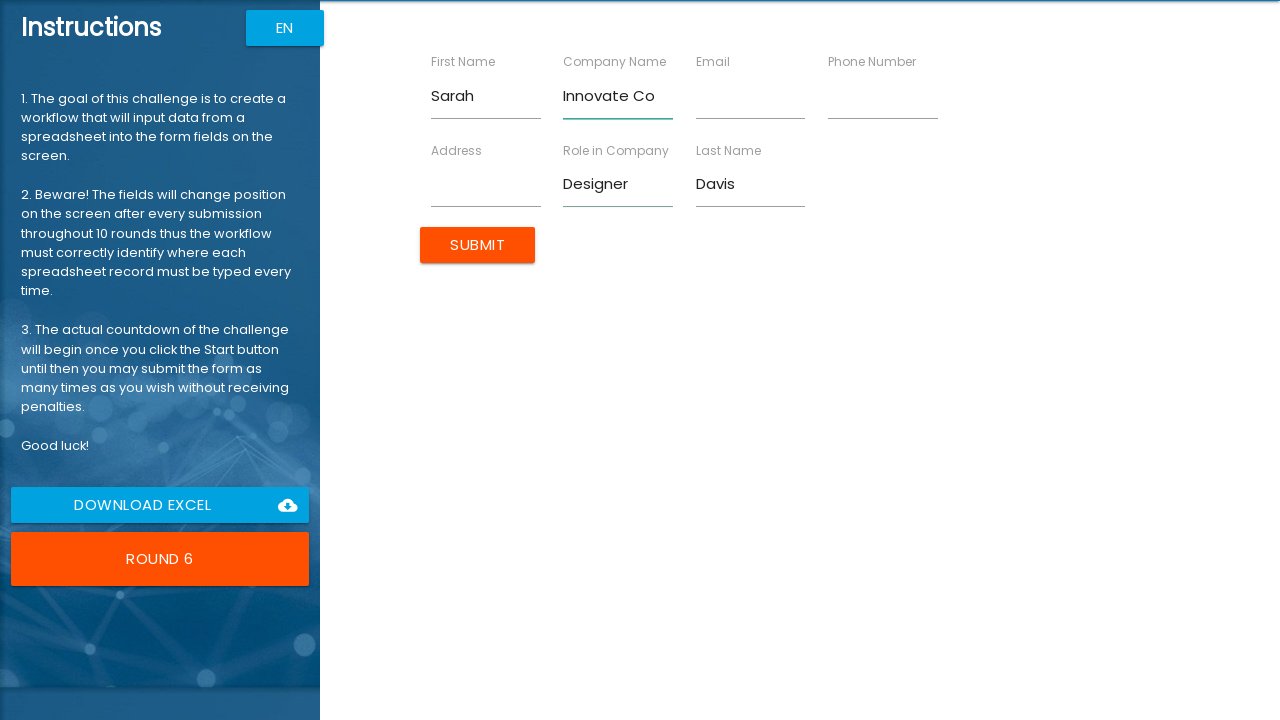

Filled address field with '987 Birch Blvd' on //input[@ng-reflect-name='labelAddress']
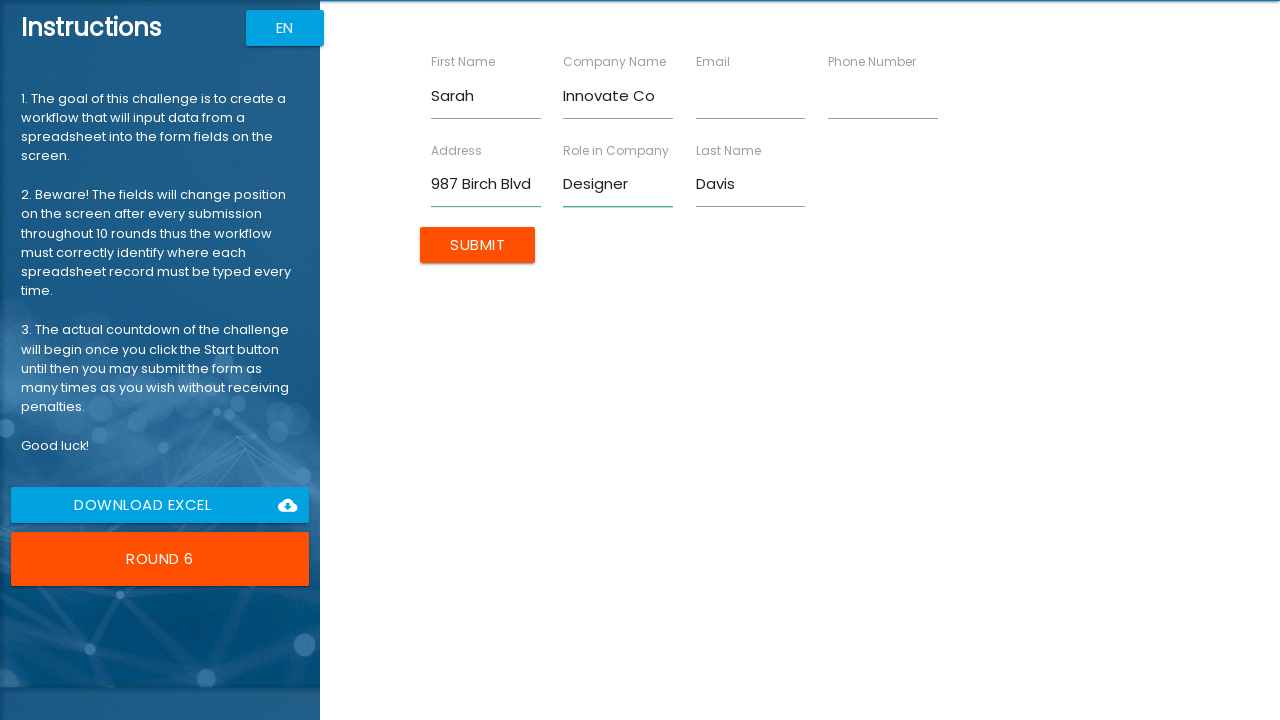

Filled email field with 'sarah.d@example.com' on //input[@ng-reflect-name='labelEmail']
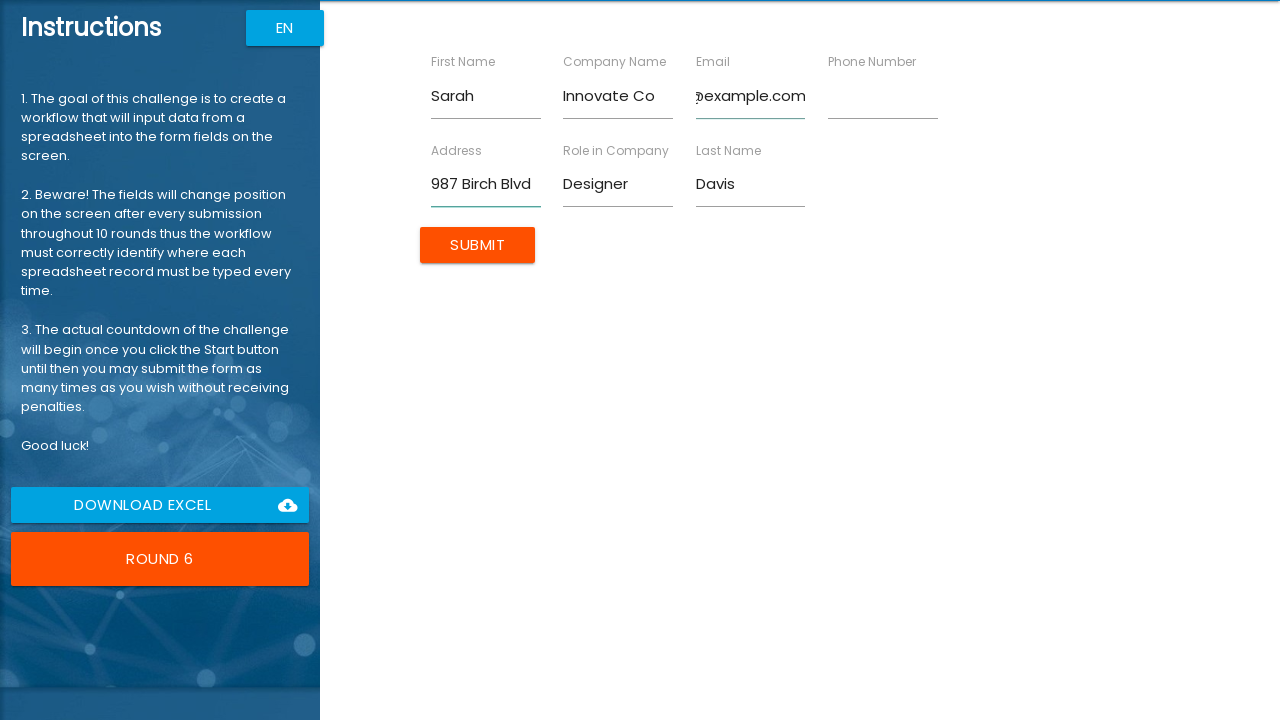

Filled phone field with '555-0106' on //input[@ng-reflect-name='labelPhone']
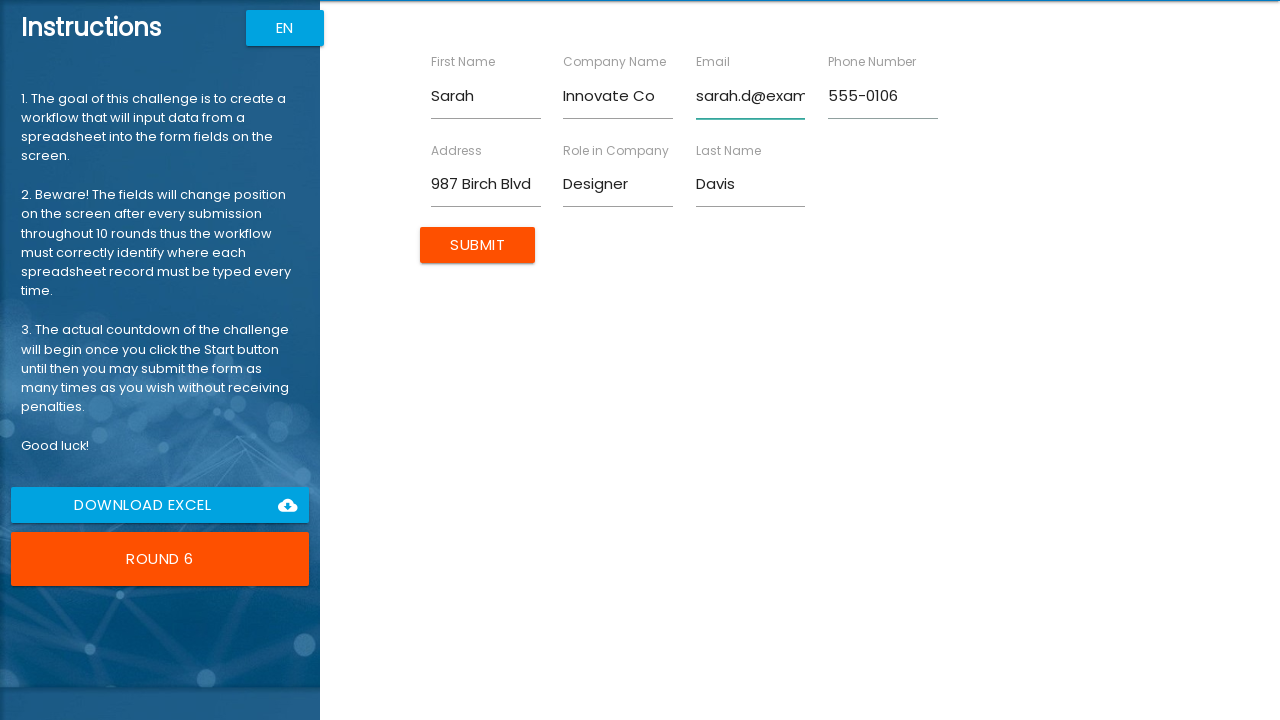

Submitted form for Sarah Davis at (478, 245) on input[type=submit]
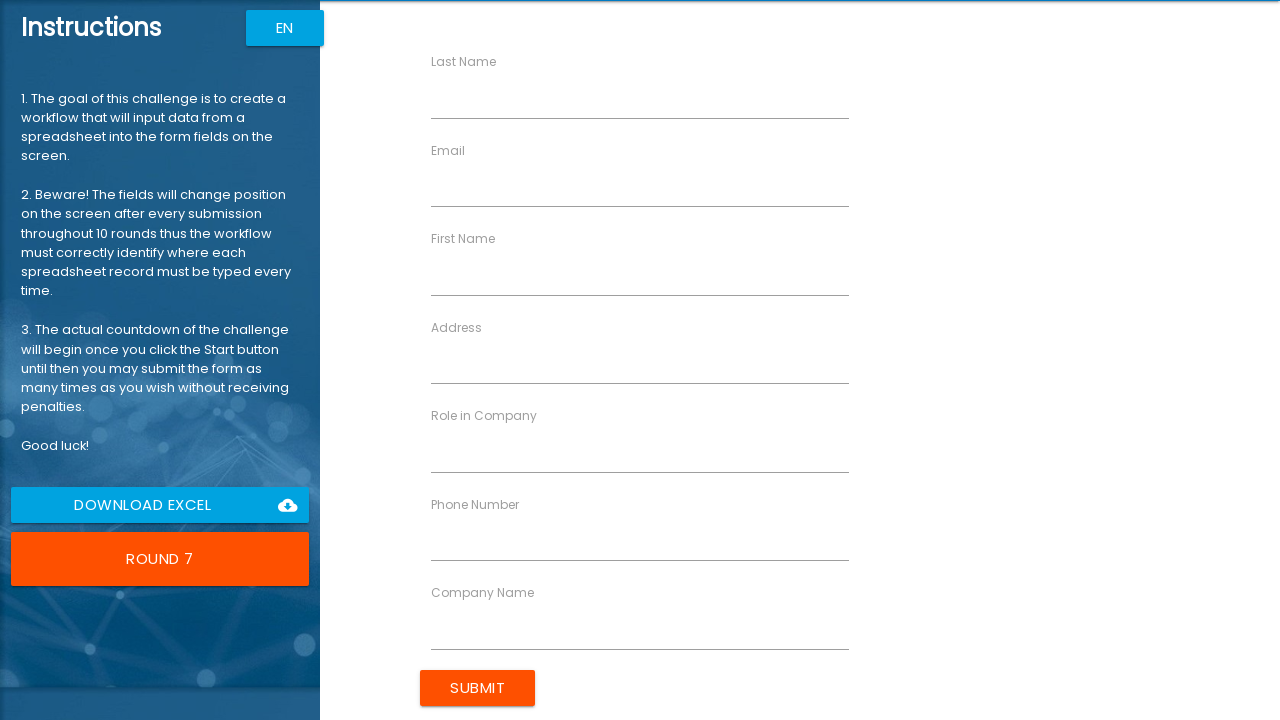

Filled first name field with 'David' on //input[@ng-reflect-name='labelFirstName']
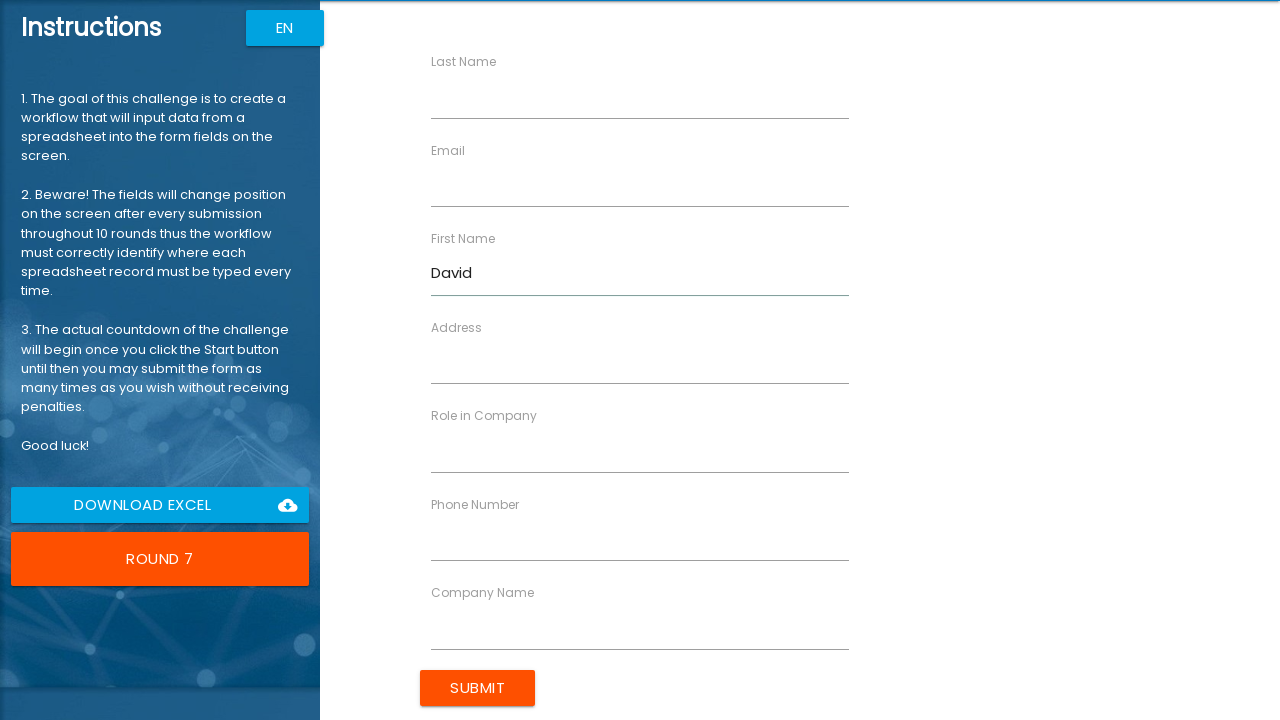

Filled last name field with 'Miller' on //input[@ng-reflect-name='labelLastName']
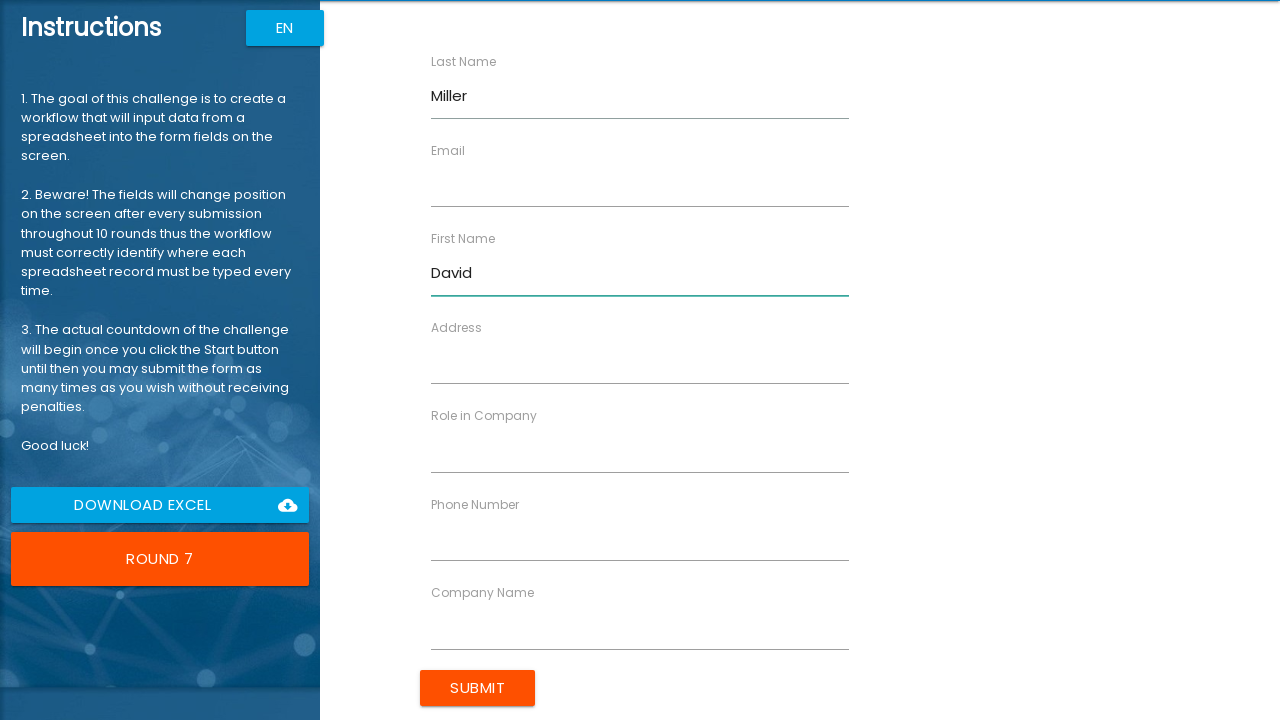

Filled company name field with 'Swift Solutions' on //input[@ng-reflect-name='labelCompanyName']
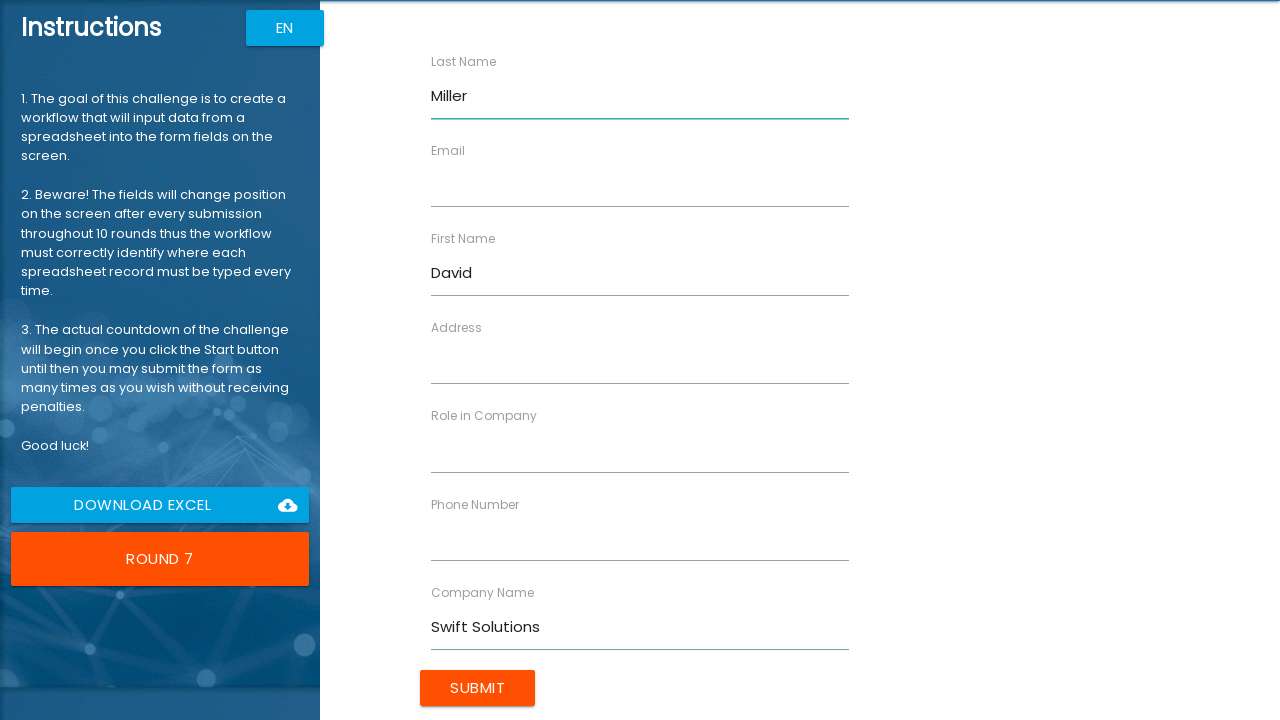

Filled role field with 'Consultant' on //input[@ng-reflect-name='labelRole']
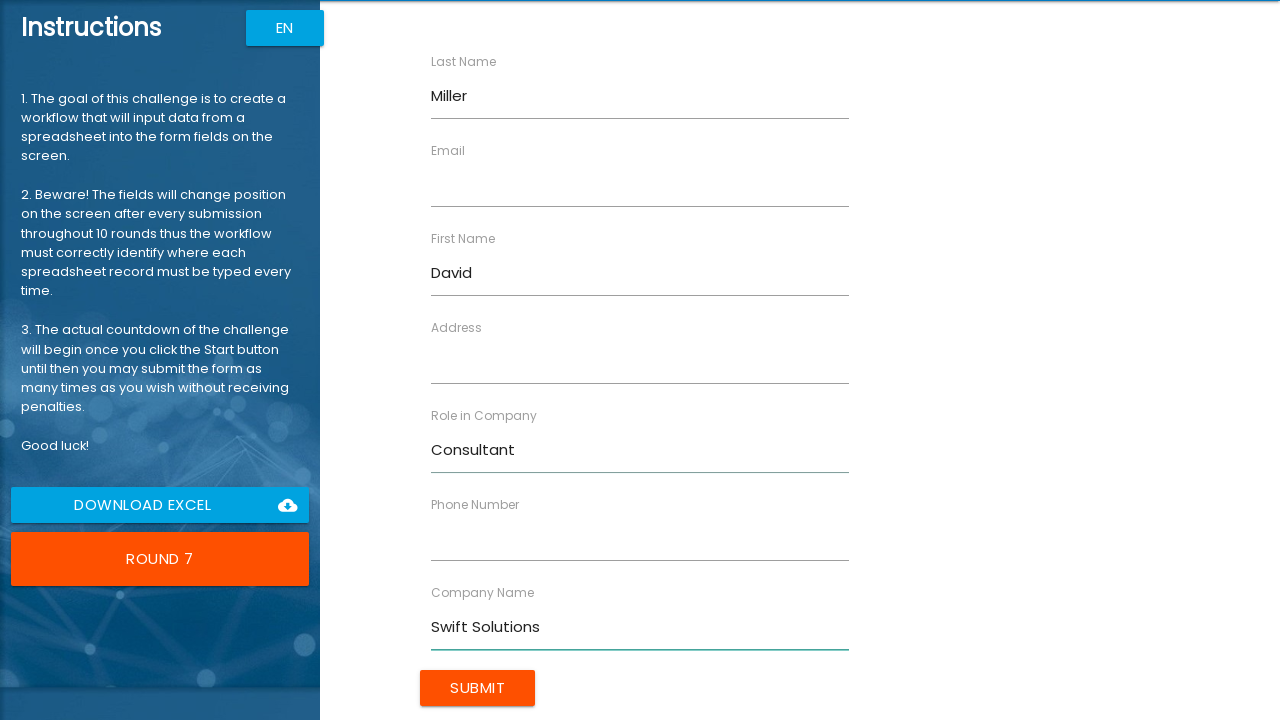

Filled address field with '147 Maple Dr' on //input[@ng-reflect-name='labelAddress']
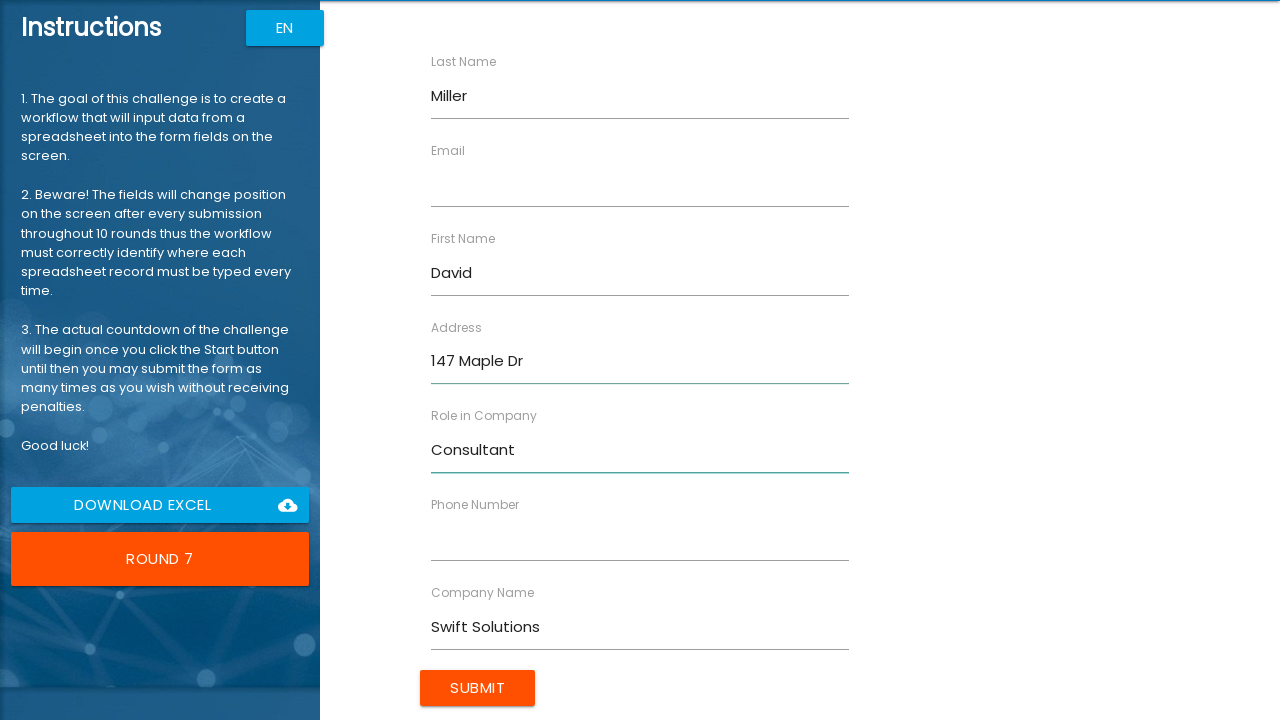

Filled email field with 'david.m@example.com' on //input[@ng-reflect-name='labelEmail']
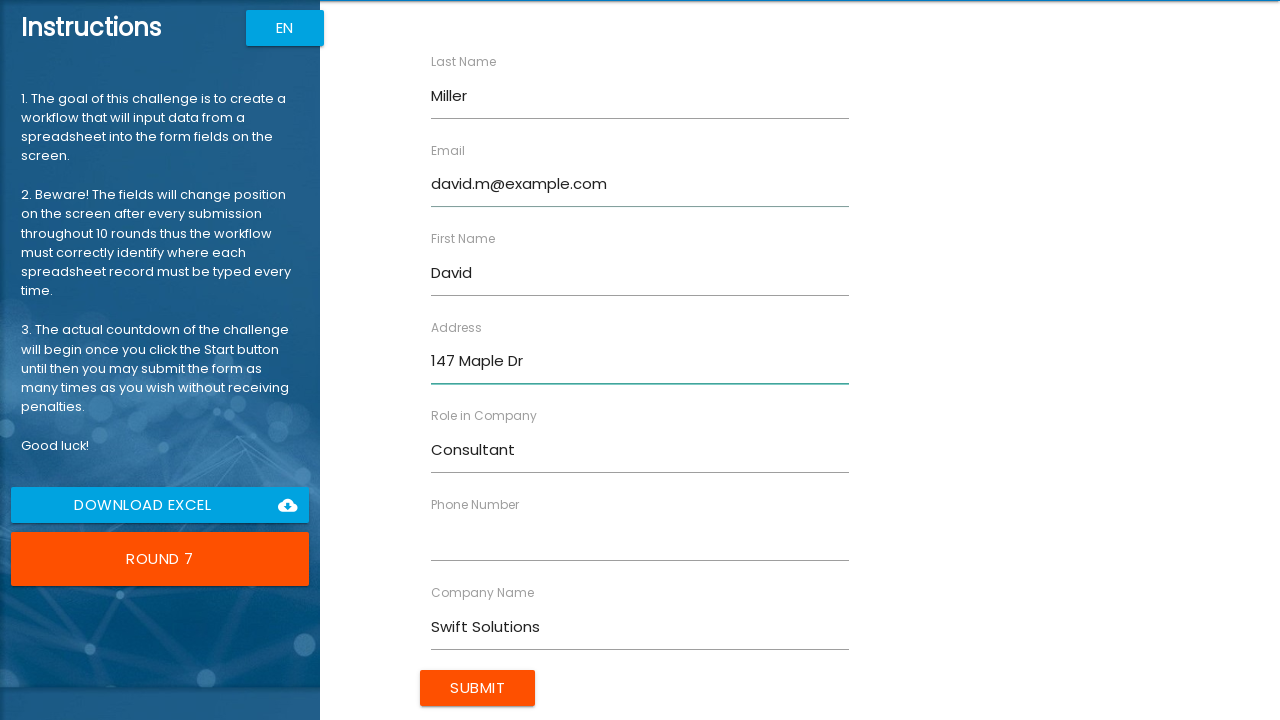

Filled phone field with '555-0107' on //input[@ng-reflect-name='labelPhone']
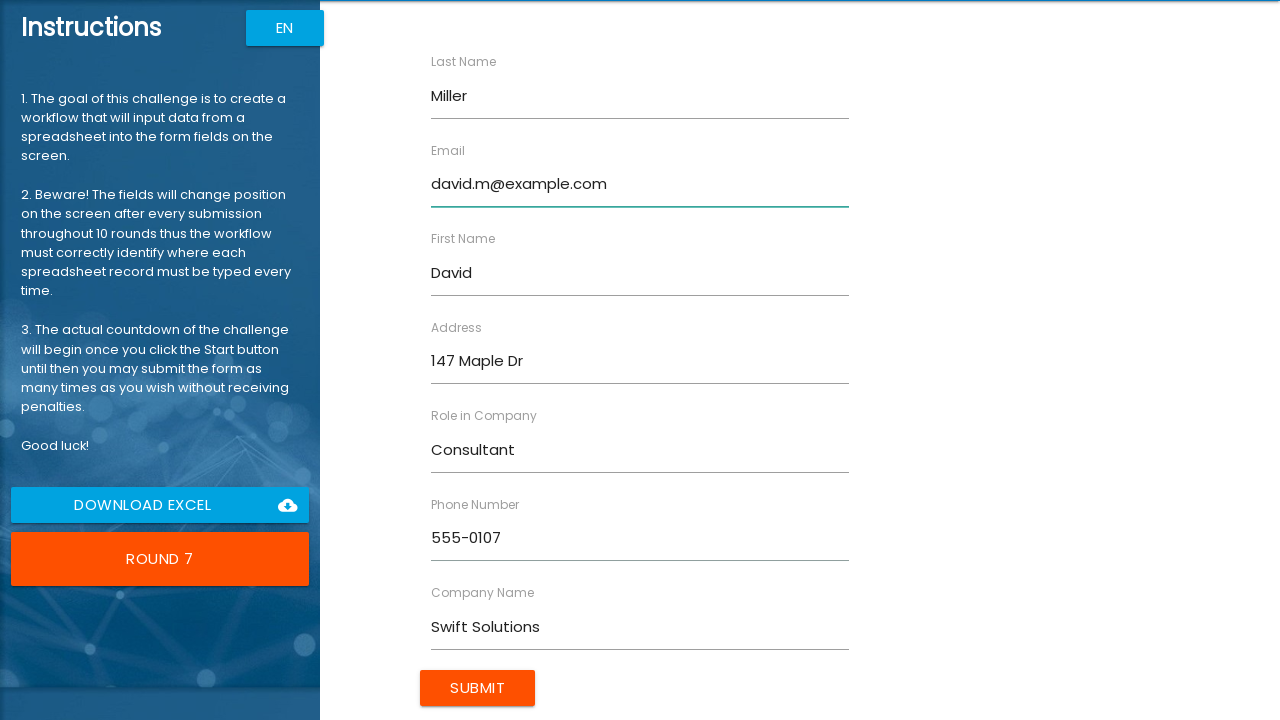

Submitted form for David Miller at (478, 688) on input[type=submit]
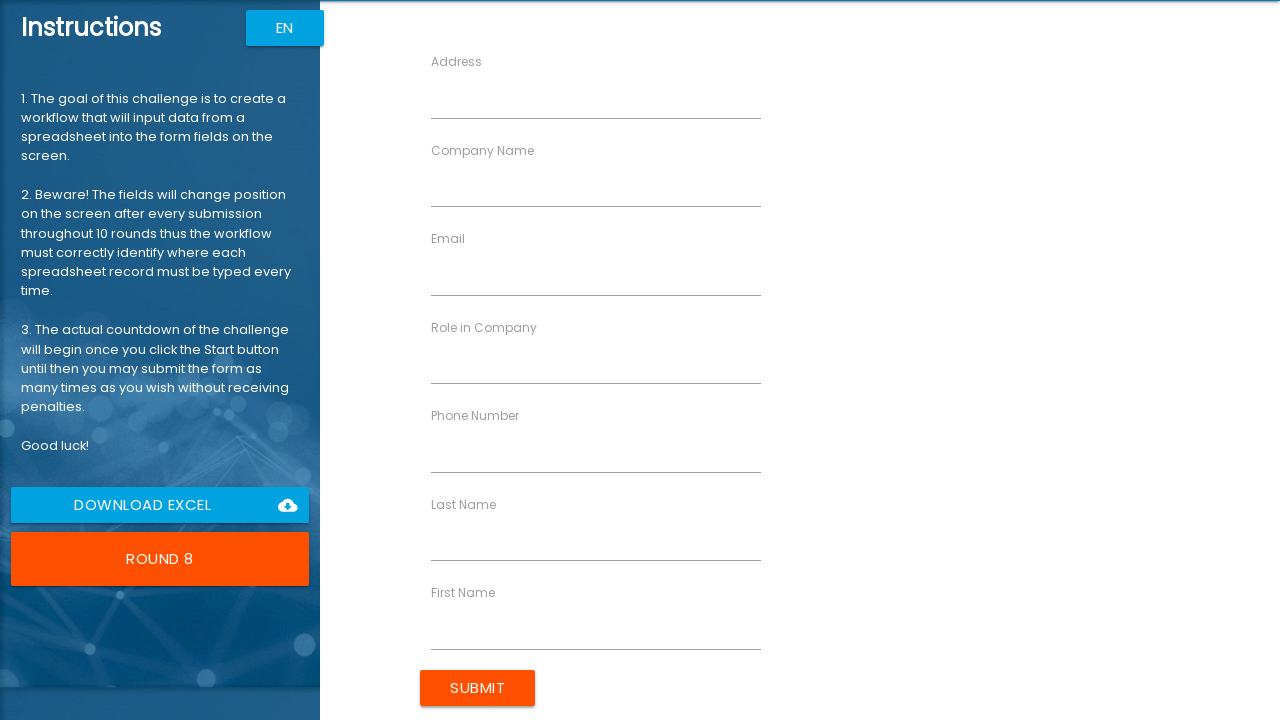

Filled first name field with 'Lisa' on //input[@ng-reflect-name='labelFirstName']
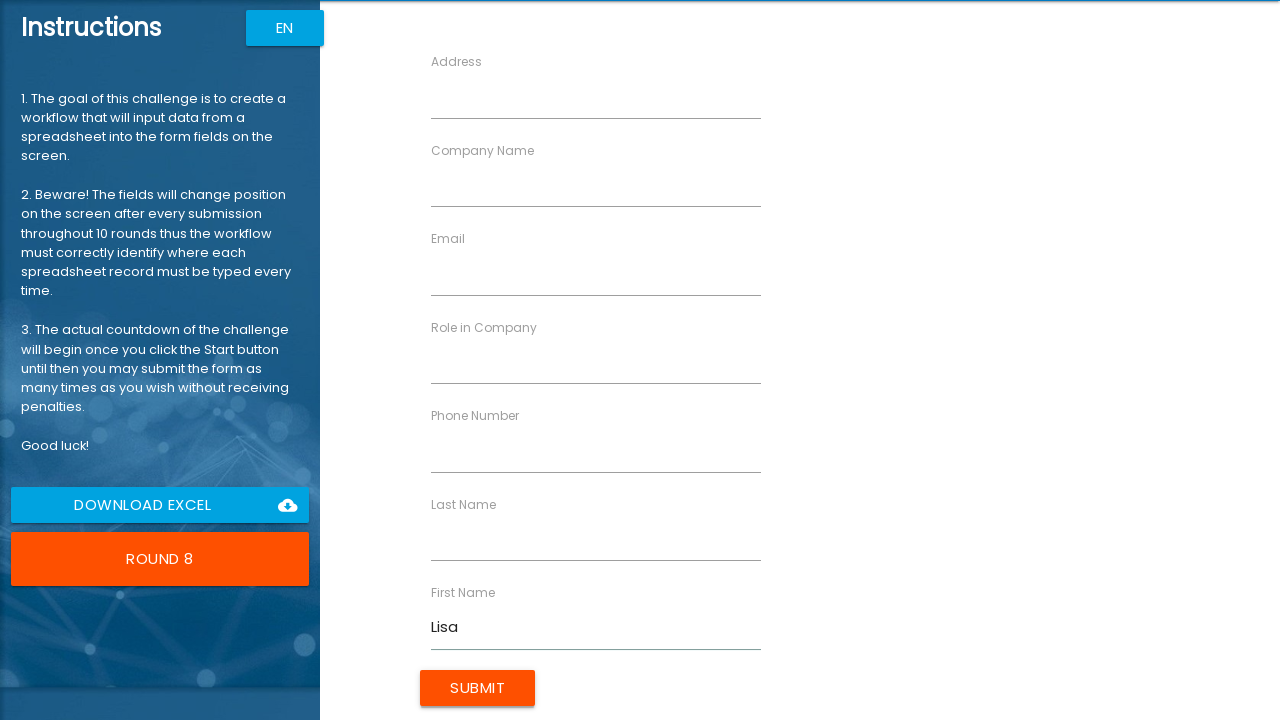

Filled last name field with 'Wilson' on //input[@ng-reflect-name='labelLastName']
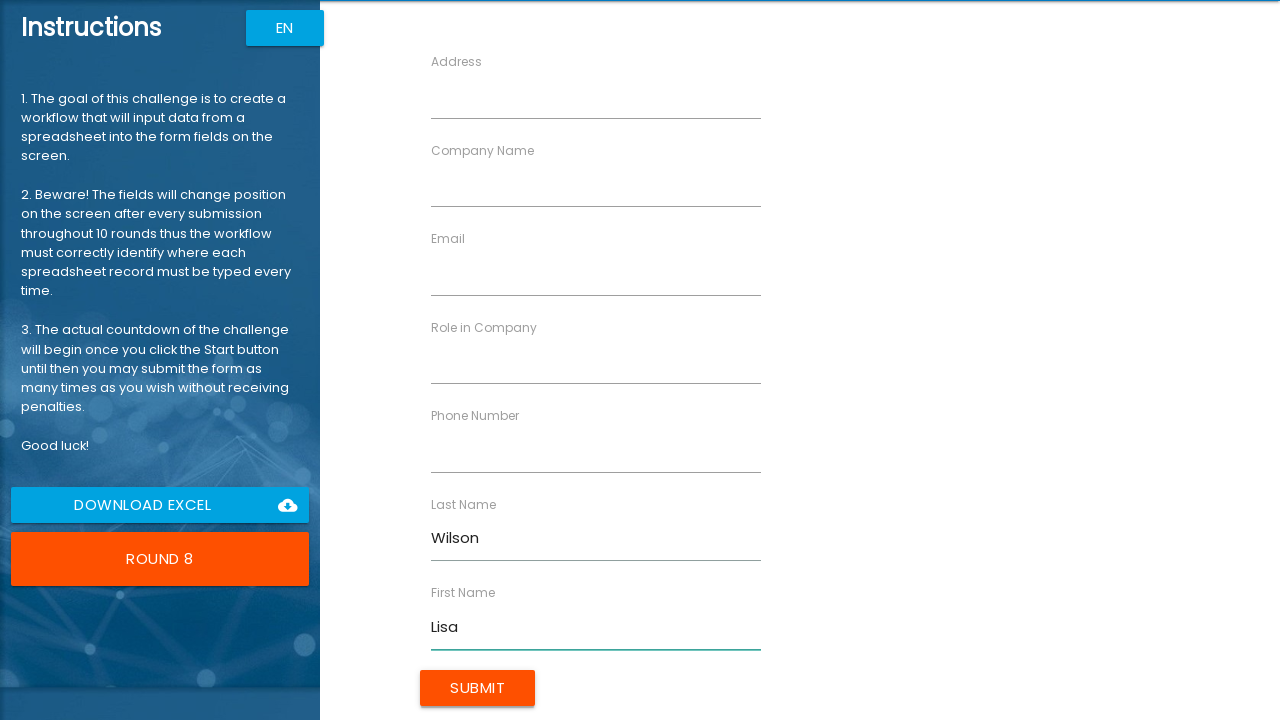

Filled company name field with 'Prime Tech' on //input[@ng-reflect-name='labelCompanyName']
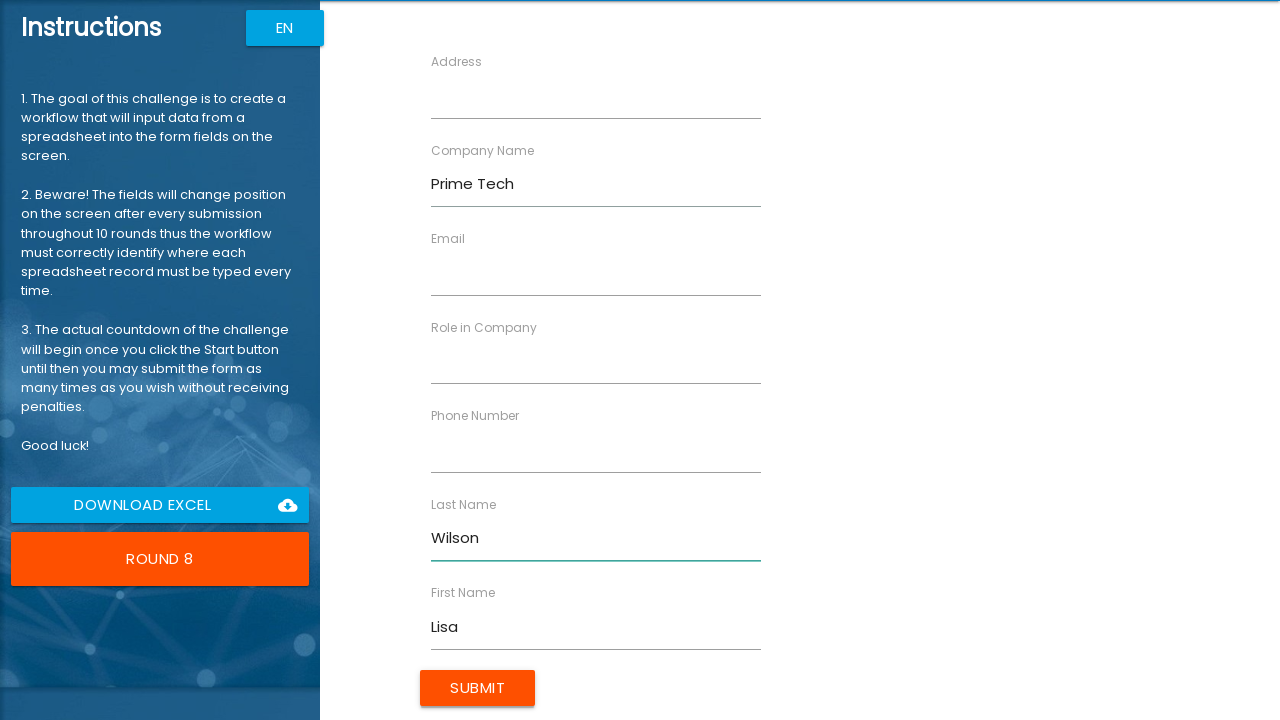

Filled role field with 'Architect' on //input[@ng-reflect-name='labelRole']
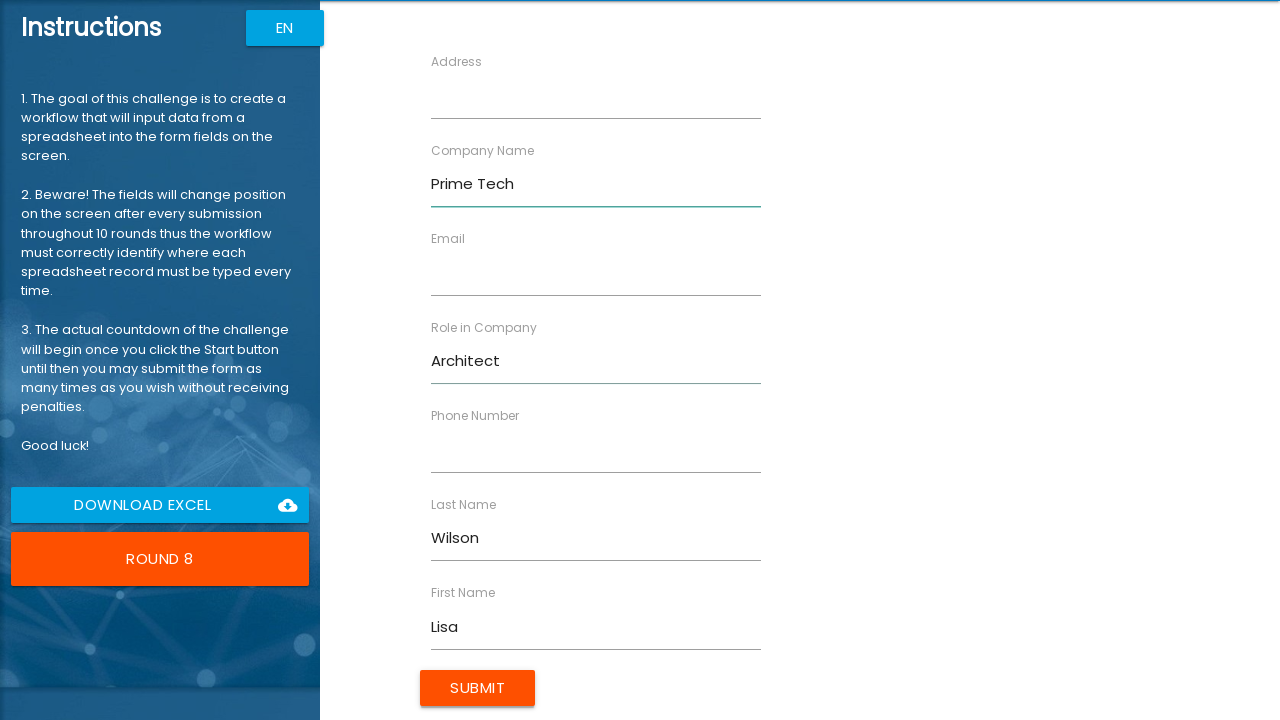

Filled address field with '258 Walnut Way' on //input[@ng-reflect-name='labelAddress']
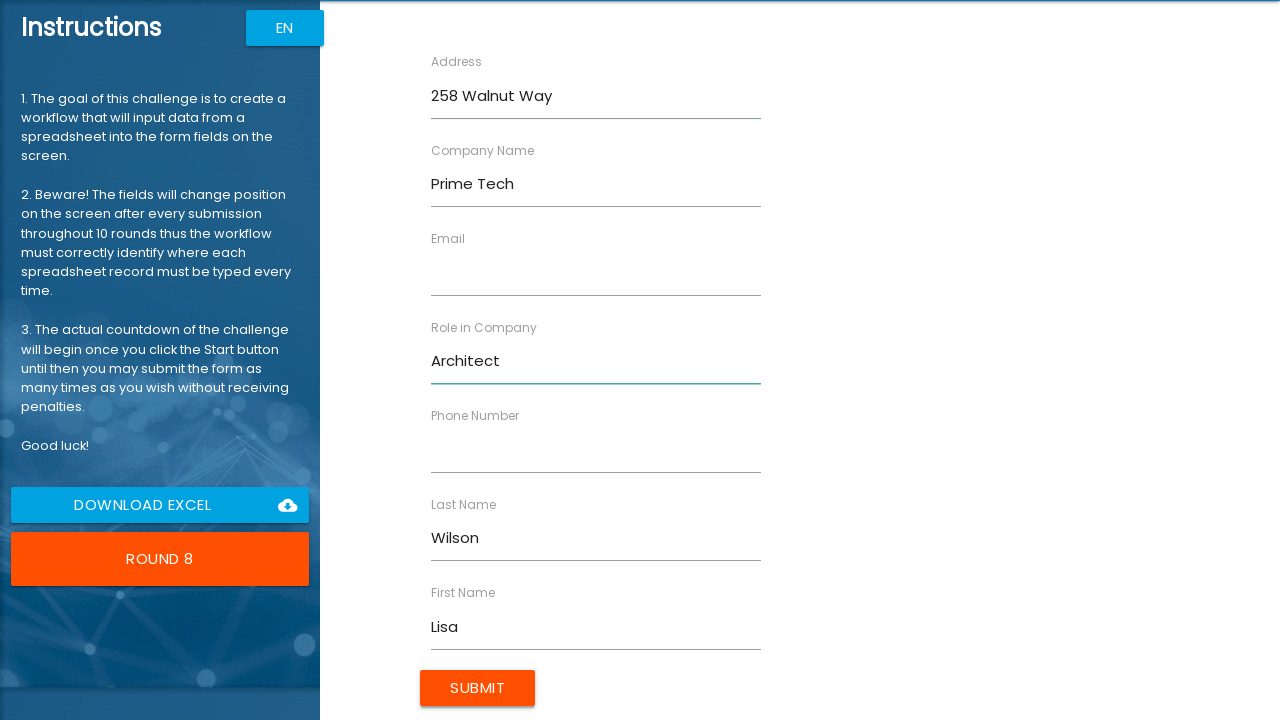

Filled email field with 'lisa.w@example.com' on //input[@ng-reflect-name='labelEmail']
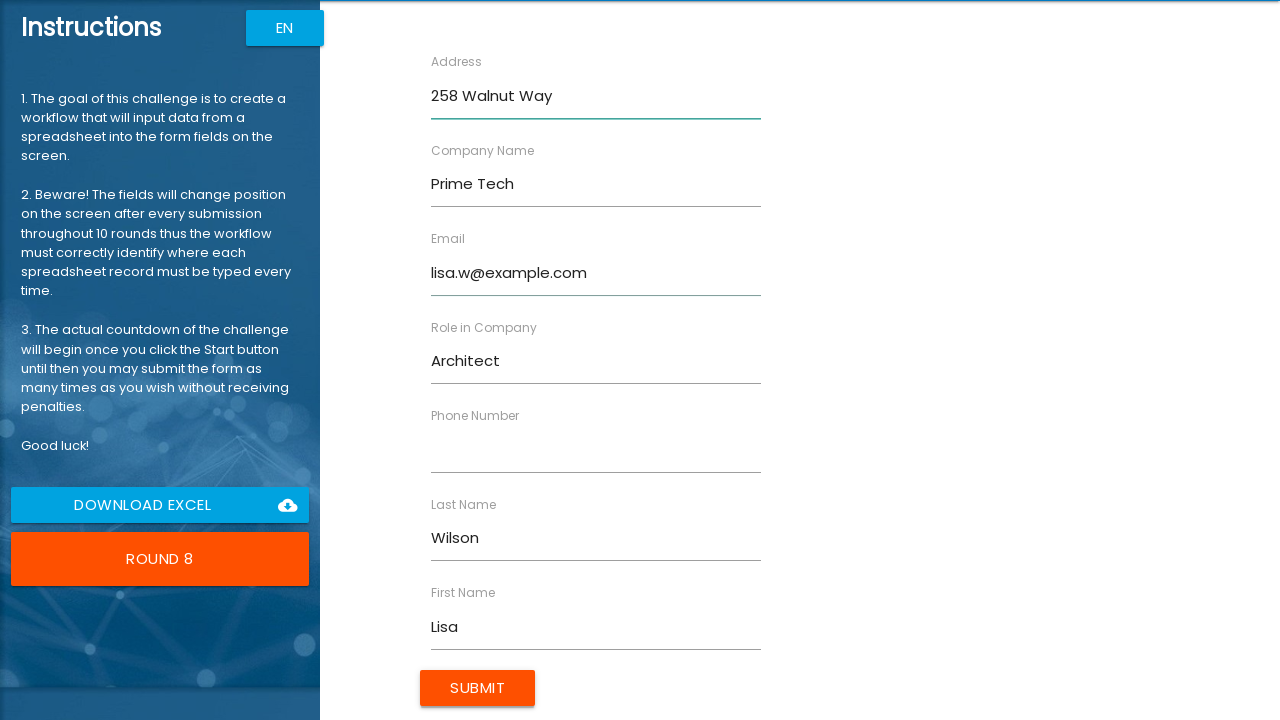

Filled phone field with '555-0108' on //input[@ng-reflect-name='labelPhone']
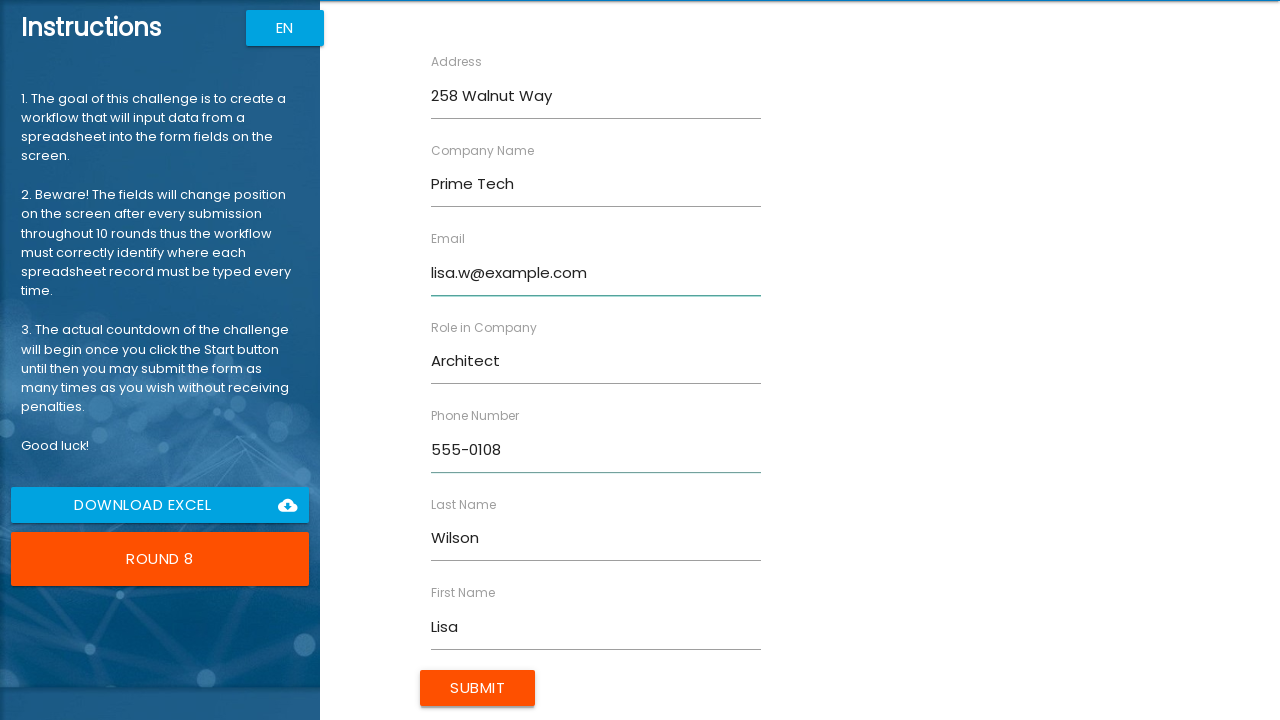

Submitted form for Lisa Wilson at (478, 688) on input[type=submit]
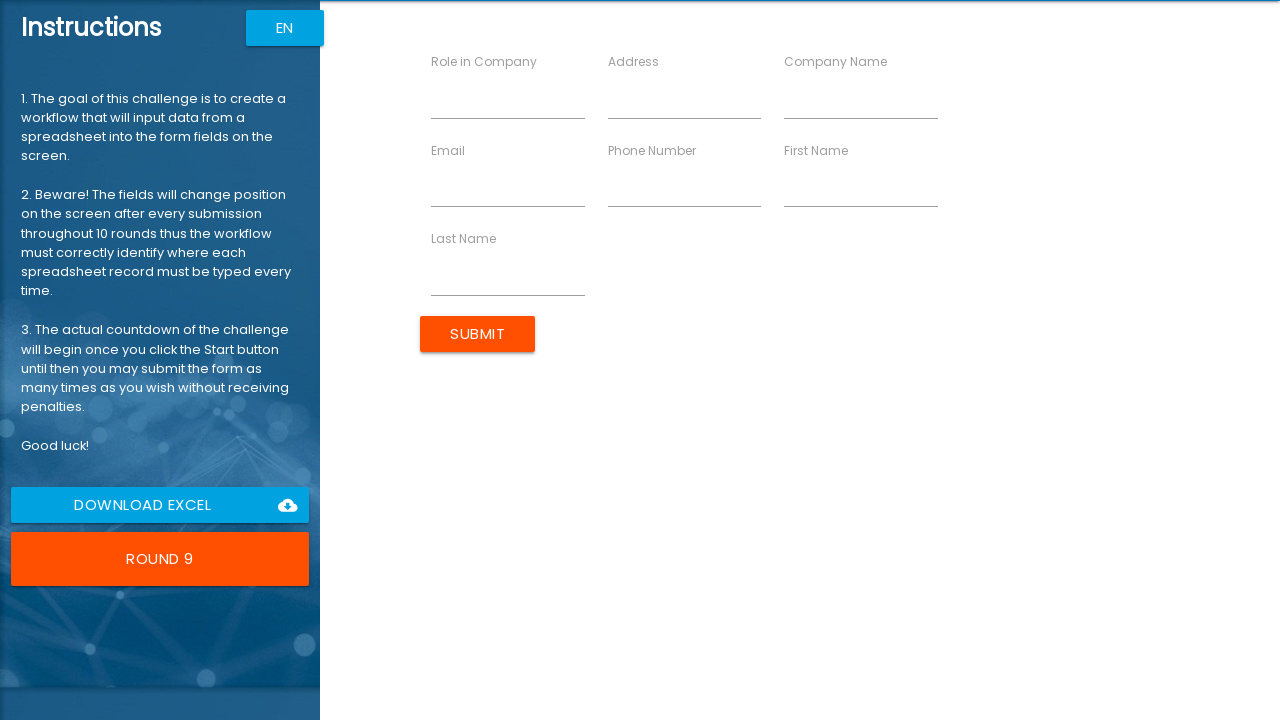

Filled first name field with 'James' on //input[@ng-reflect-name='labelFirstName']
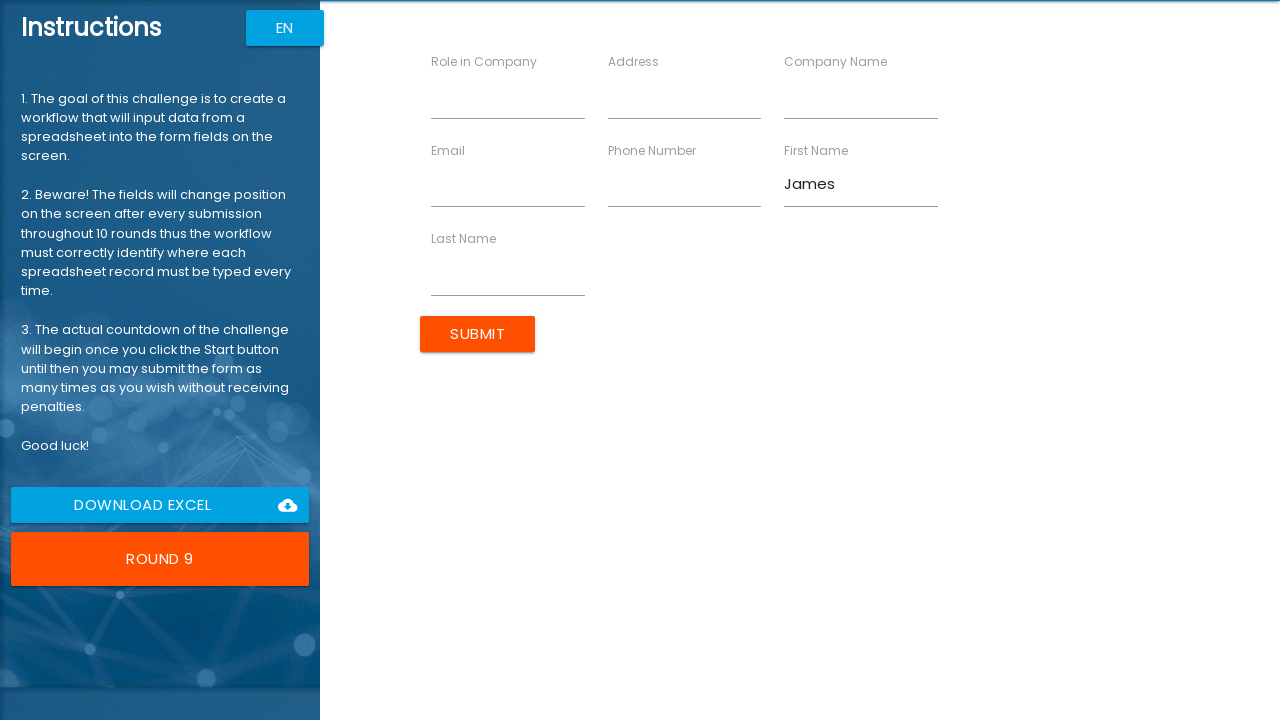

Filled last name field with 'Taylor' on //input[@ng-reflect-name='labelLastName']
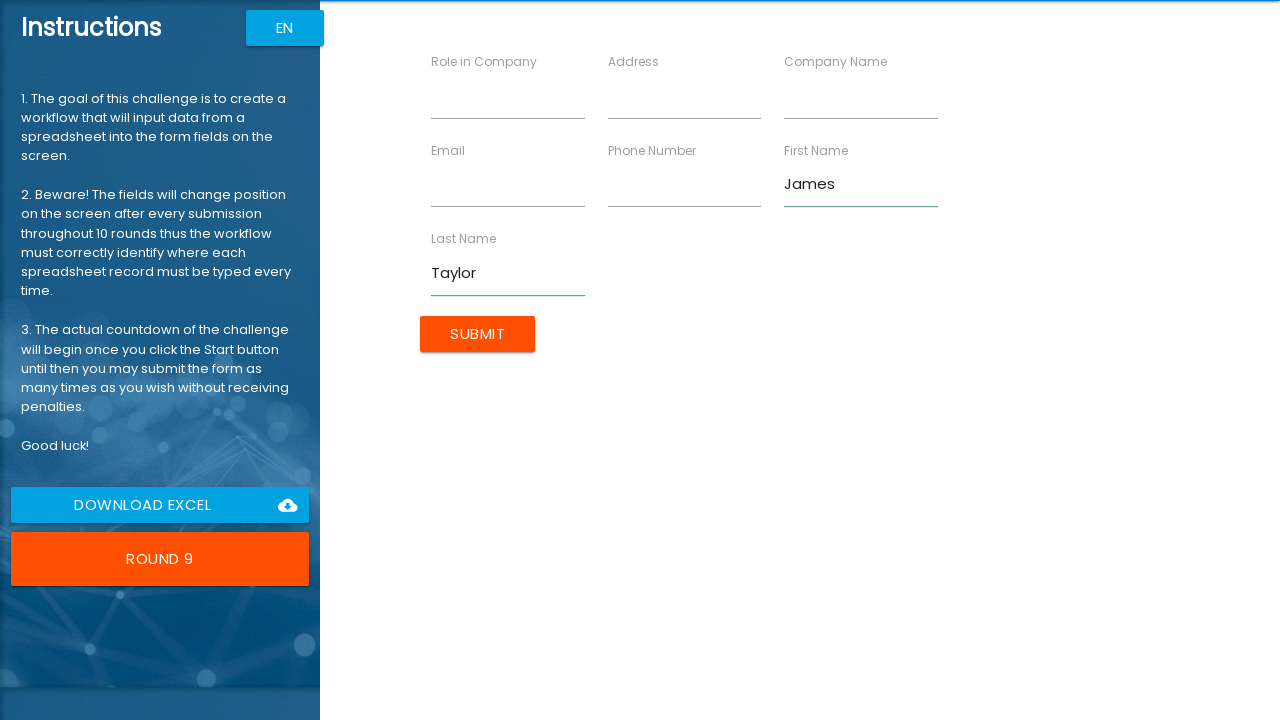

Filled company name field with 'NextGen Inc' on //input[@ng-reflect-name='labelCompanyName']
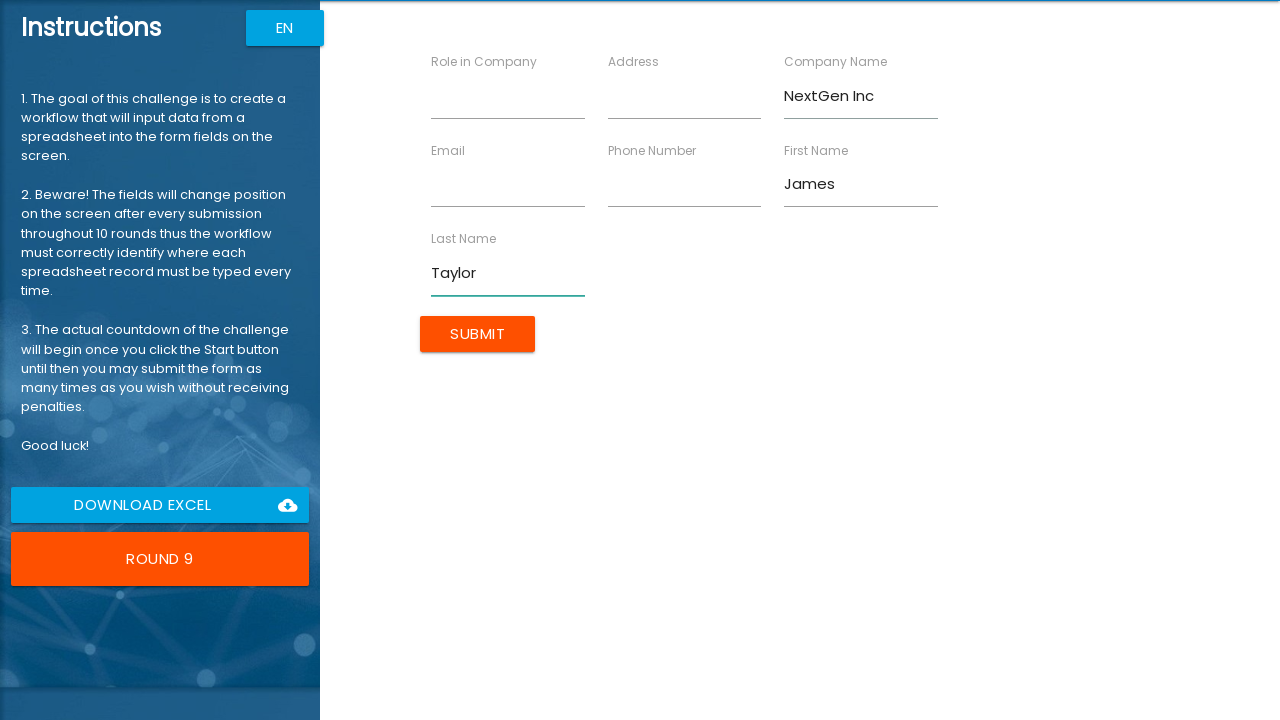

Filled role field with 'Lead' on //input[@ng-reflect-name='labelRole']
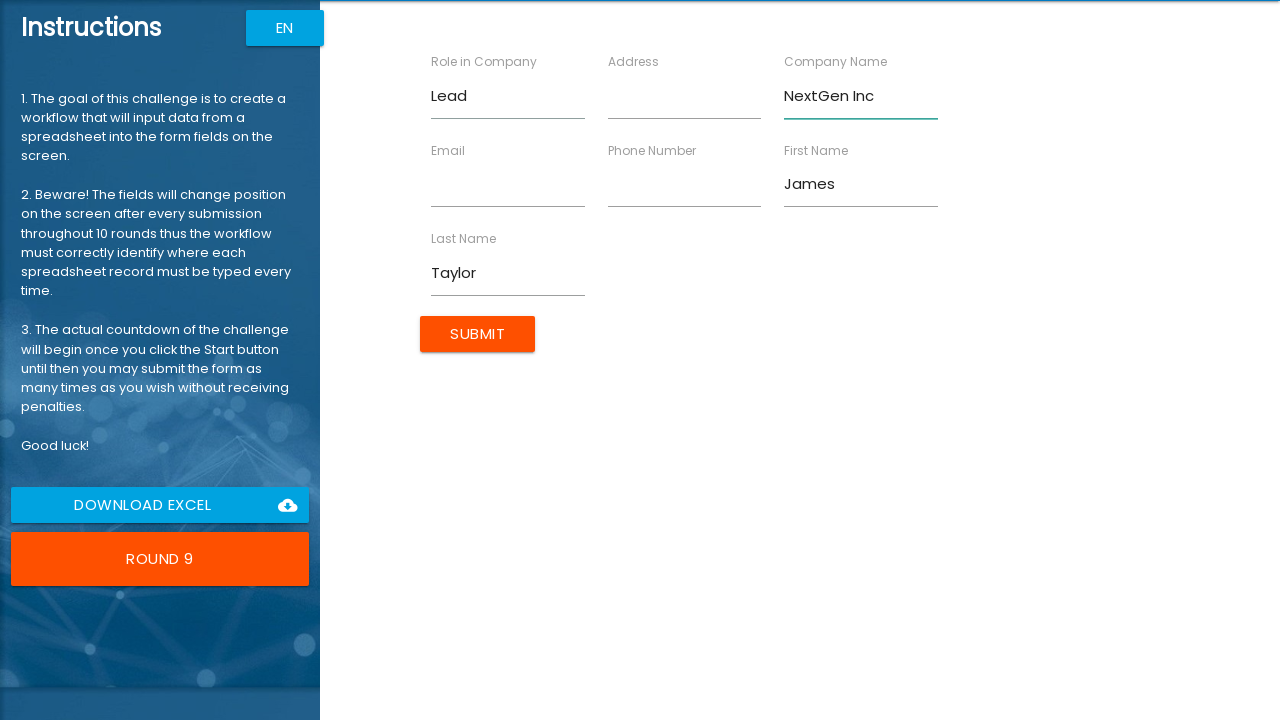

Filled address field with '369 Cherry Ct' on //input[@ng-reflect-name='labelAddress']
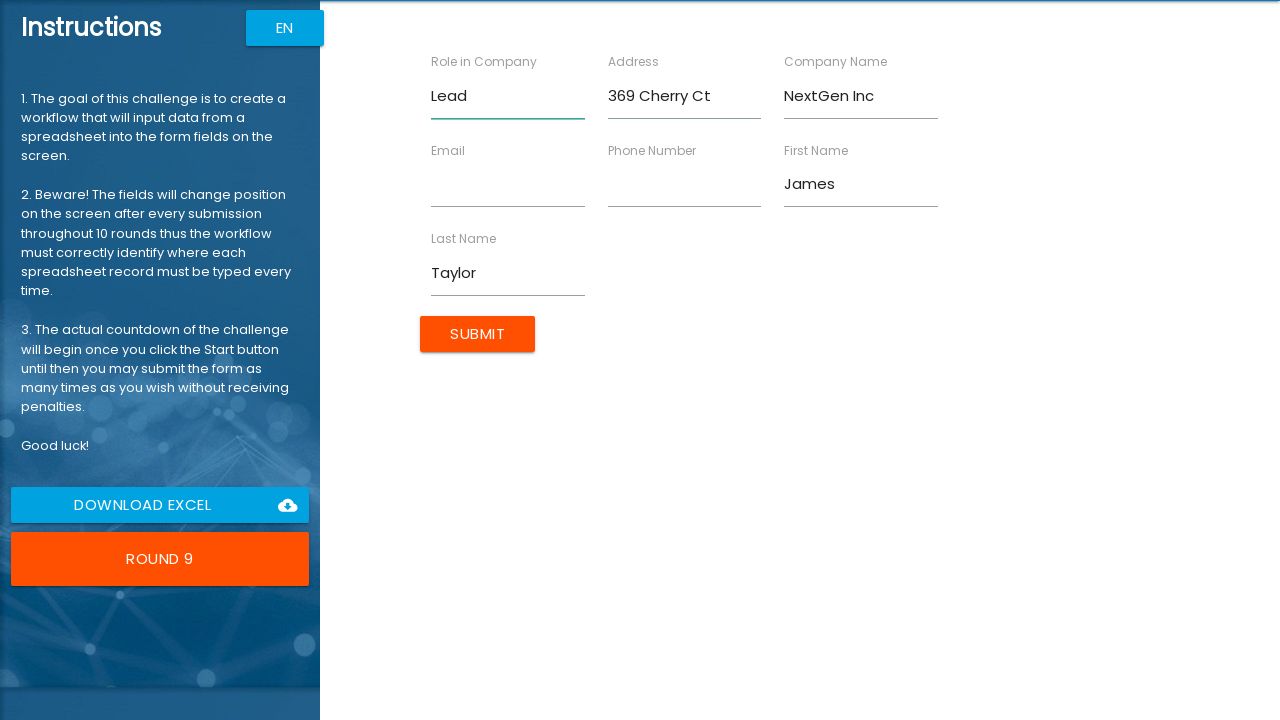

Filled email field with 'james.t@example.com' on //input[@ng-reflect-name='labelEmail']
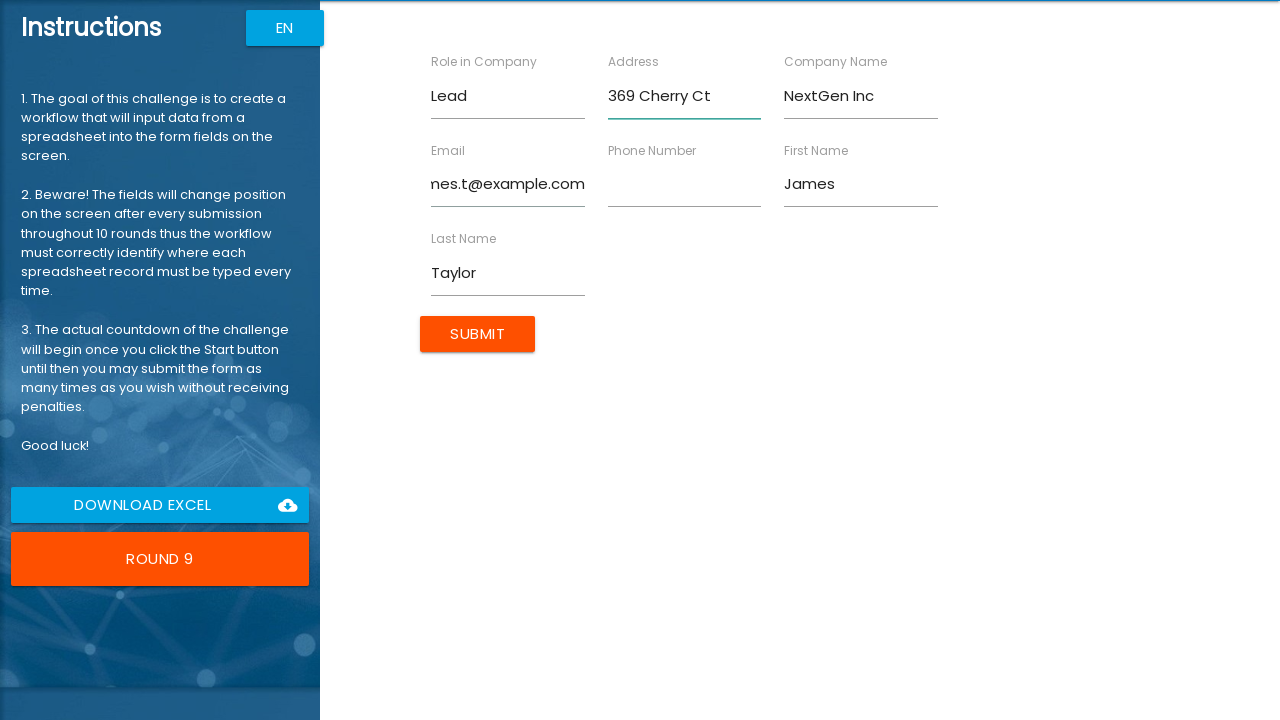

Filled phone field with '555-0109' on //input[@ng-reflect-name='labelPhone']
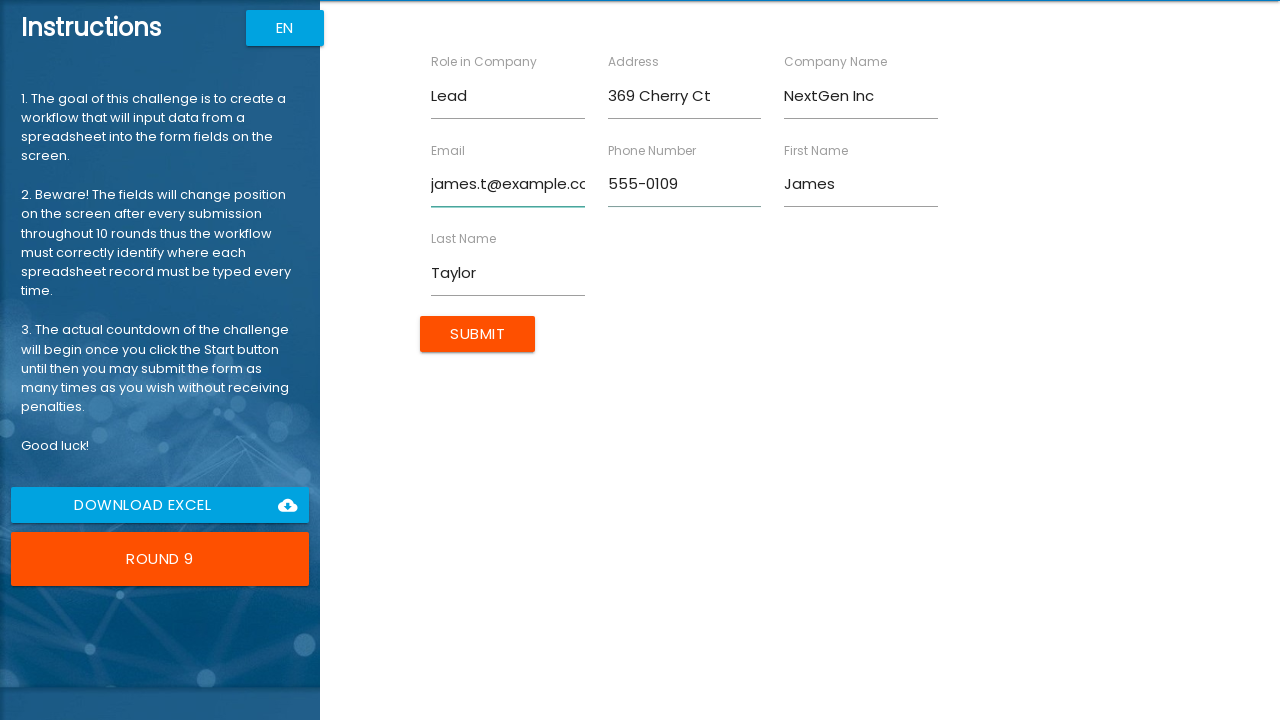

Submitted form for James Taylor at (478, 334) on input[type=submit]
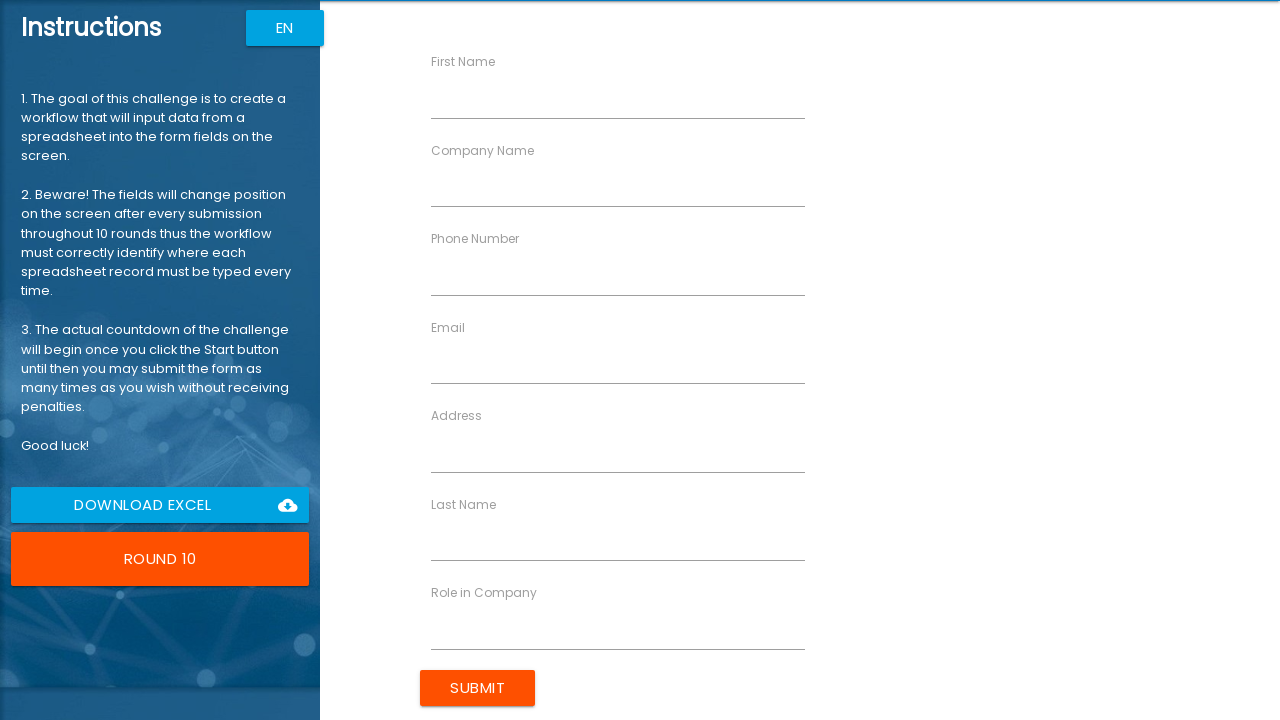

Filled first name field with 'Amanda' on //input[@ng-reflect-name='labelFirstName']
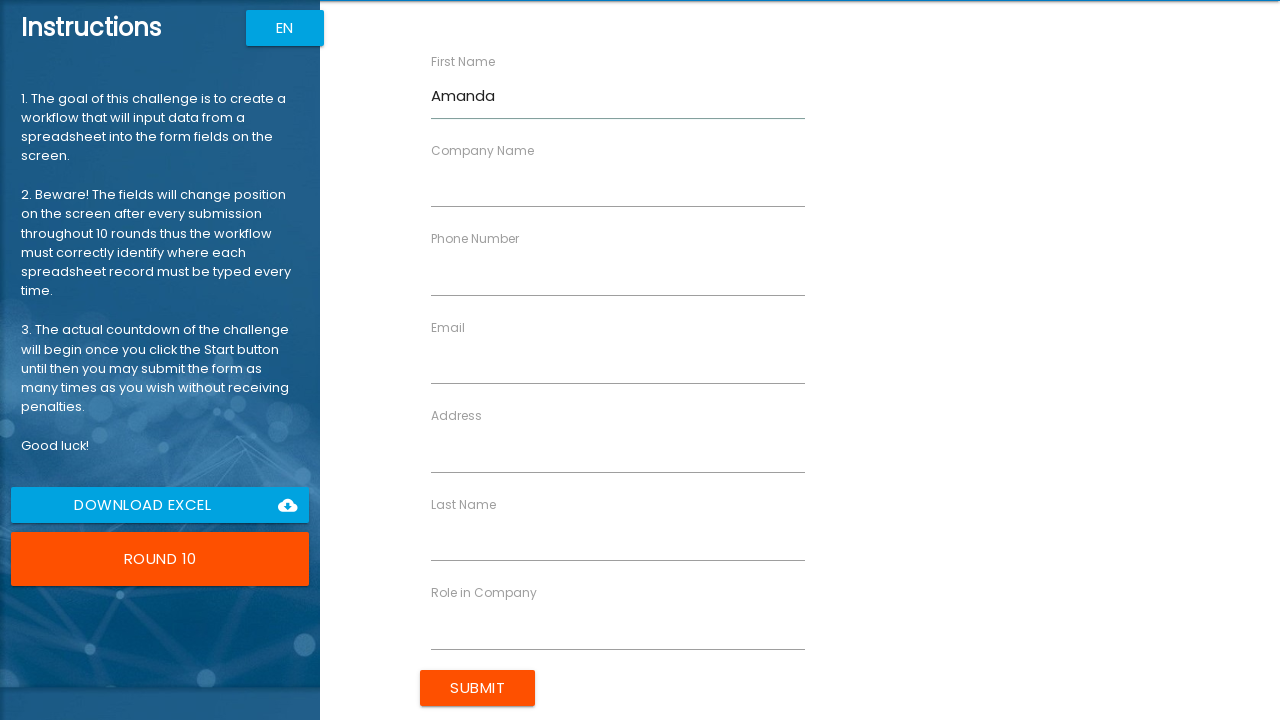

Filled last name field with 'Anderson' on //input[@ng-reflect-name='labelLastName']
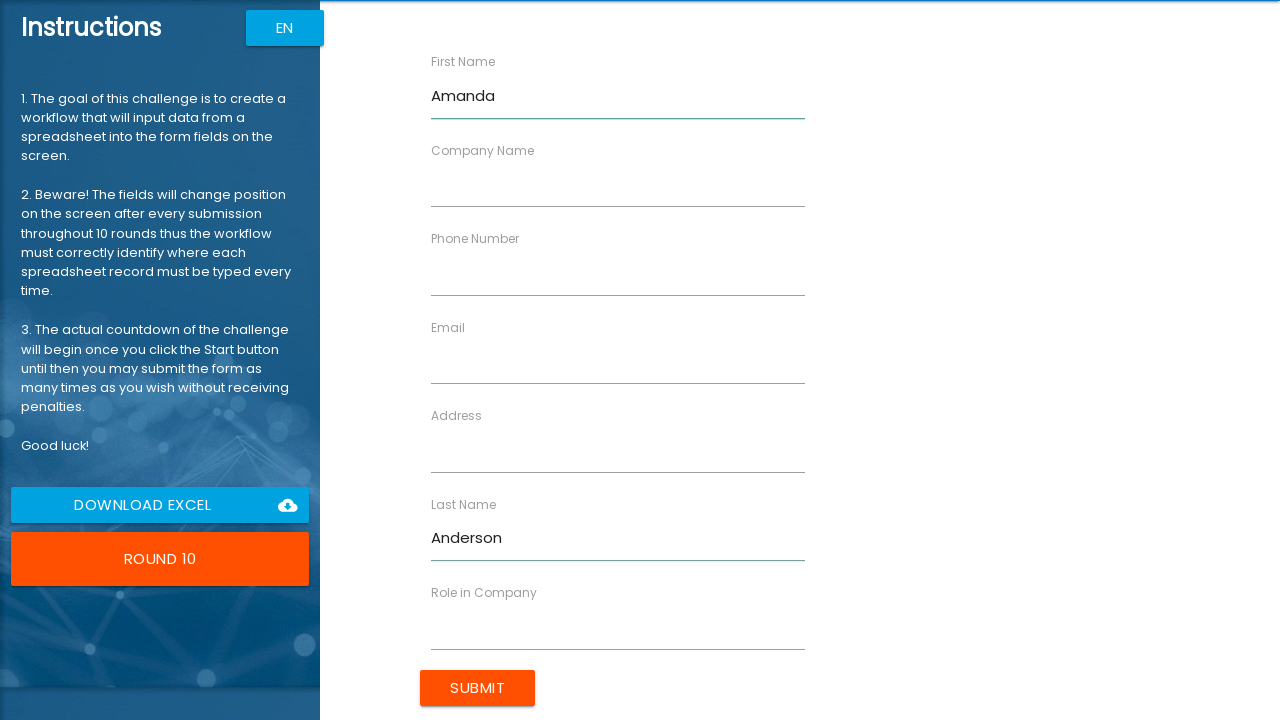

Filled company name field with 'Digital Hub' on //input[@ng-reflect-name='labelCompanyName']
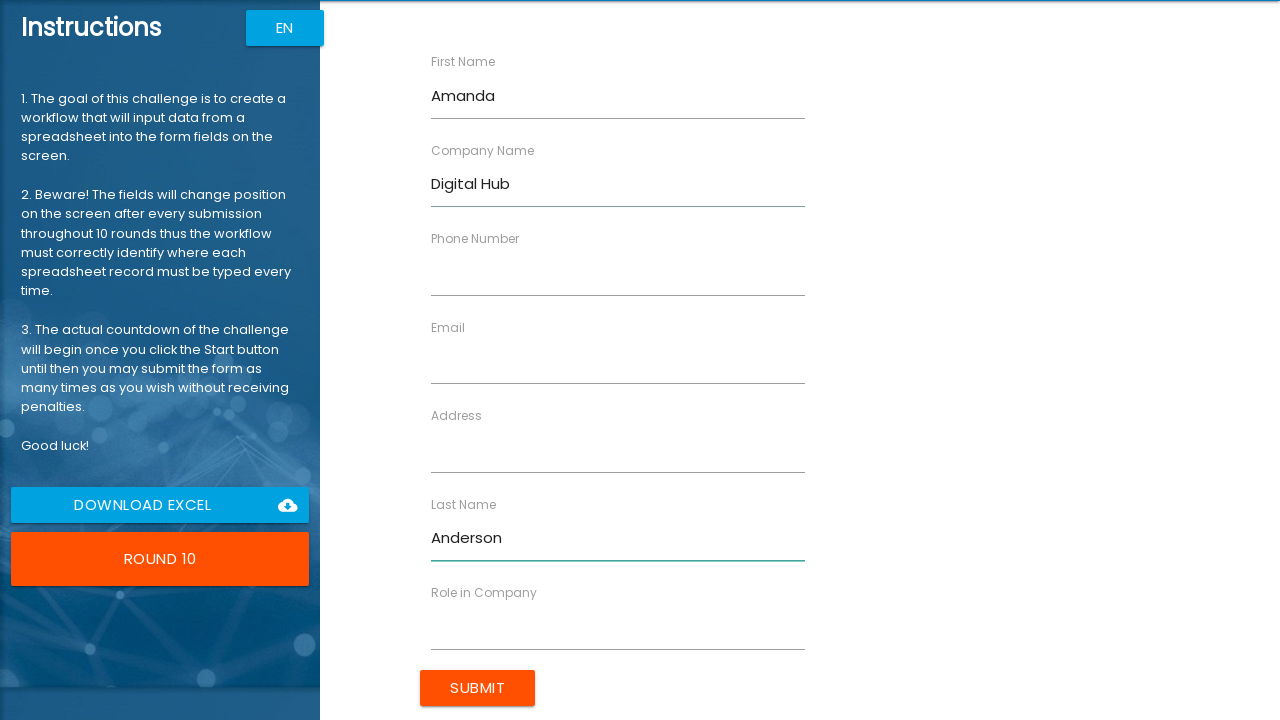

Filled role field with 'Specialist' on //input[@ng-reflect-name='labelRole']
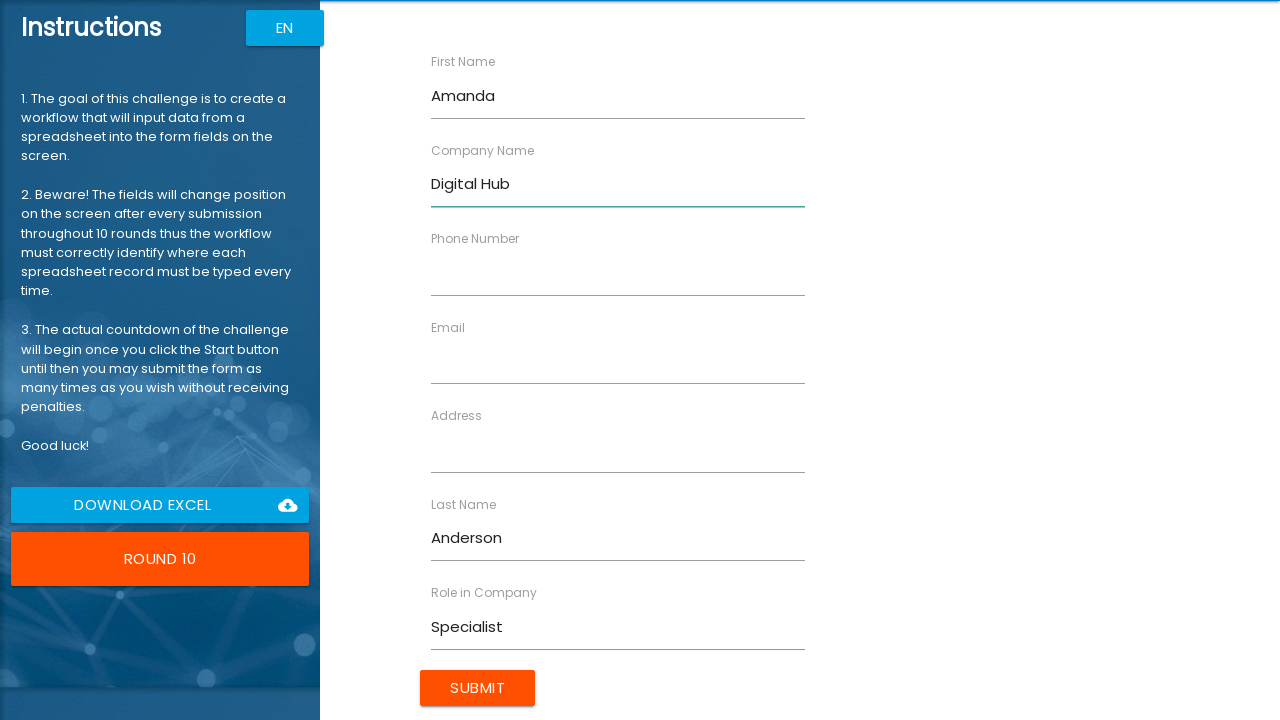

Filled address field with '480 Spruce St' on //input[@ng-reflect-name='labelAddress']
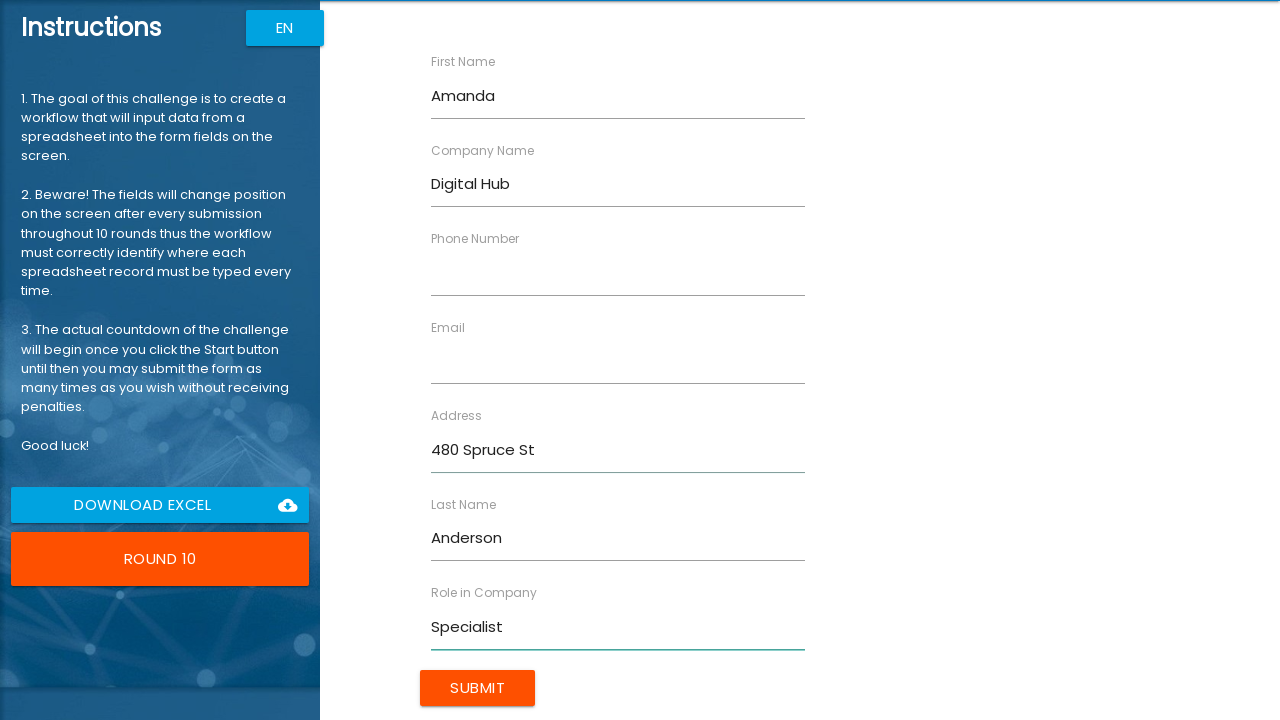

Filled email field with 'amanda.a@example.com' on //input[@ng-reflect-name='labelEmail']
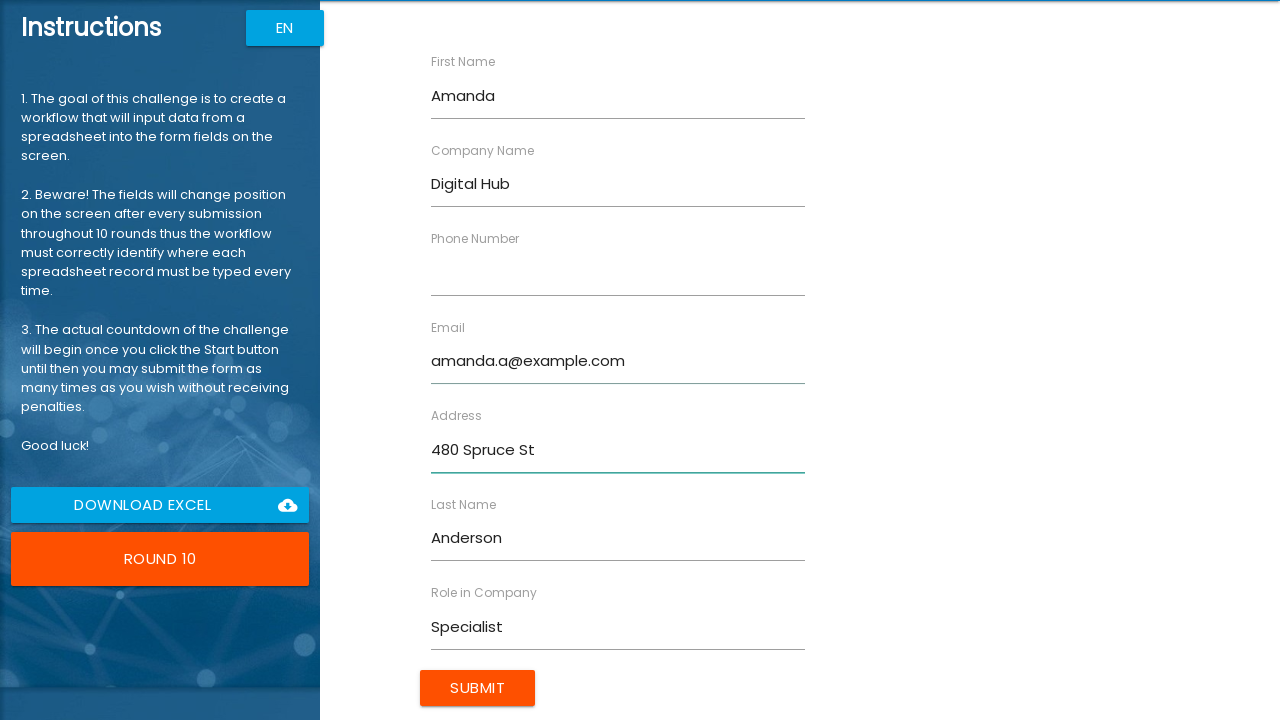

Filled phone field with '555-0110' on //input[@ng-reflect-name='labelPhone']
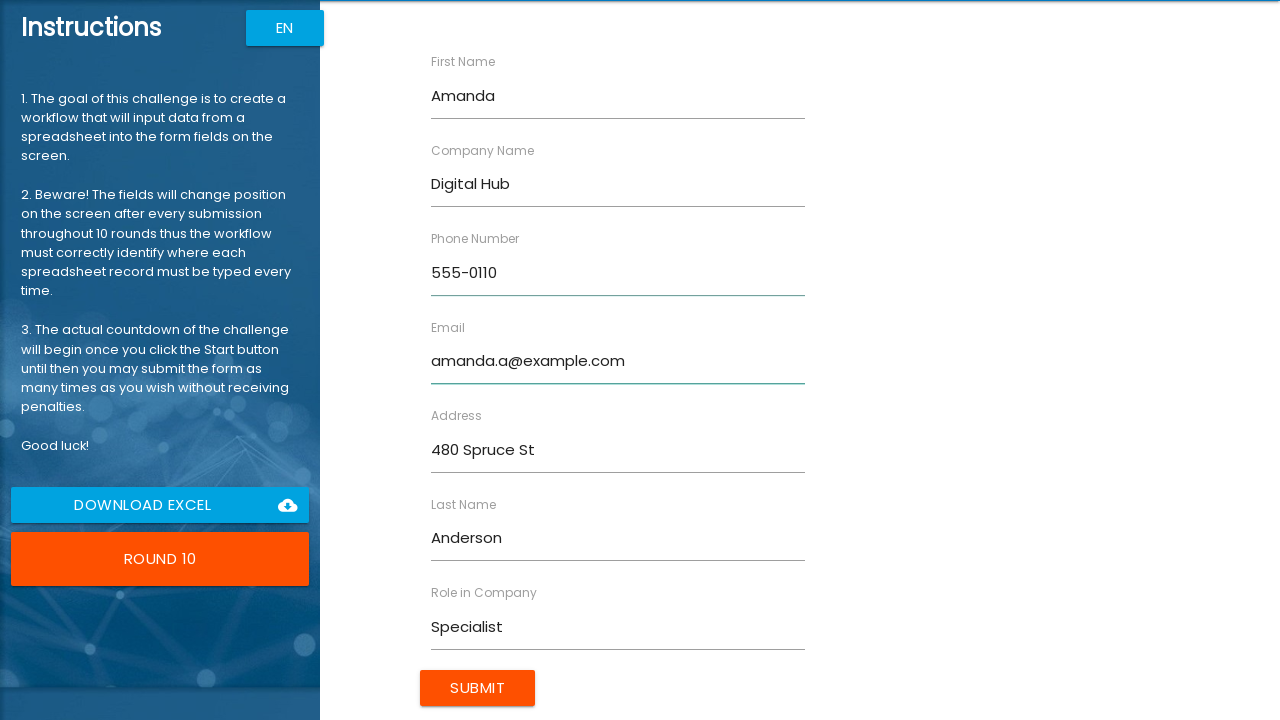

Submitted form for Amanda Anderson at (478, 688) on input[type=submit]
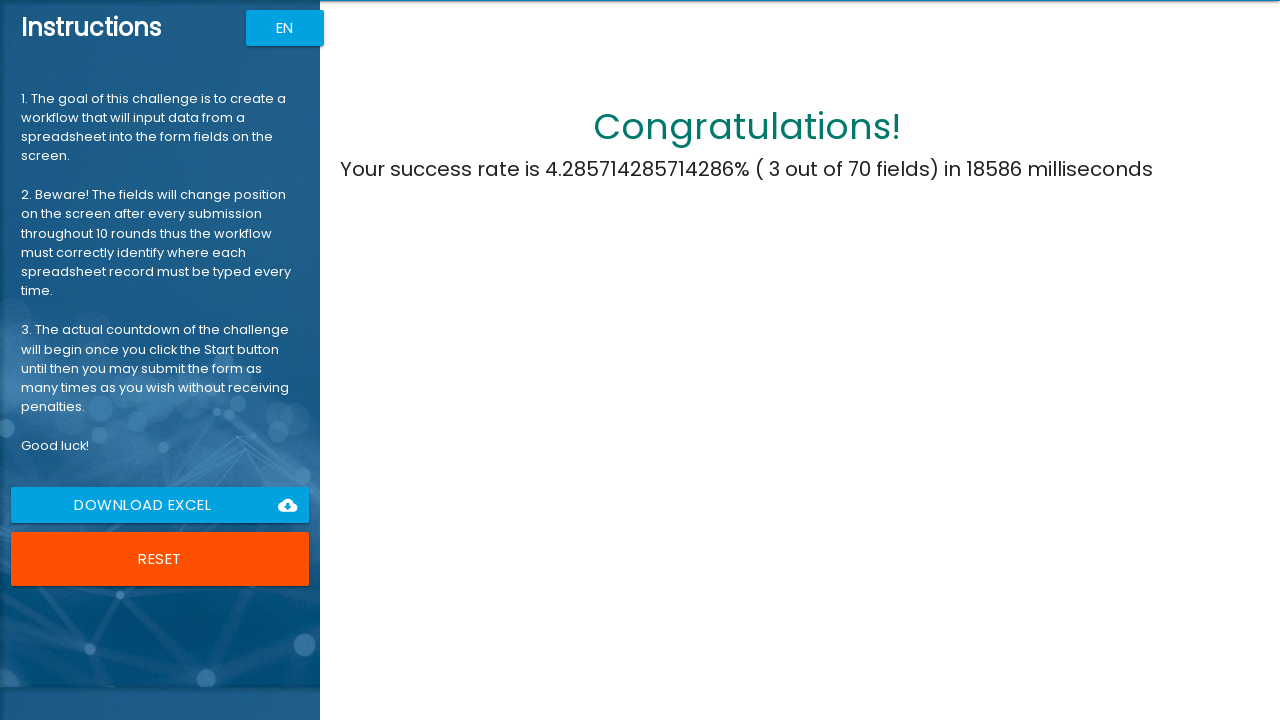

Congratulations message appeared after completing all 10 form submissions
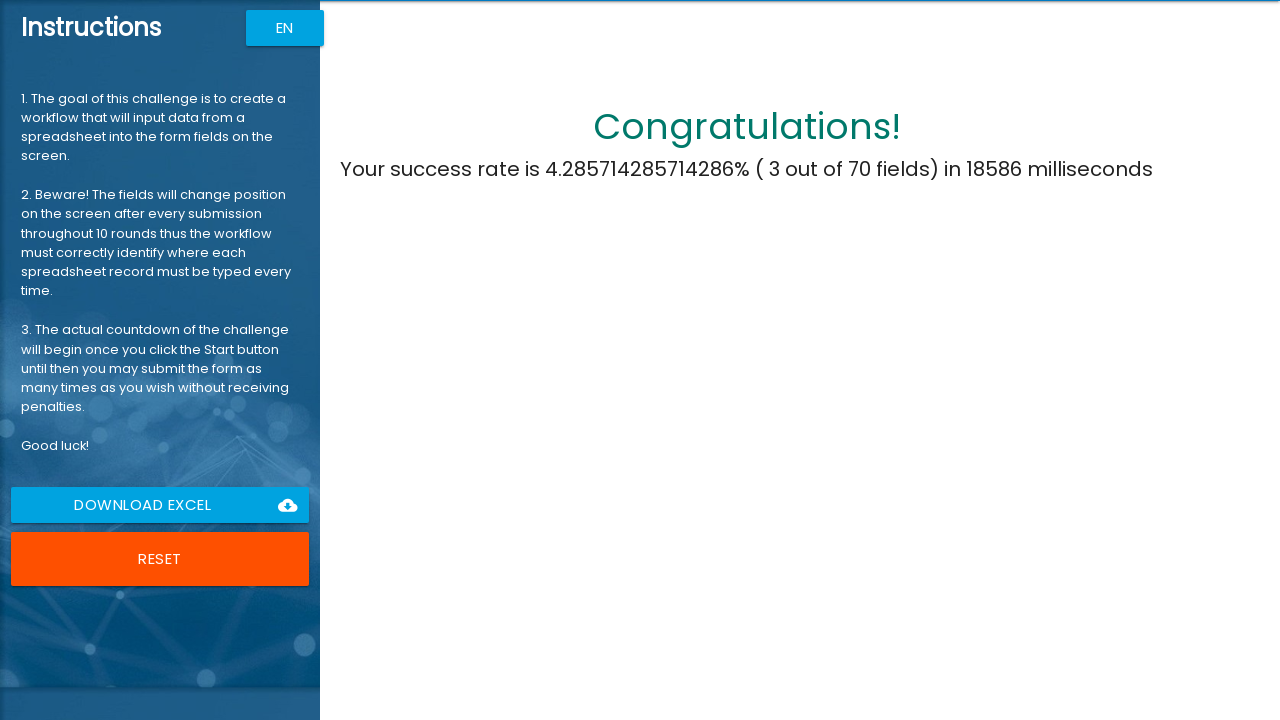

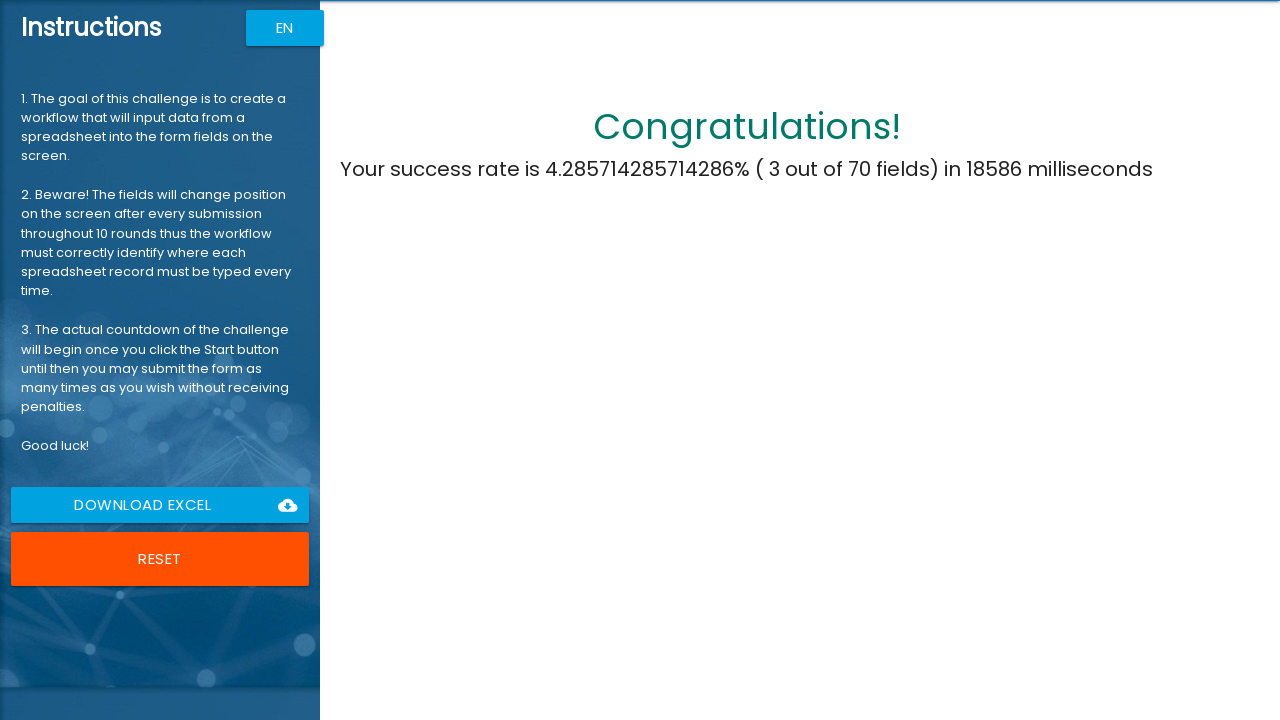